Fills a large form with 100 input fields by entering text into each field, then submits the form by clicking the submit button.

Starting URL: http://suninjuly.github.io/huge_form.html

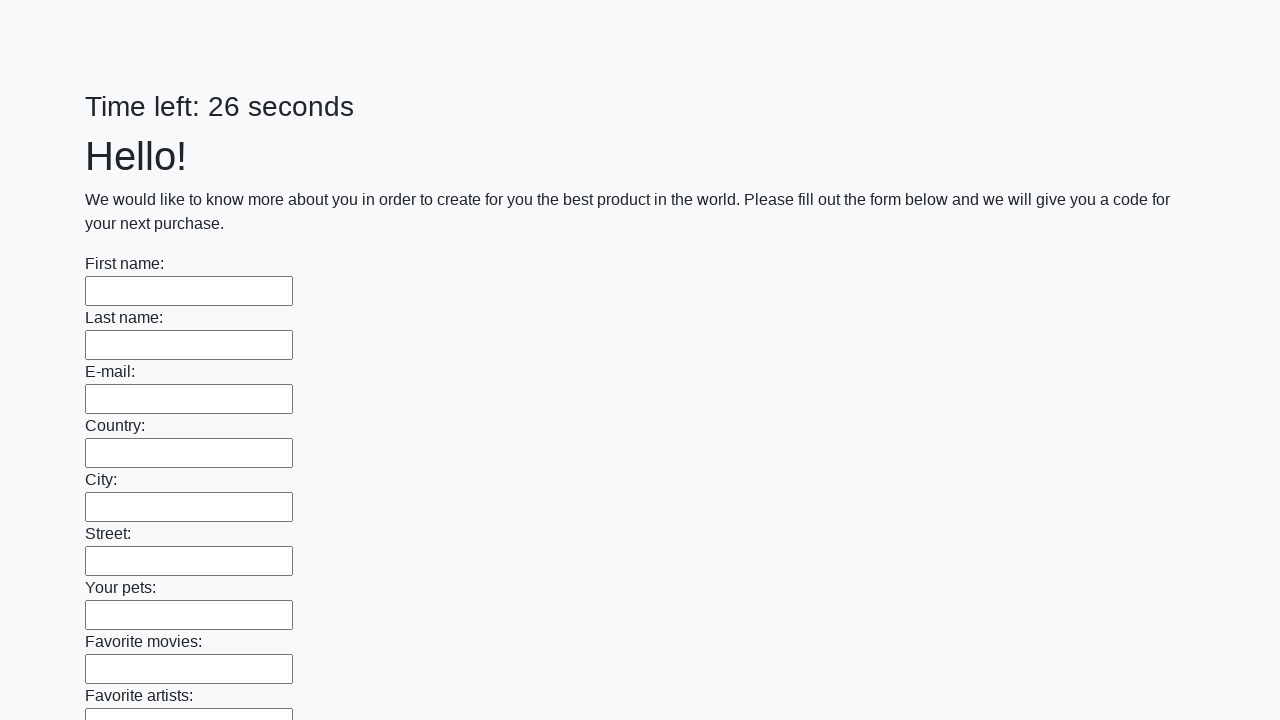

Located all input fields on the form
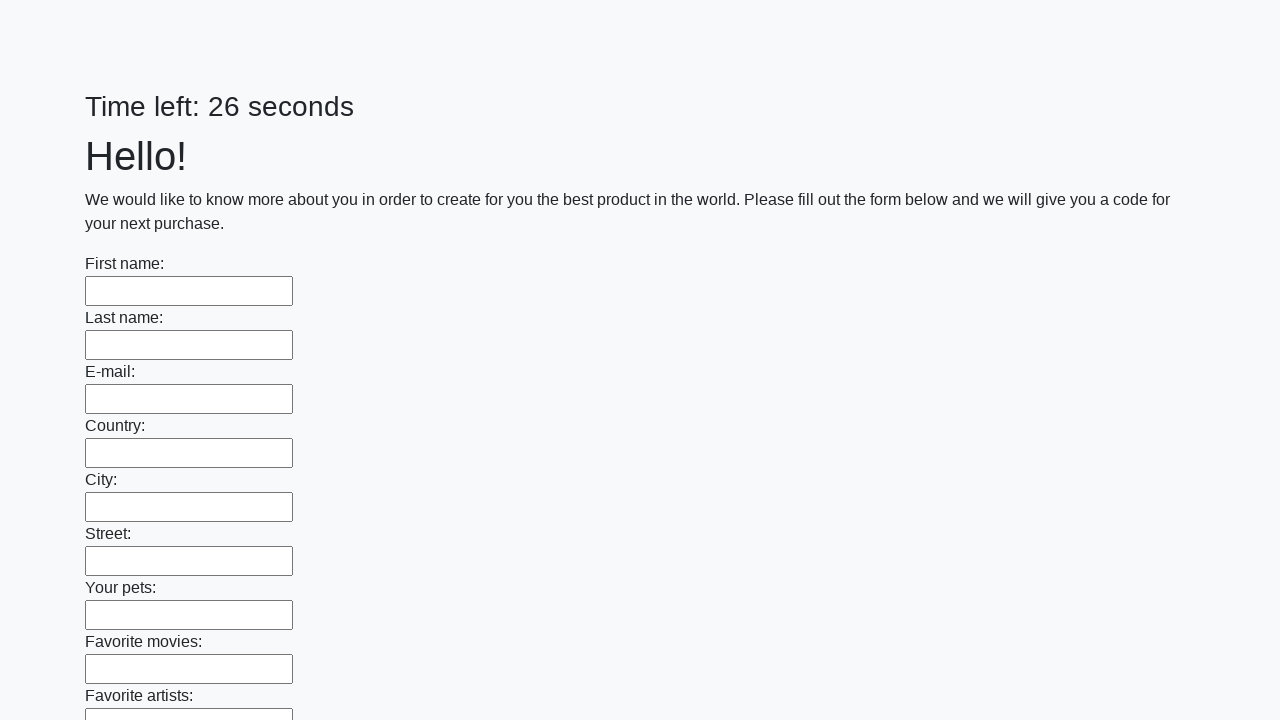

Filled an input field with 'Test Response 2024' on input >> nth=0
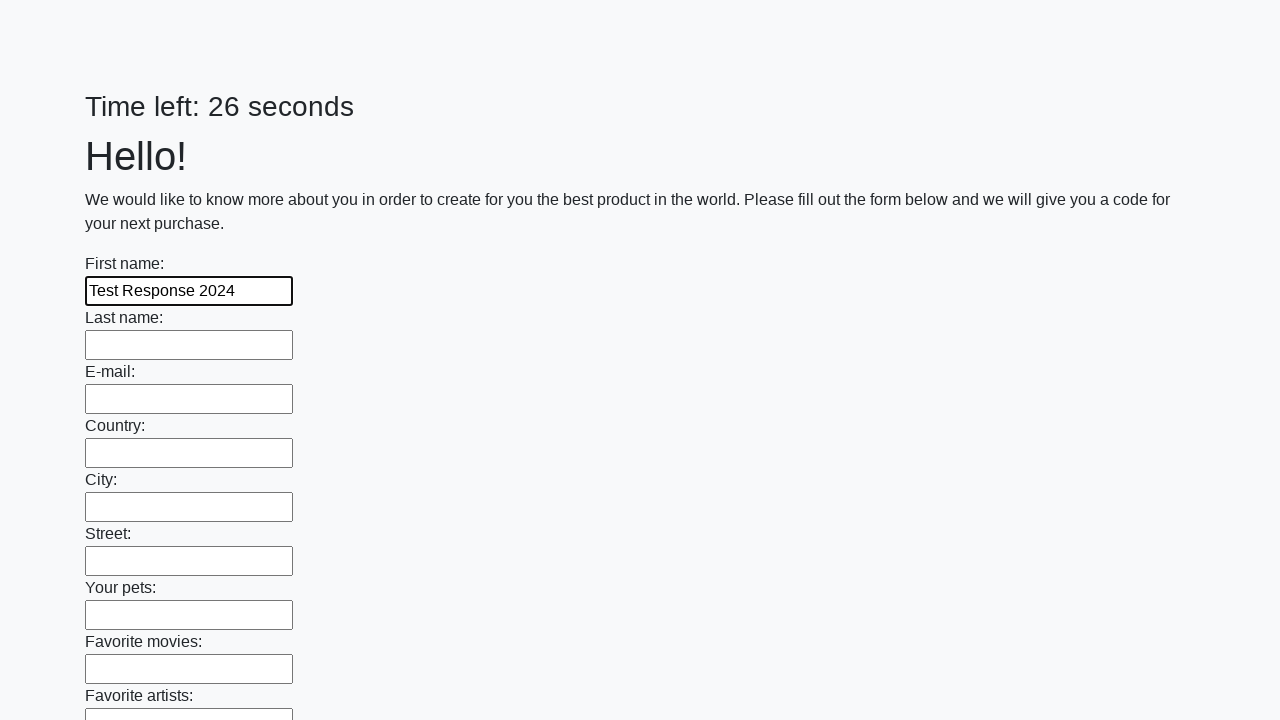

Filled an input field with 'Test Response 2024' on input >> nth=1
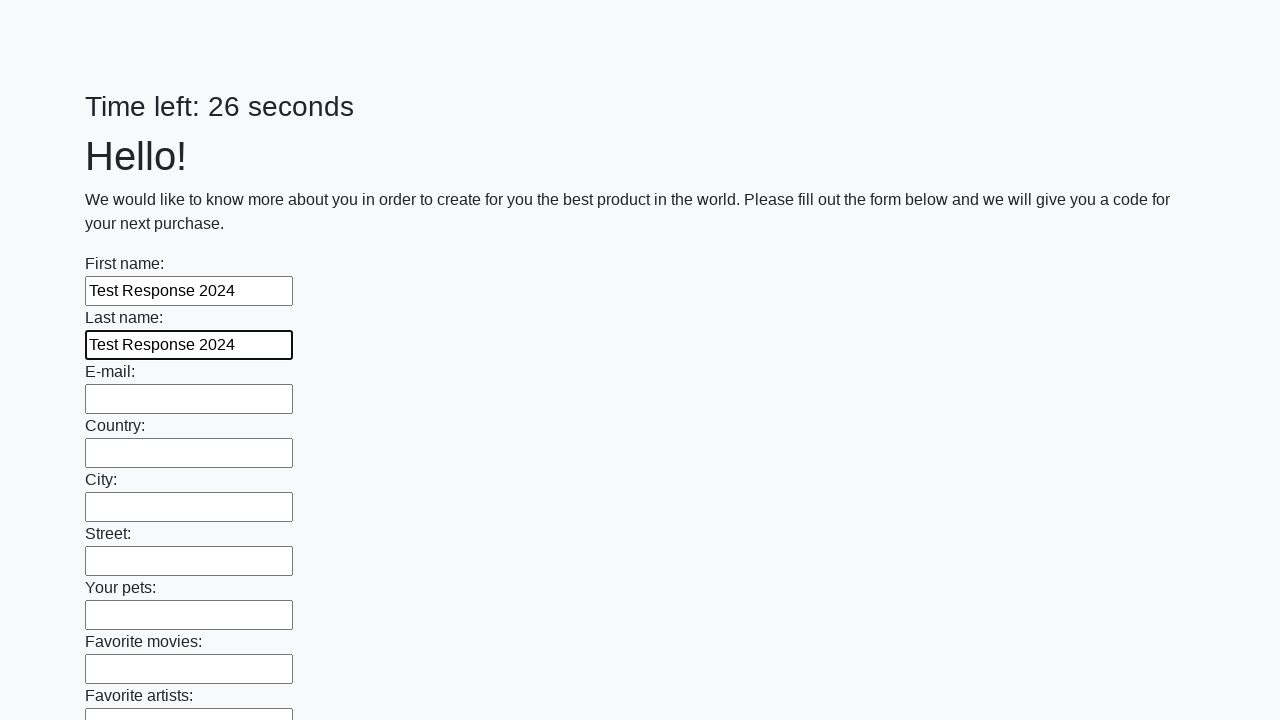

Filled an input field with 'Test Response 2024' on input >> nth=2
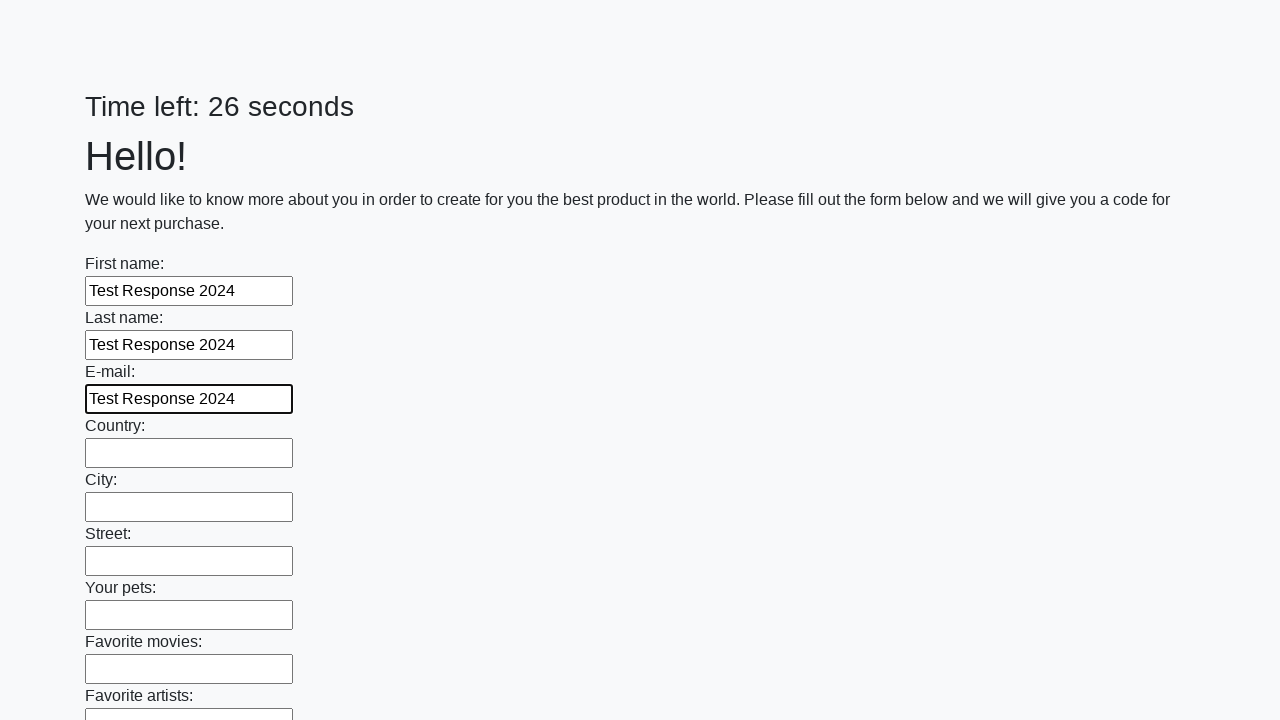

Filled an input field with 'Test Response 2024' on input >> nth=3
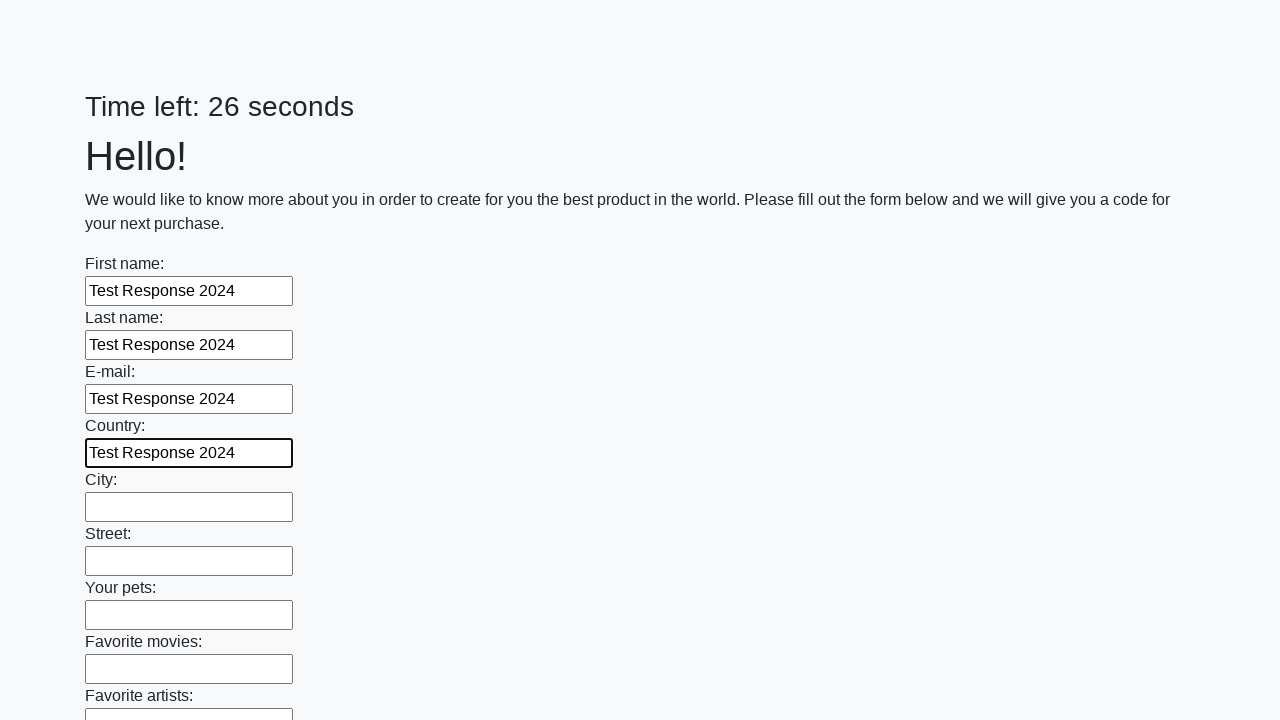

Filled an input field with 'Test Response 2024' on input >> nth=4
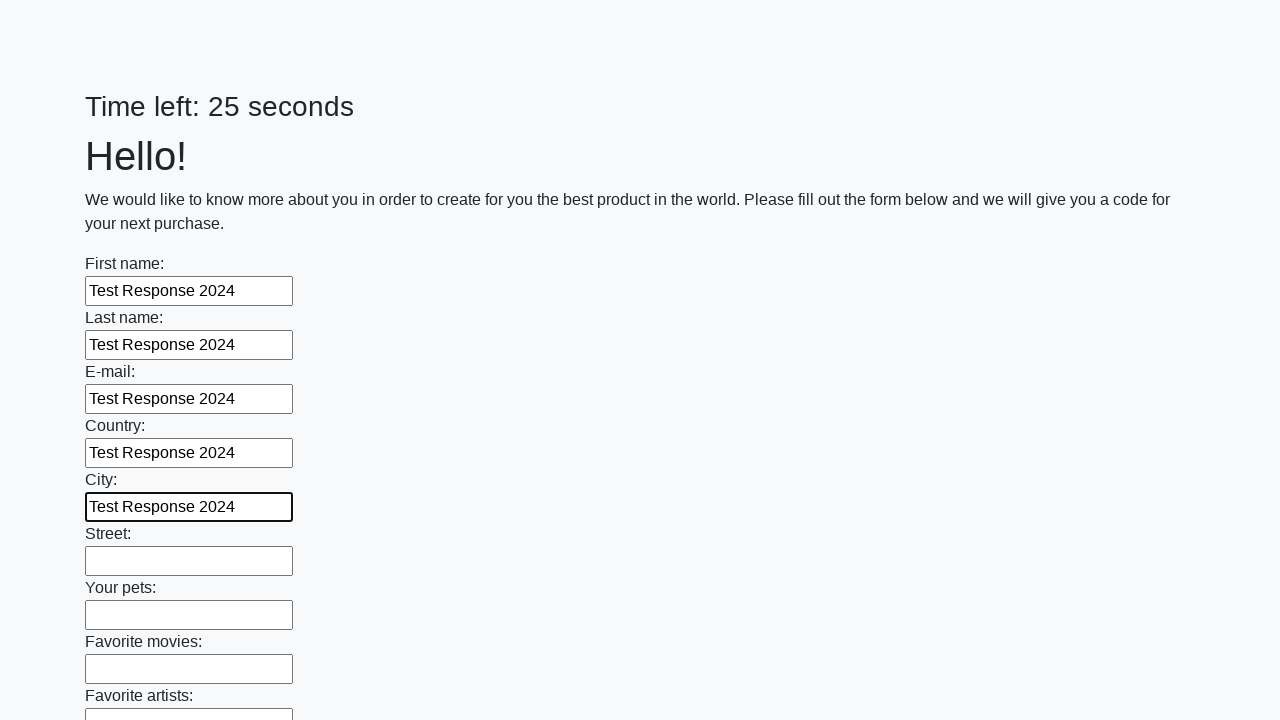

Filled an input field with 'Test Response 2024' on input >> nth=5
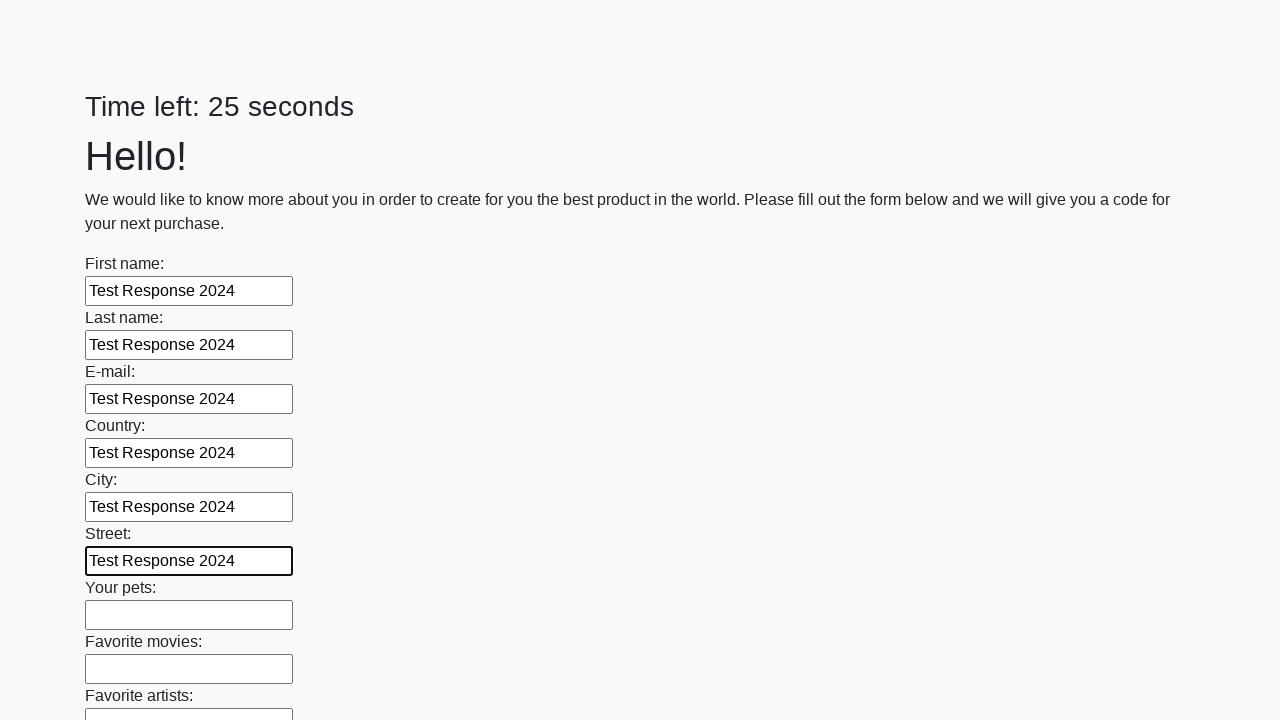

Filled an input field with 'Test Response 2024' on input >> nth=6
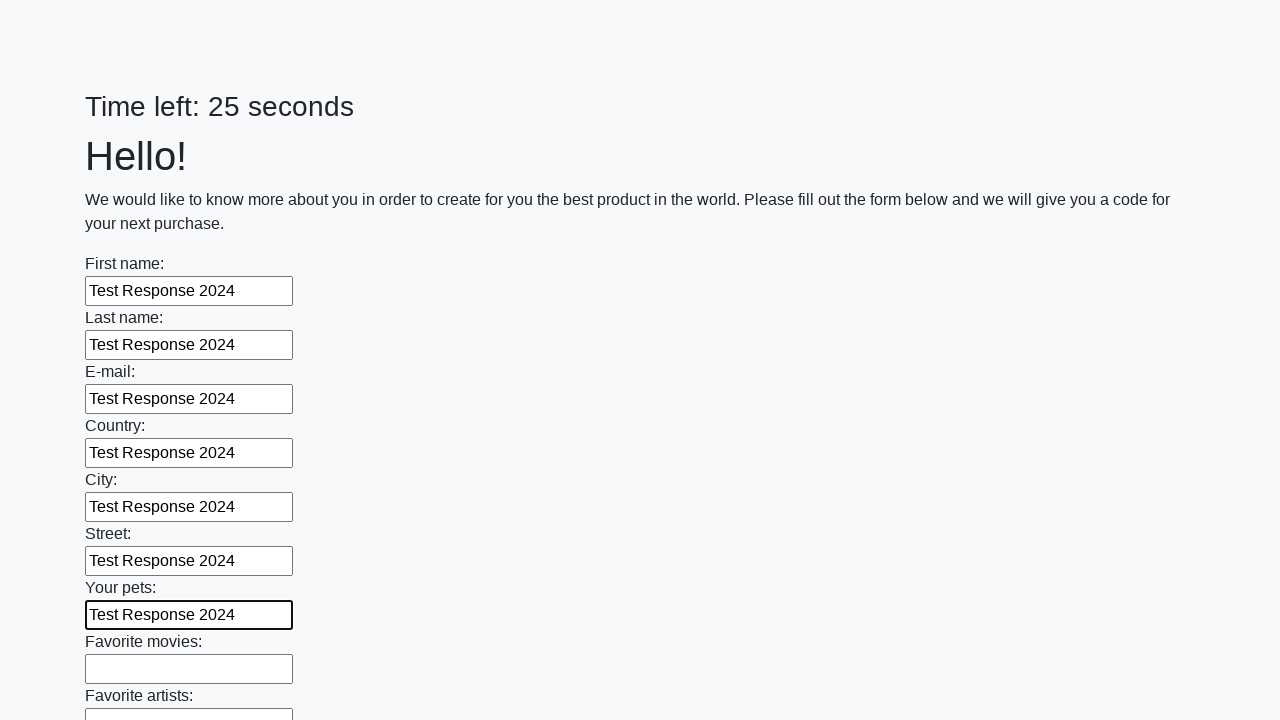

Filled an input field with 'Test Response 2024' on input >> nth=7
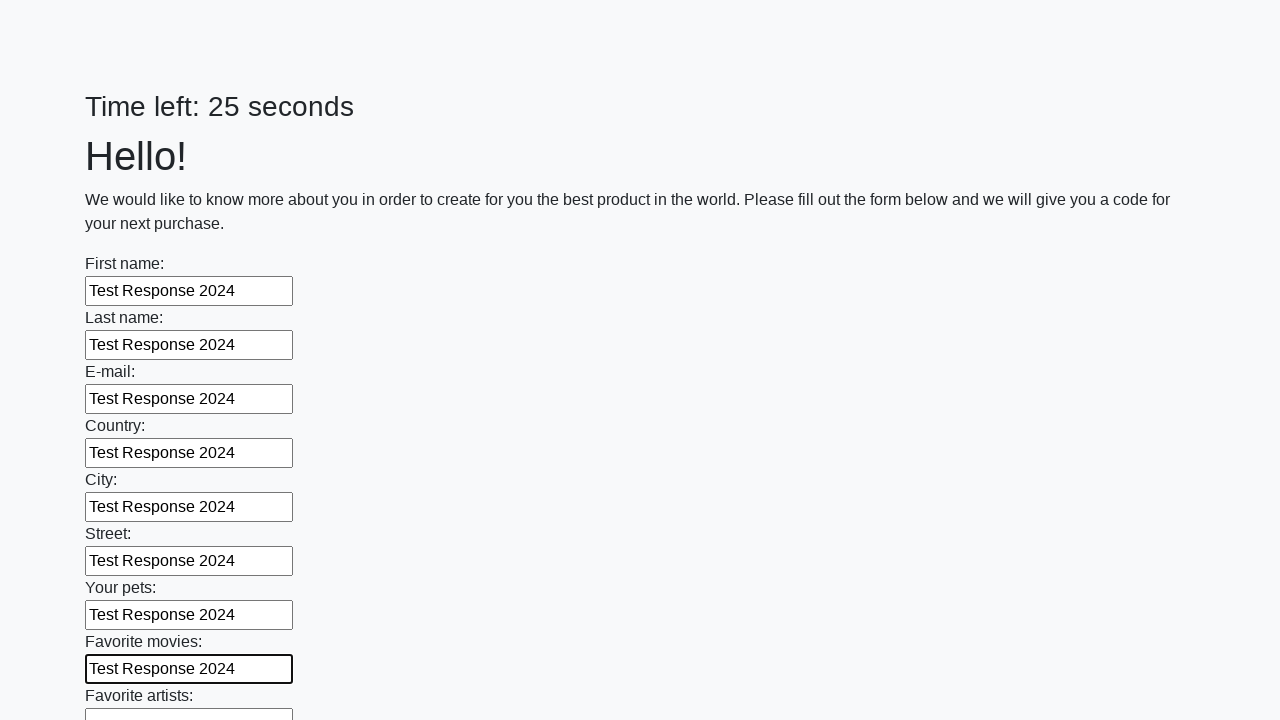

Filled an input field with 'Test Response 2024' on input >> nth=8
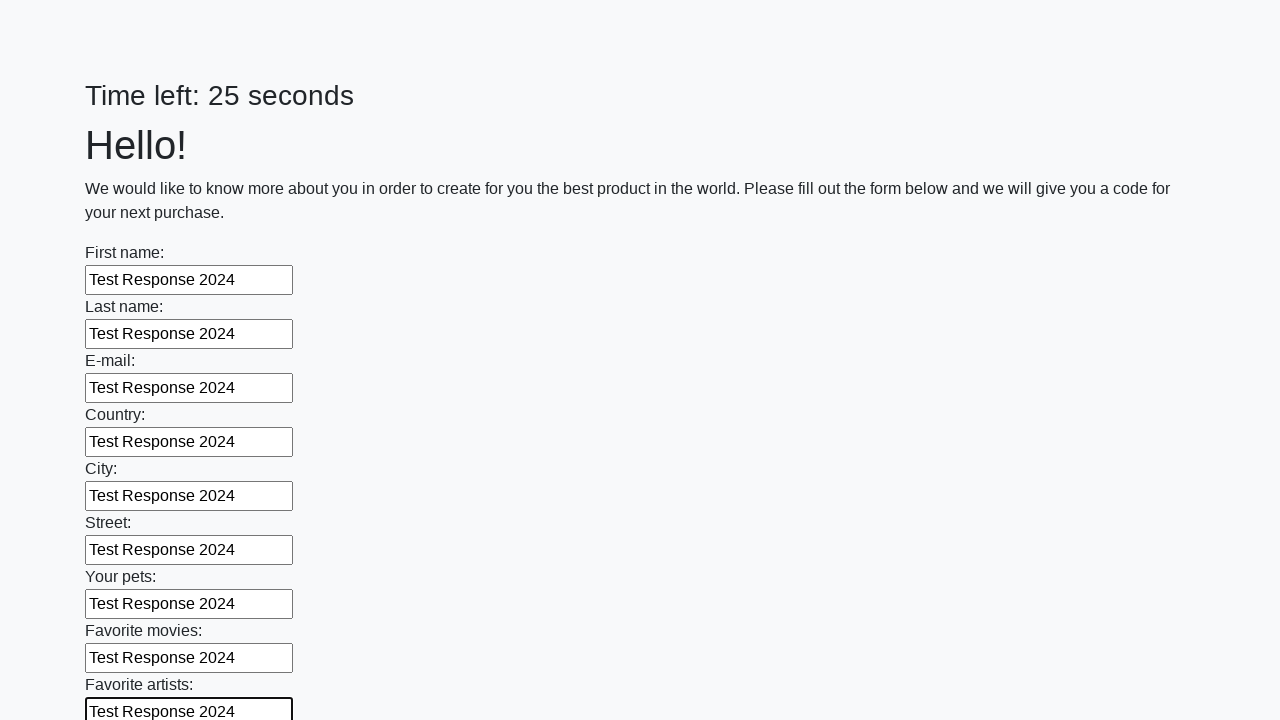

Filled an input field with 'Test Response 2024' on input >> nth=9
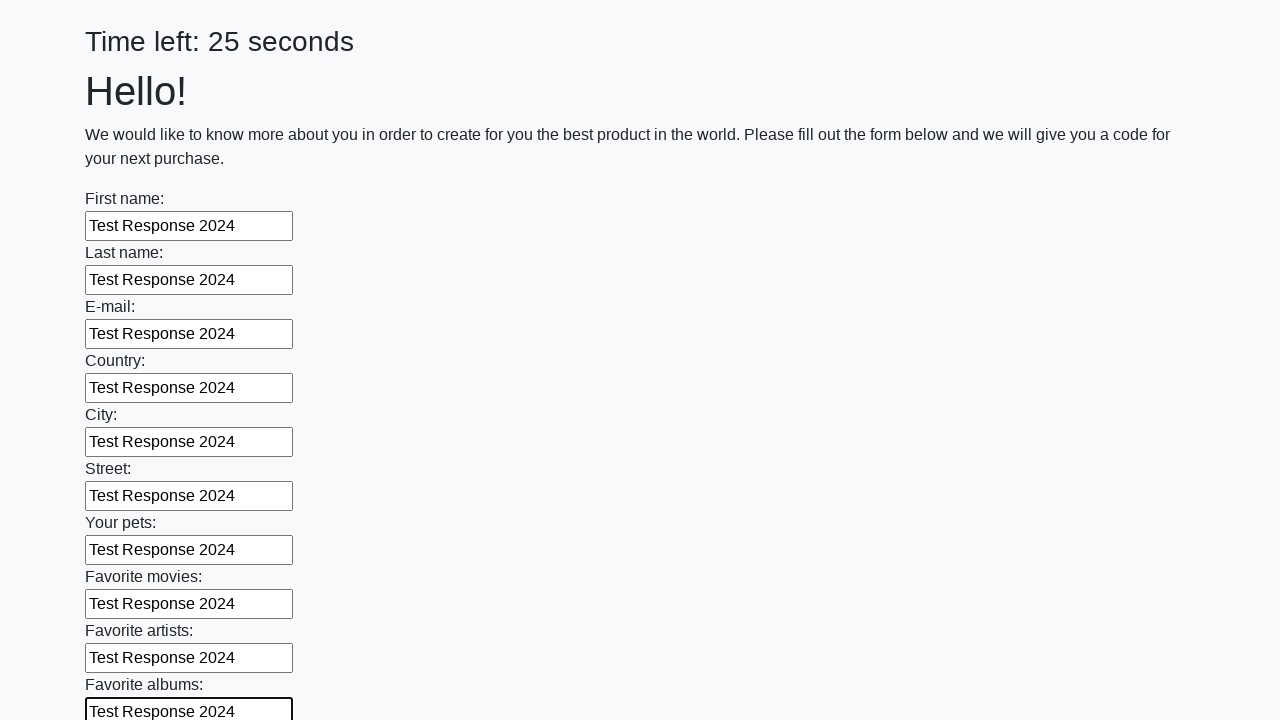

Filled an input field with 'Test Response 2024' on input >> nth=10
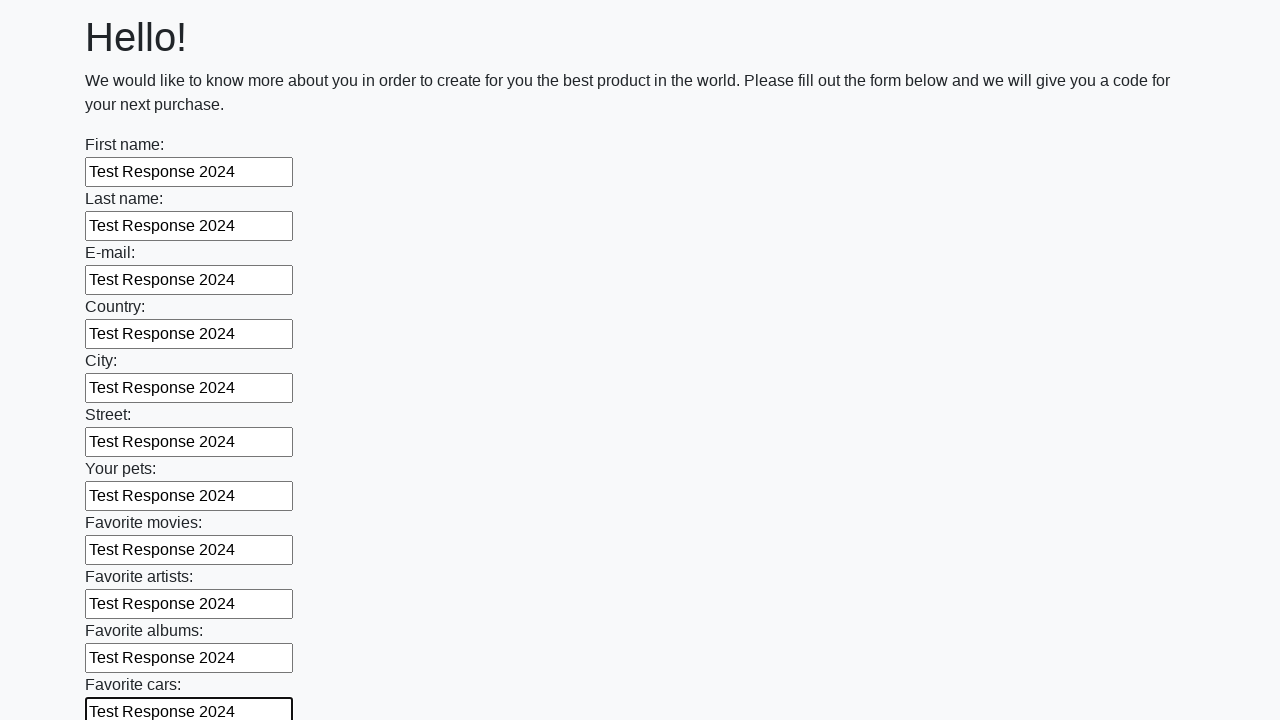

Filled an input field with 'Test Response 2024' on input >> nth=11
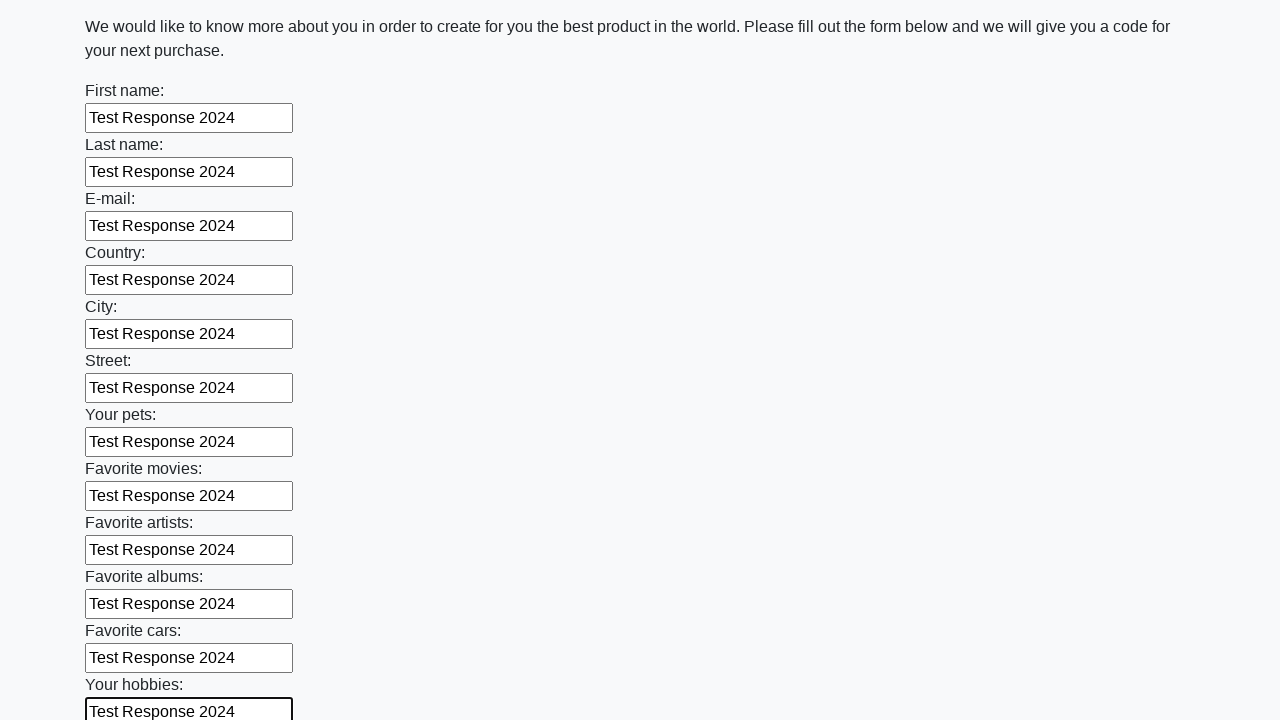

Filled an input field with 'Test Response 2024' on input >> nth=12
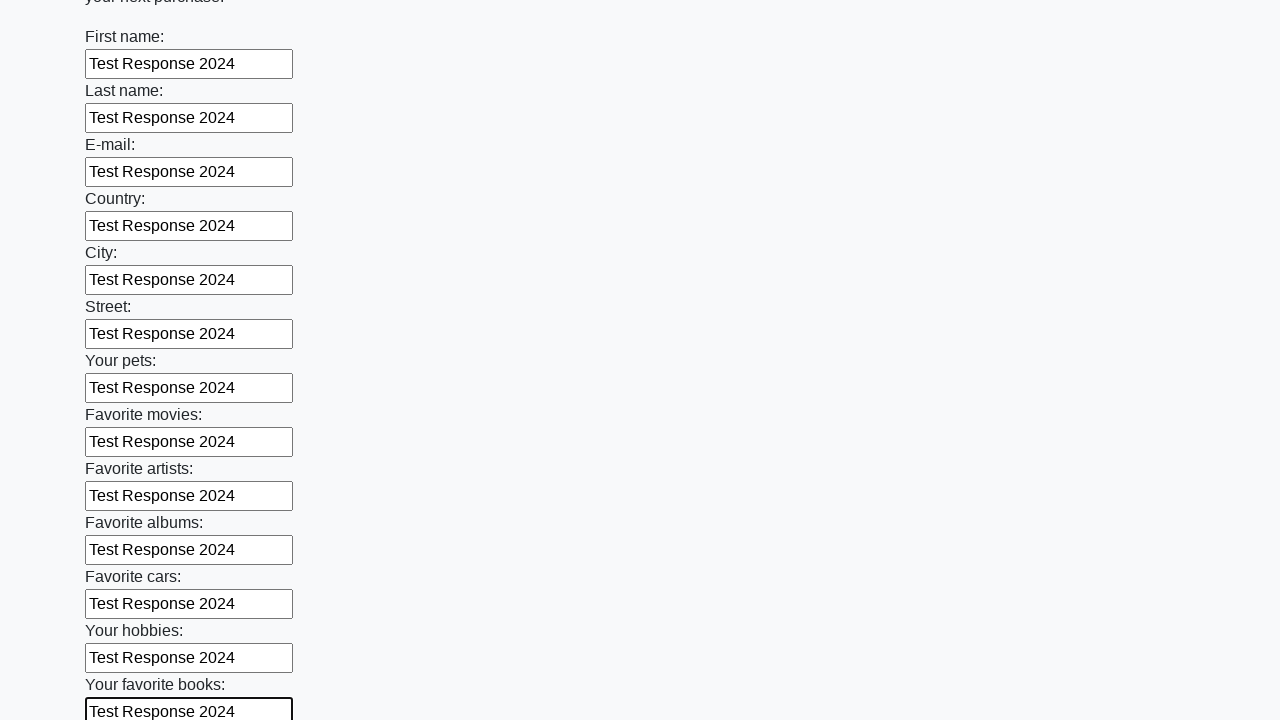

Filled an input field with 'Test Response 2024' on input >> nth=13
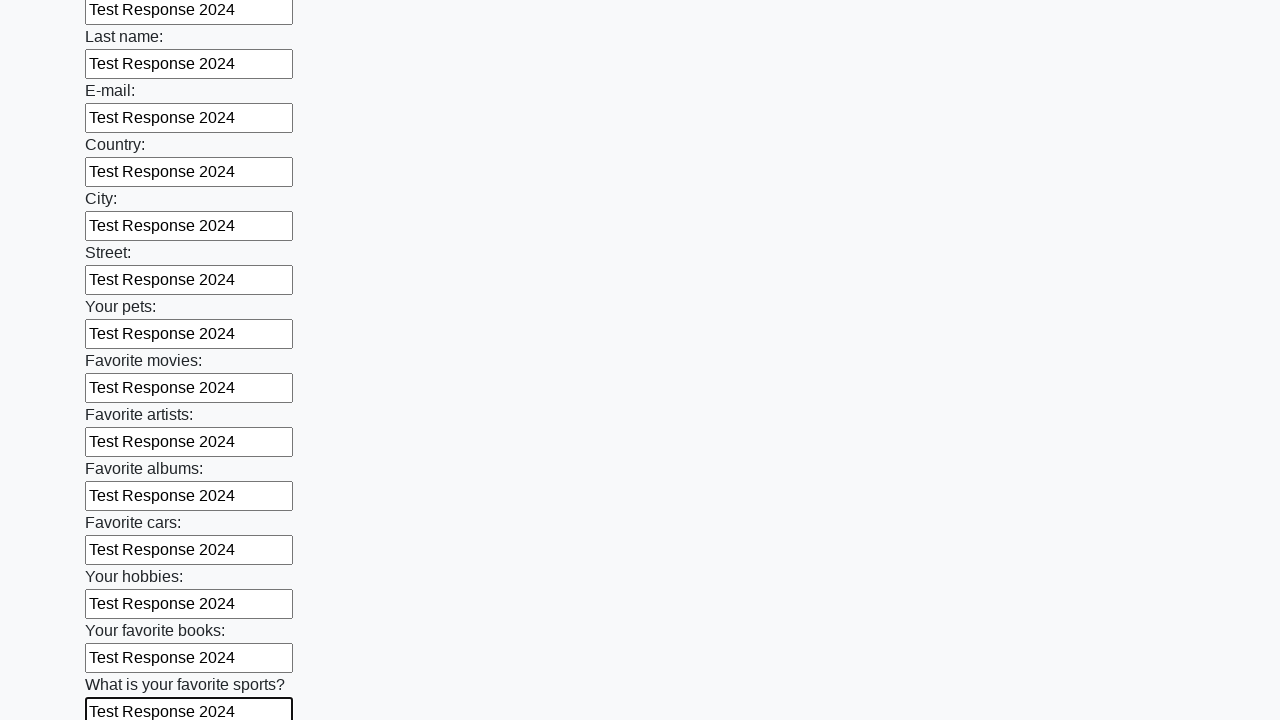

Filled an input field with 'Test Response 2024' on input >> nth=14
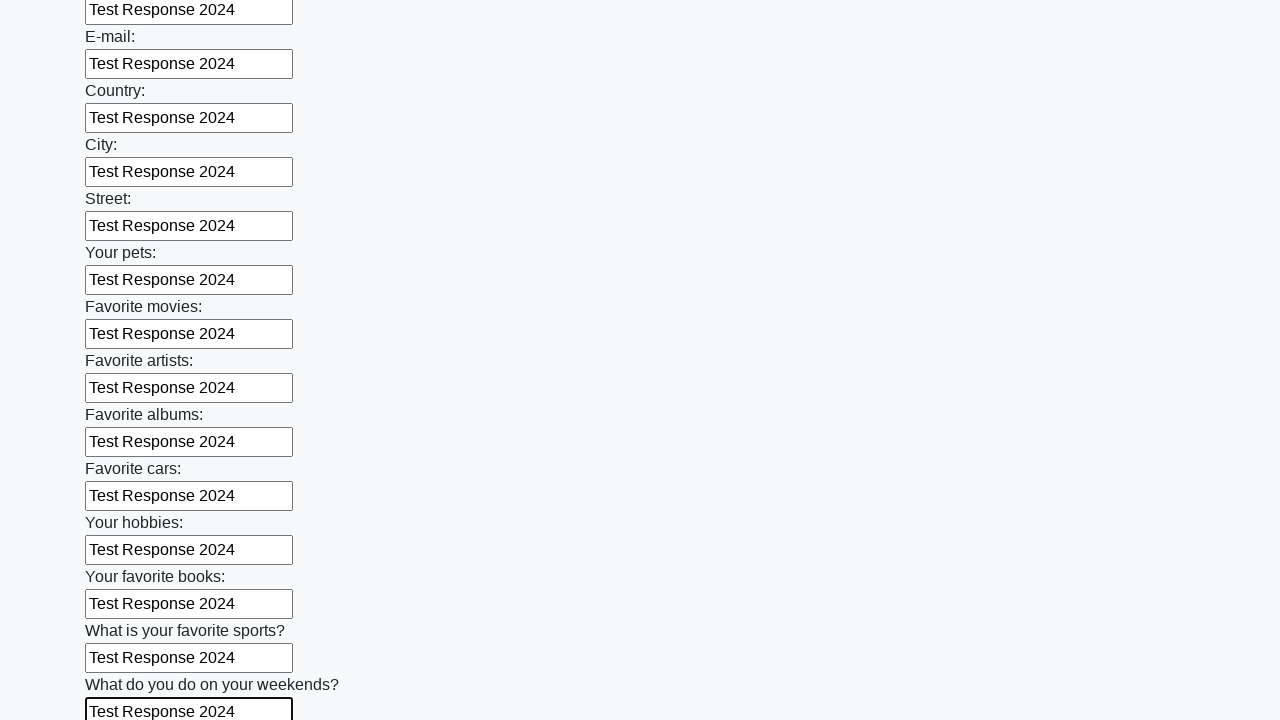

Filled an input field with 'Test Response 2024' on input >> nth=15
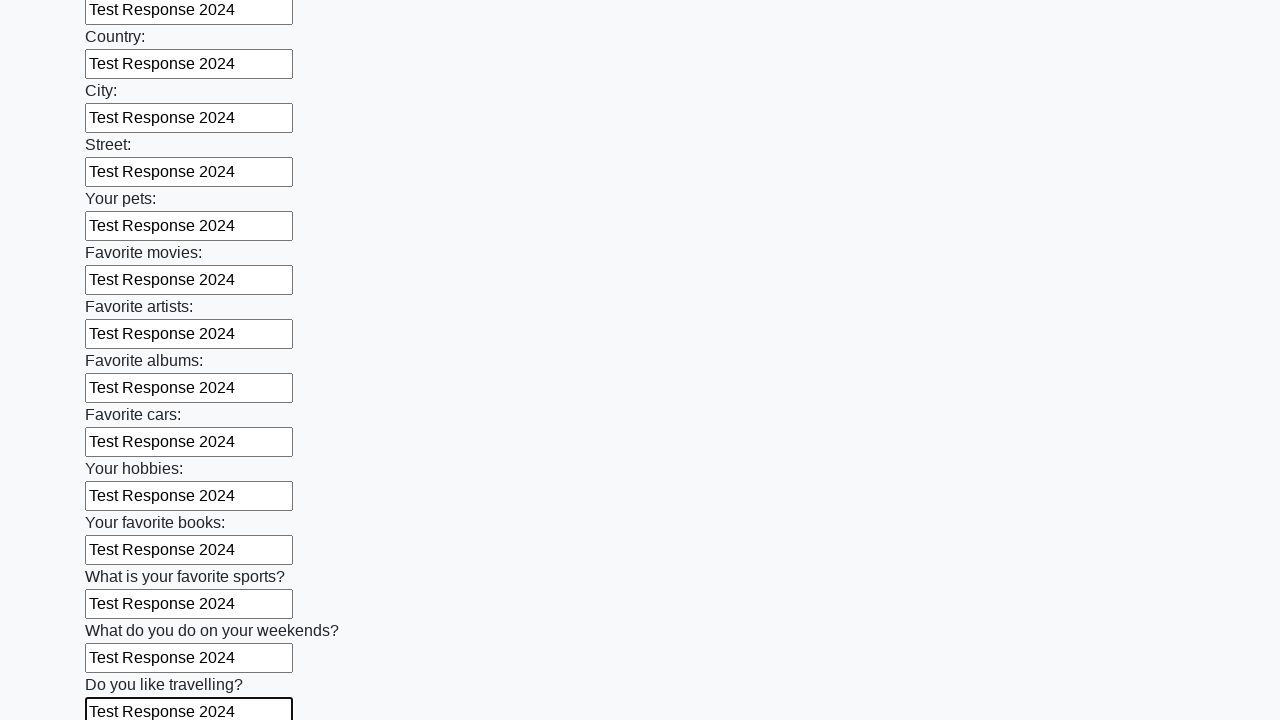

Filled an input field with 'Test Response 2024' on input >> nth=16
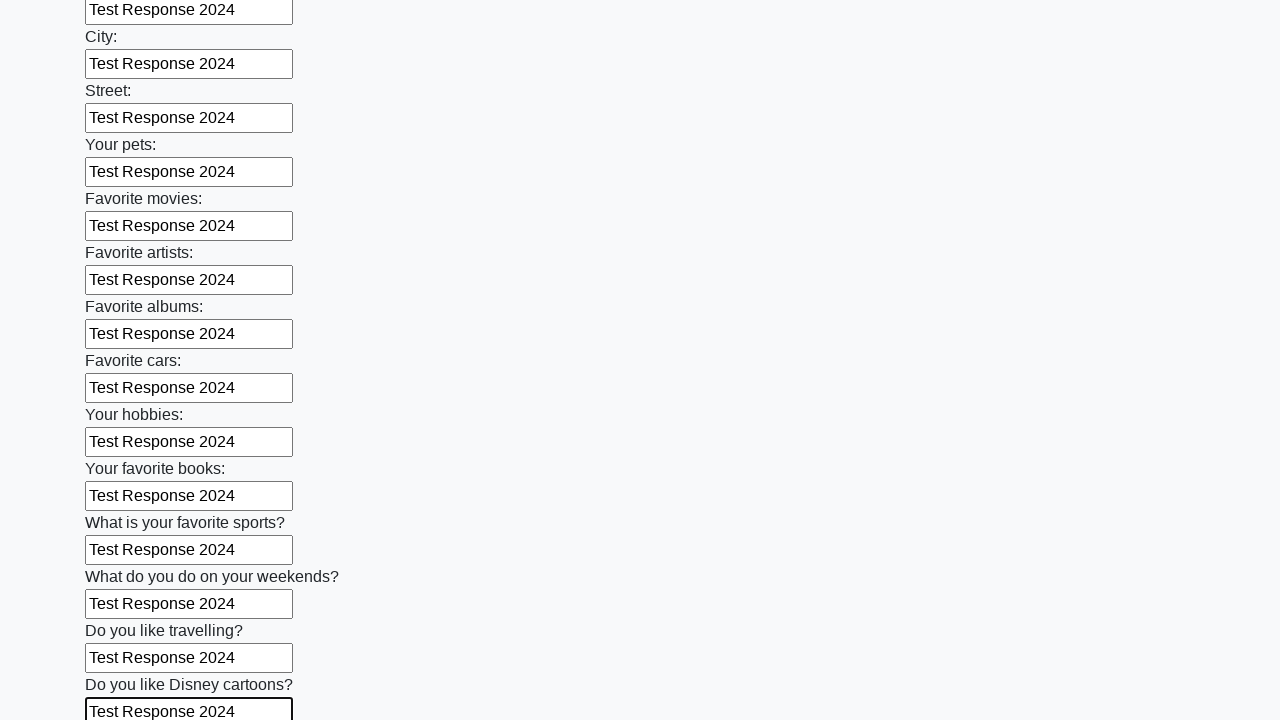

Filled an input field with 'Test Response 2024' on input >> nth=17
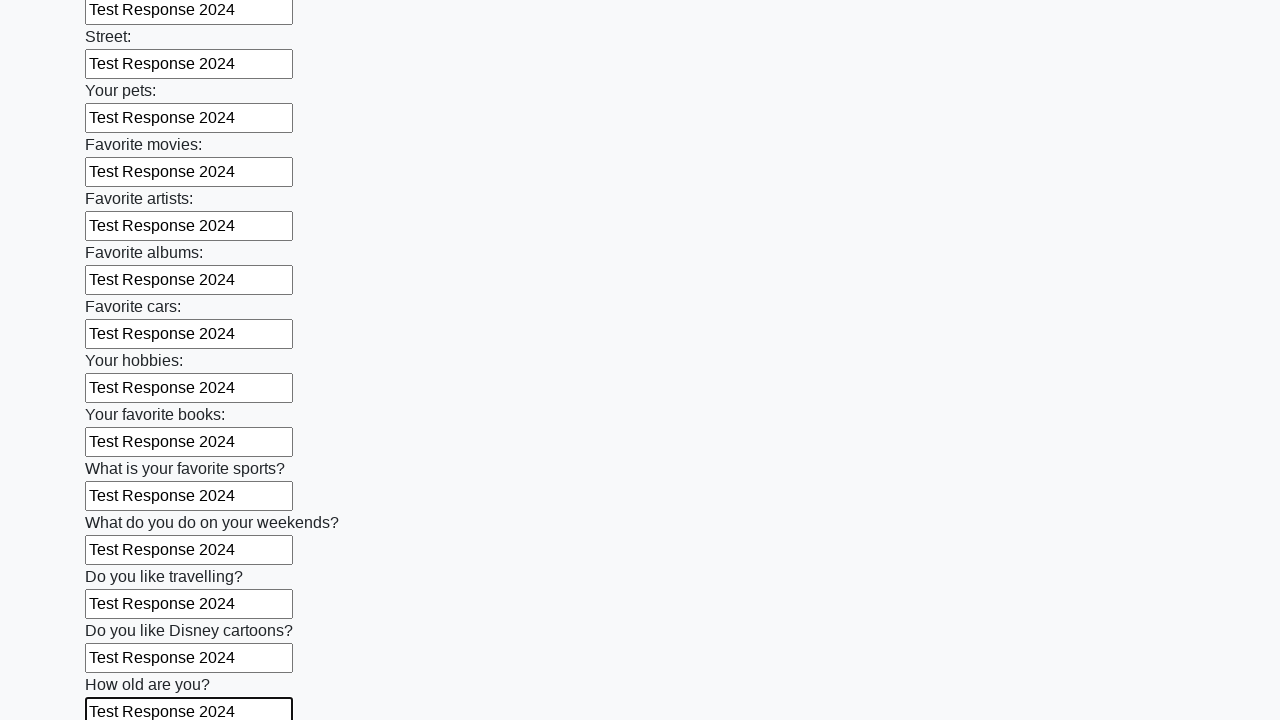

Filled an input field with 'Test Response 2024' on input >> nth=18
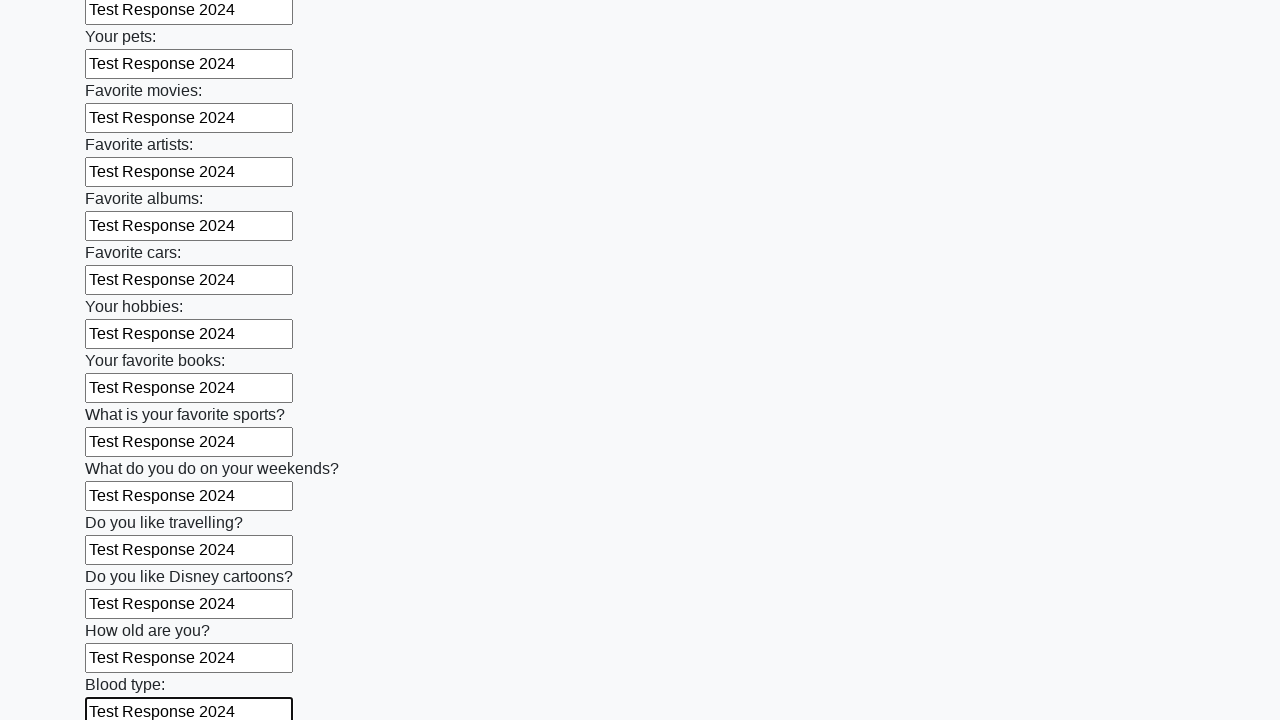

Filled an input field with 'Test Response 2024' on input >> nth=19
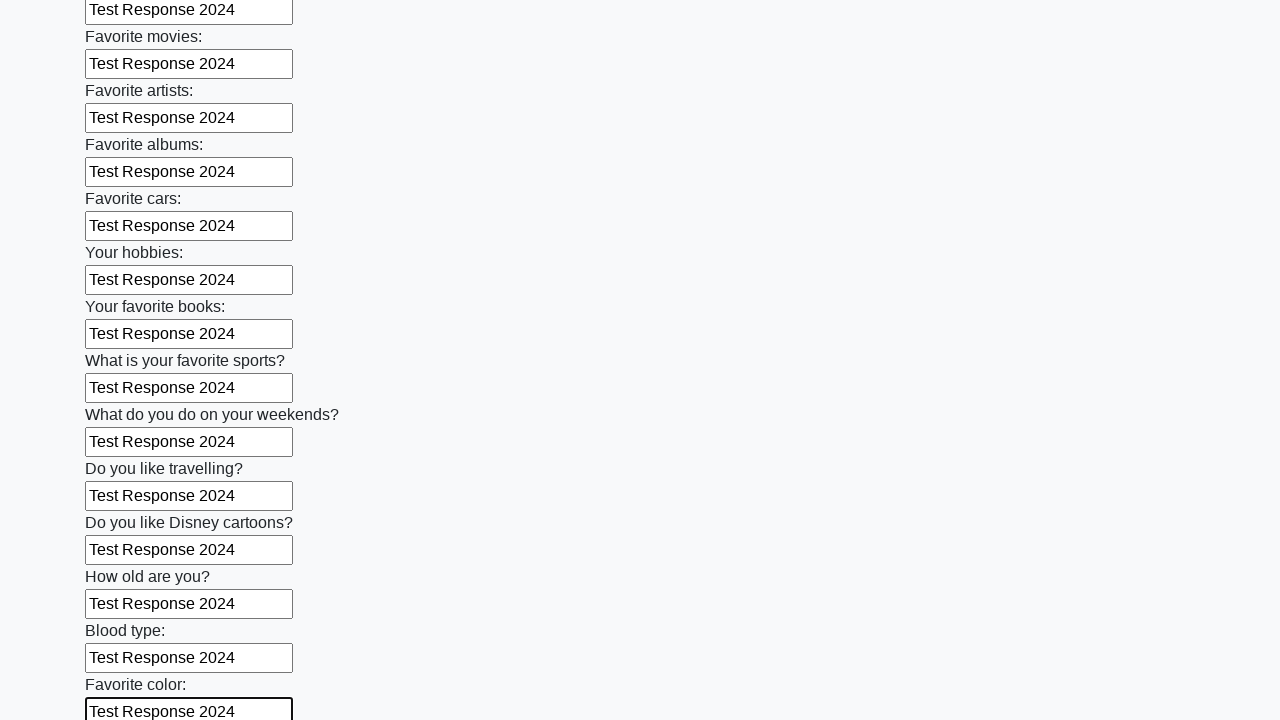

Filled an input field with 'Test Response 2024' on input >> nth=20
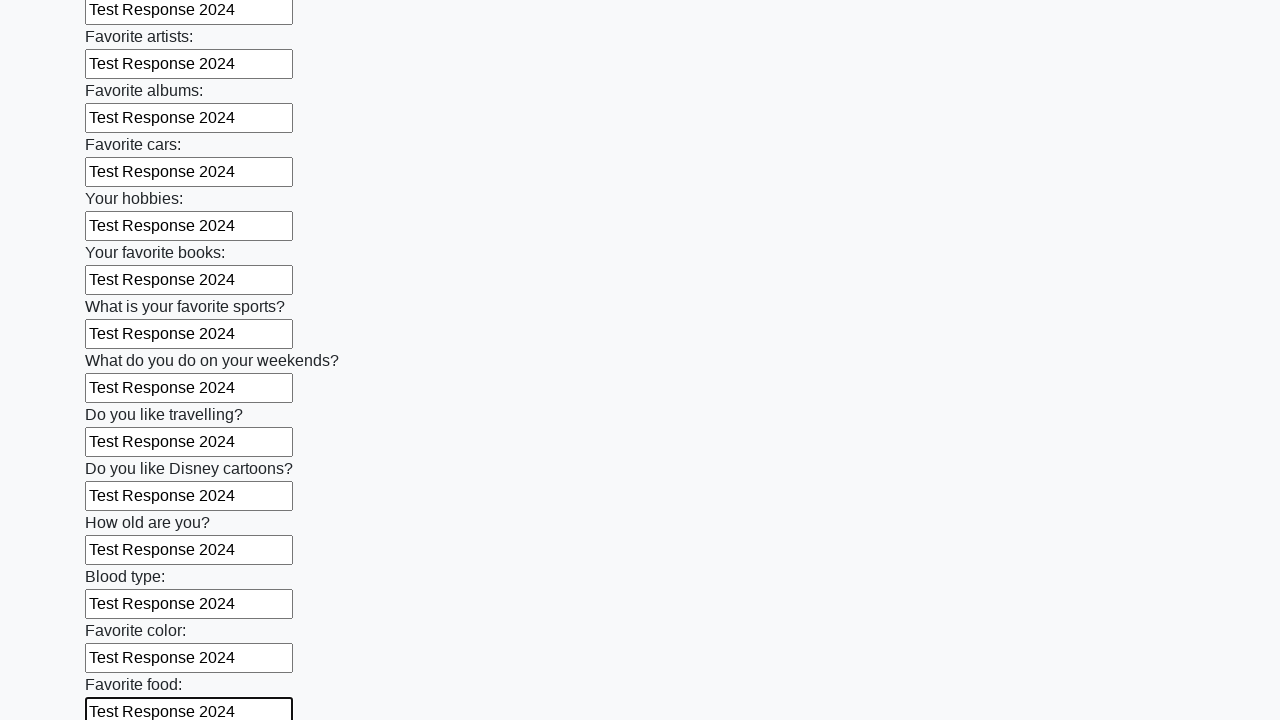

Filled an input field with 'Test Response 2024' on input >> nth=21
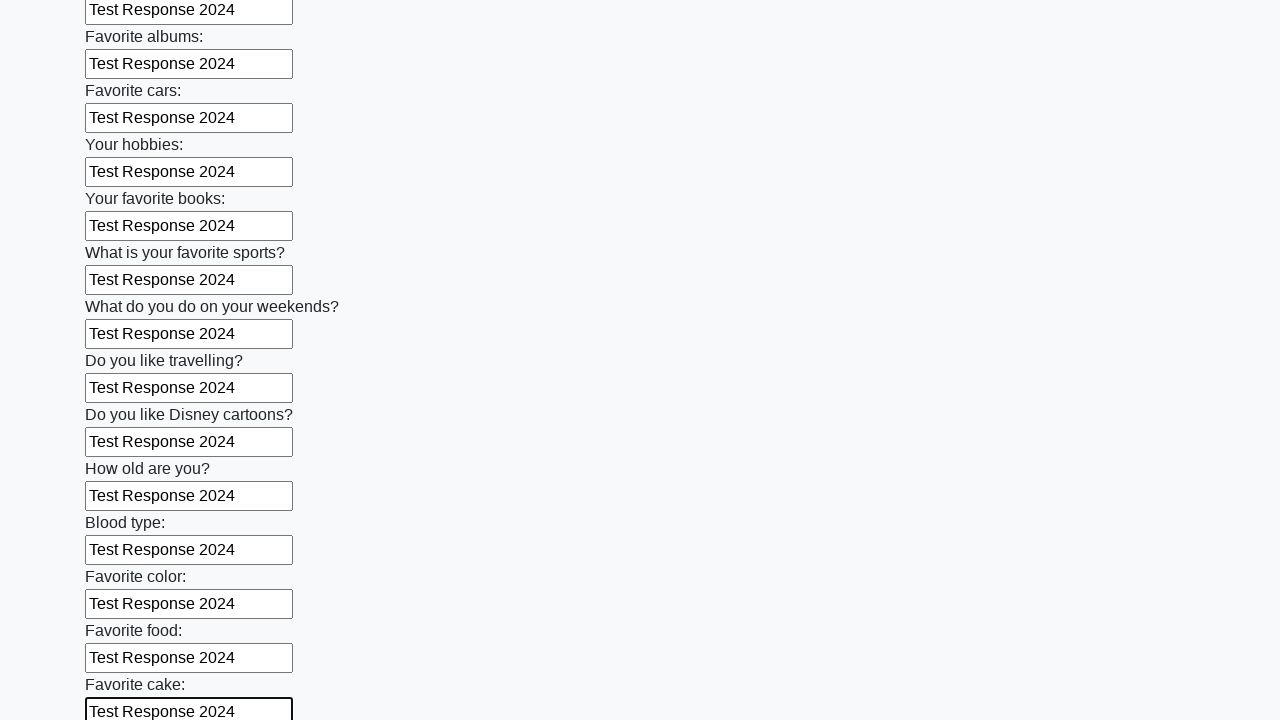

Filled an input field with 'Test Response 2024' on input >> nth=22
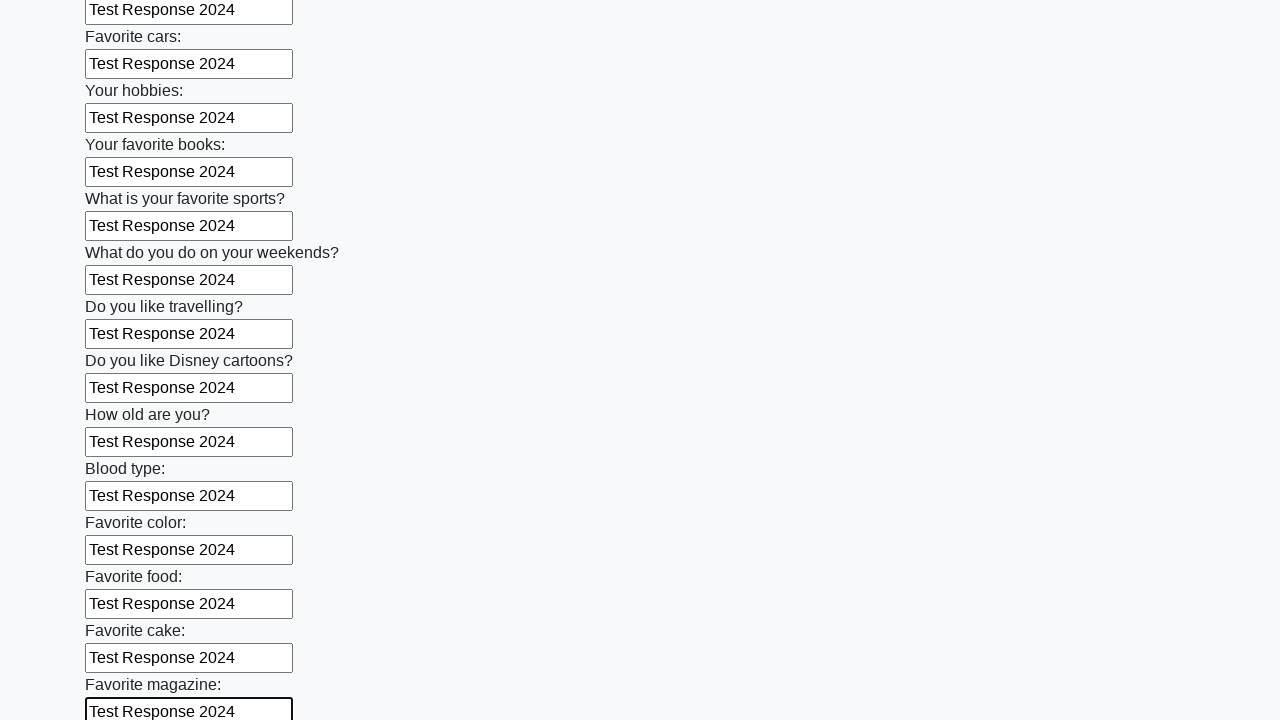

Filled an input field with 'Test Response 2024' on input >> nth=23
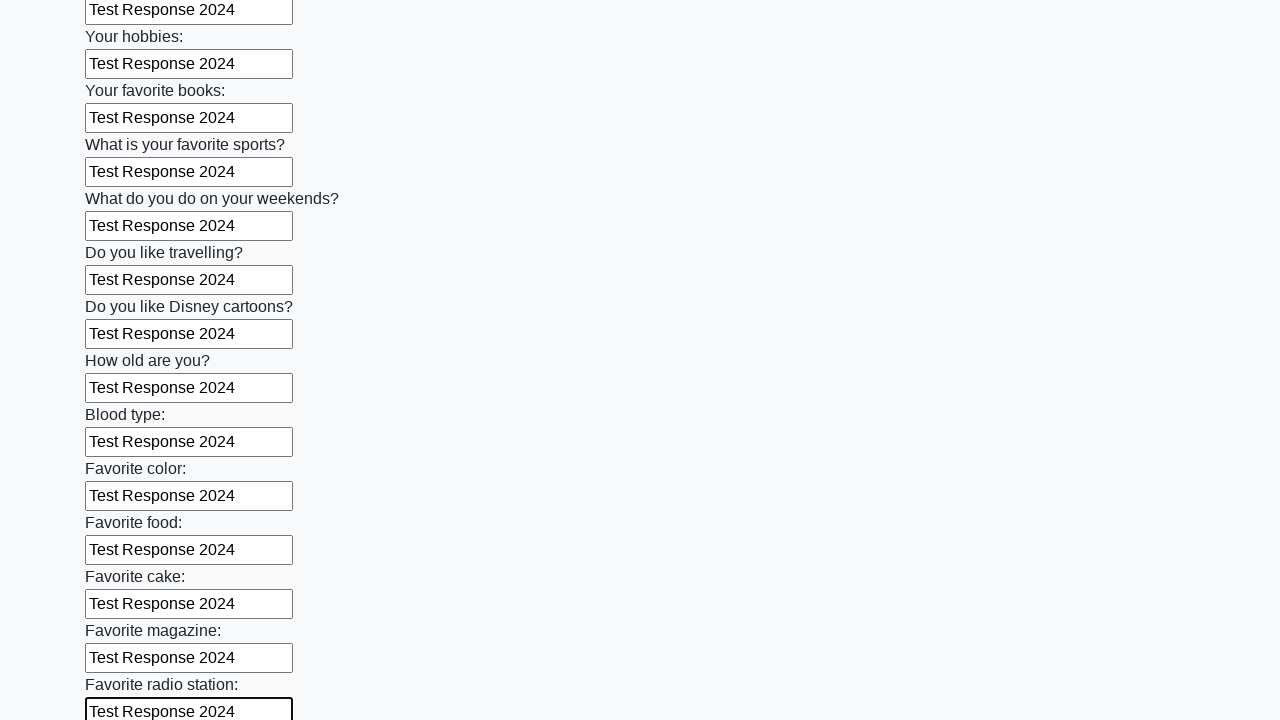

Filled an input field with 'Test Response 2024' on input >> nth=24
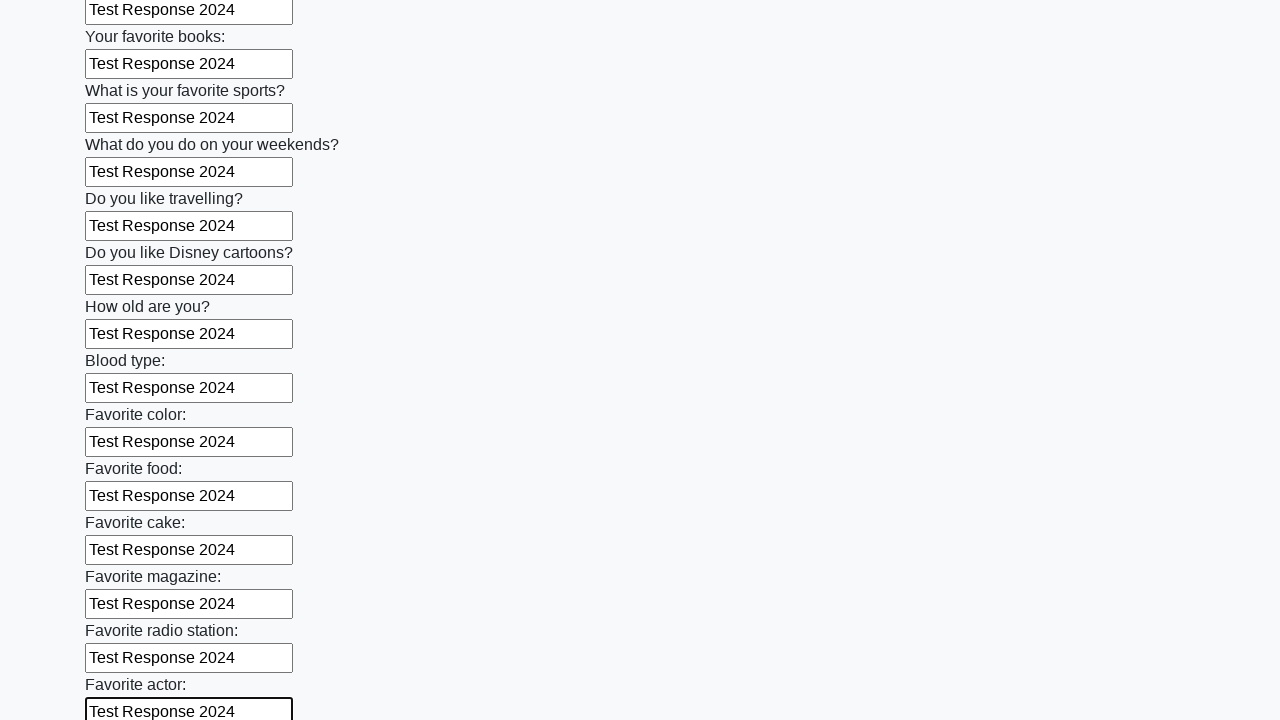

Filled an input field with 'Test Response 2024' on input >> nth=25
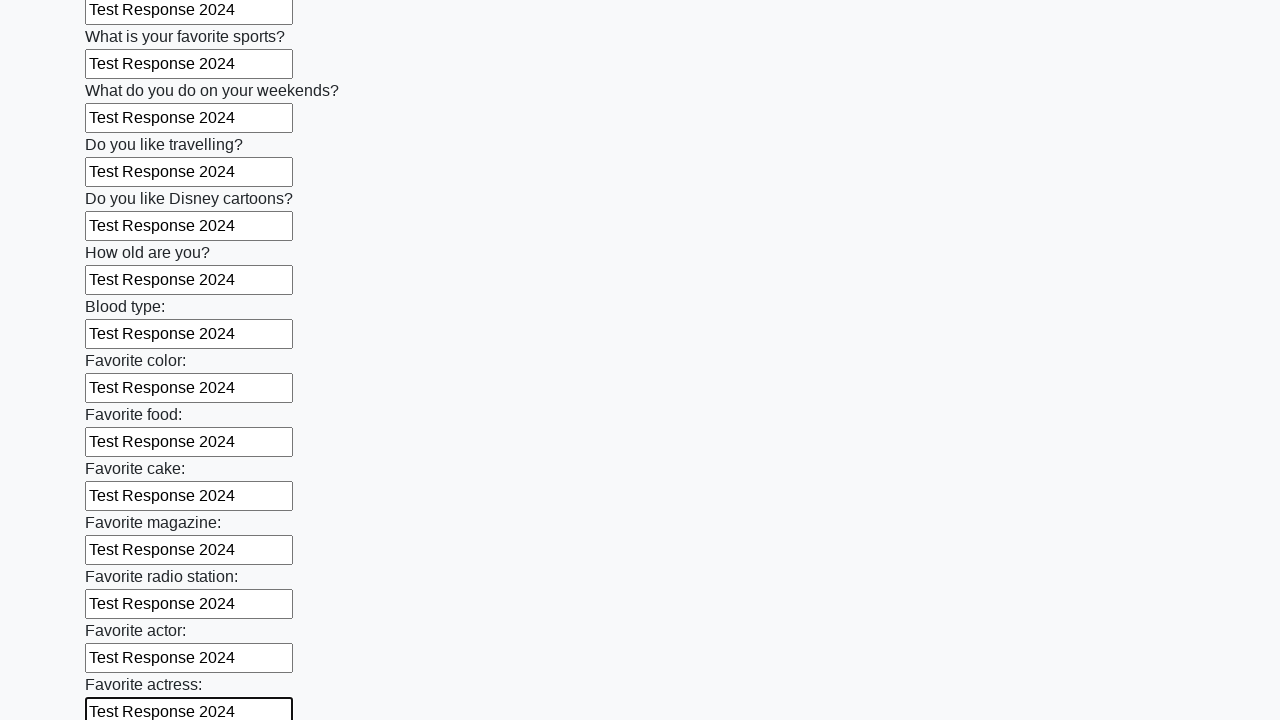

Filled an input field with 'Test Response 2024' on input >> nth=26
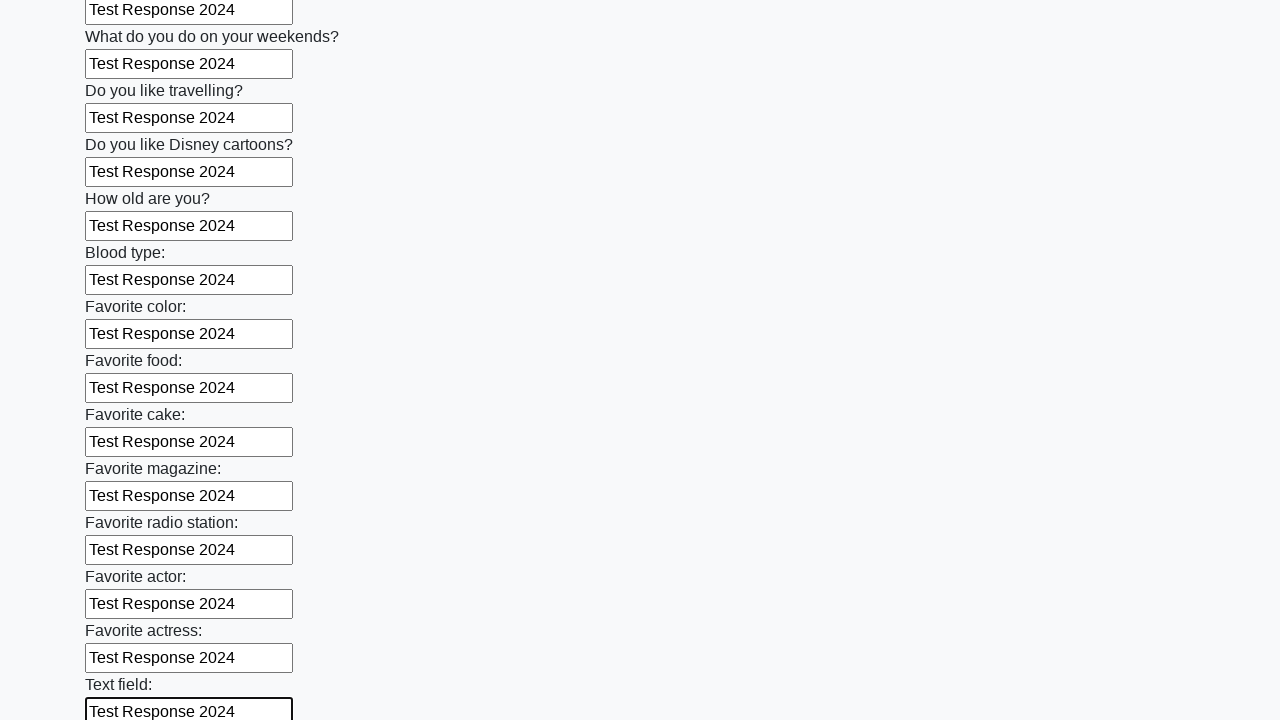

Filled an input field with 'Test Response 2024' on input >> nth=27
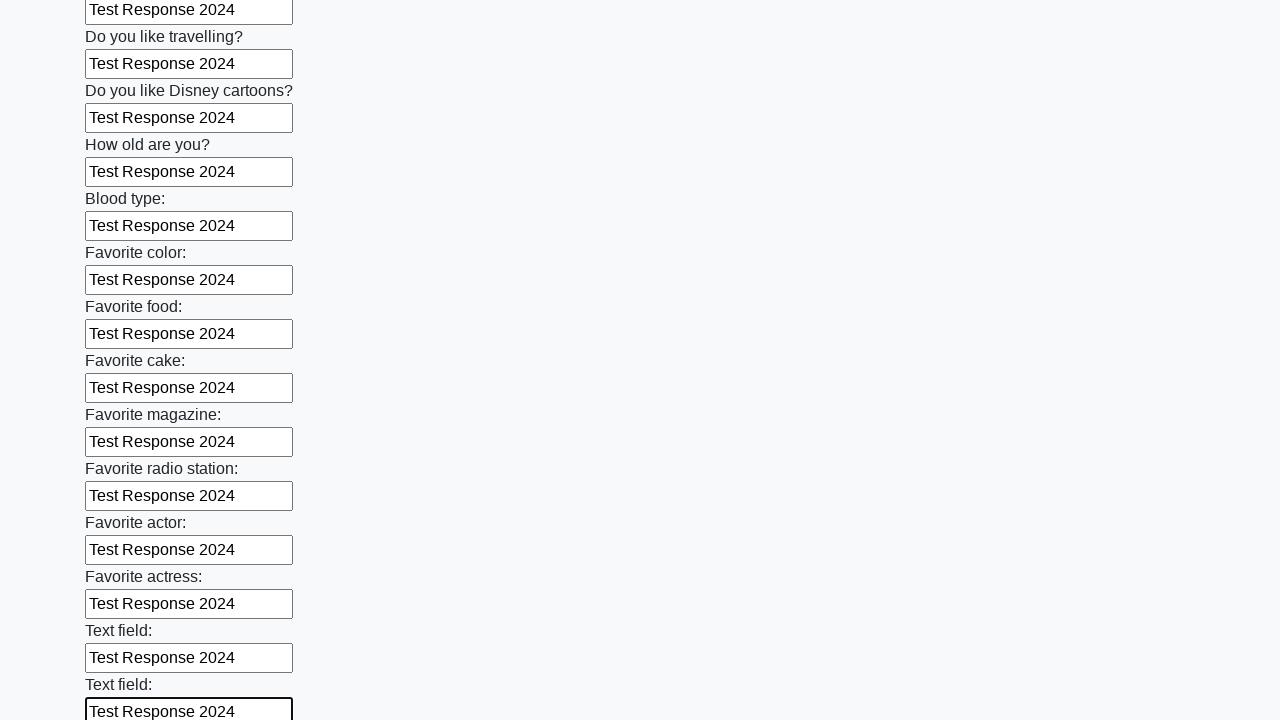

Filled an input field with 'Test Response 2024' on input >> nth=28
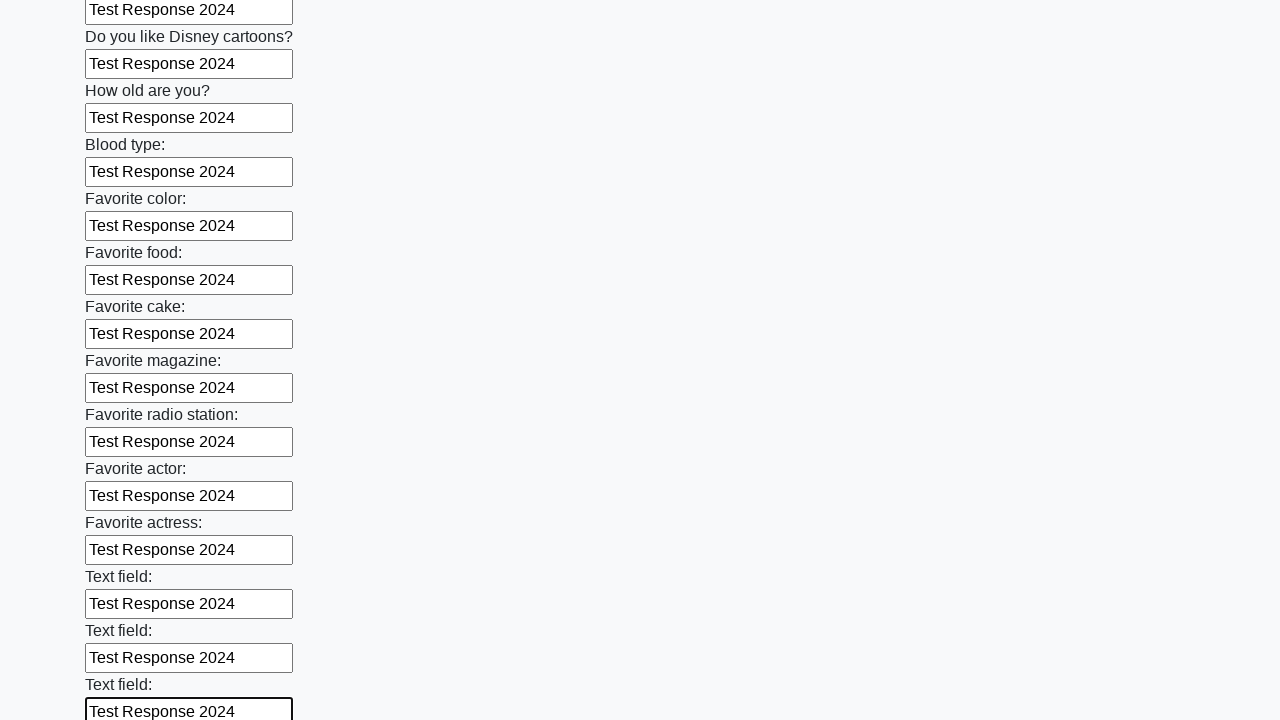

Filled an input field with 'Test Response 2024' on input >> nth=29
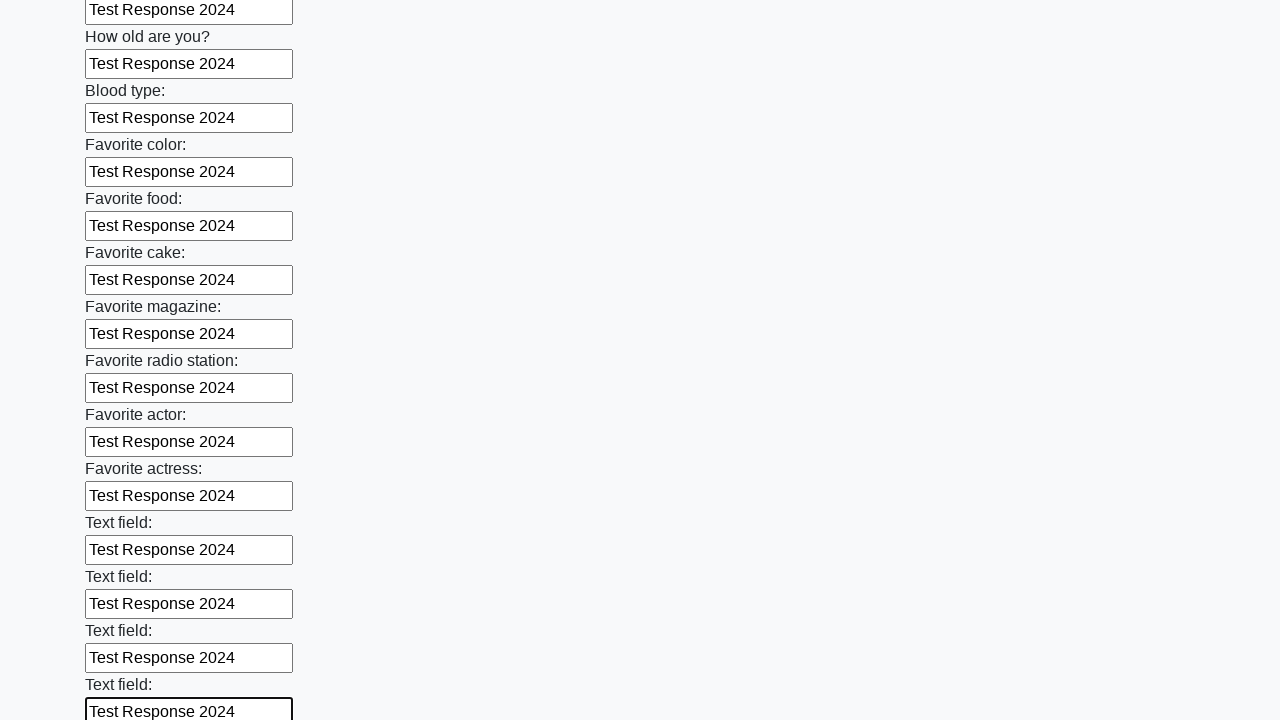

Filled an input field with 'Test Response 2024' on input >> nth=30
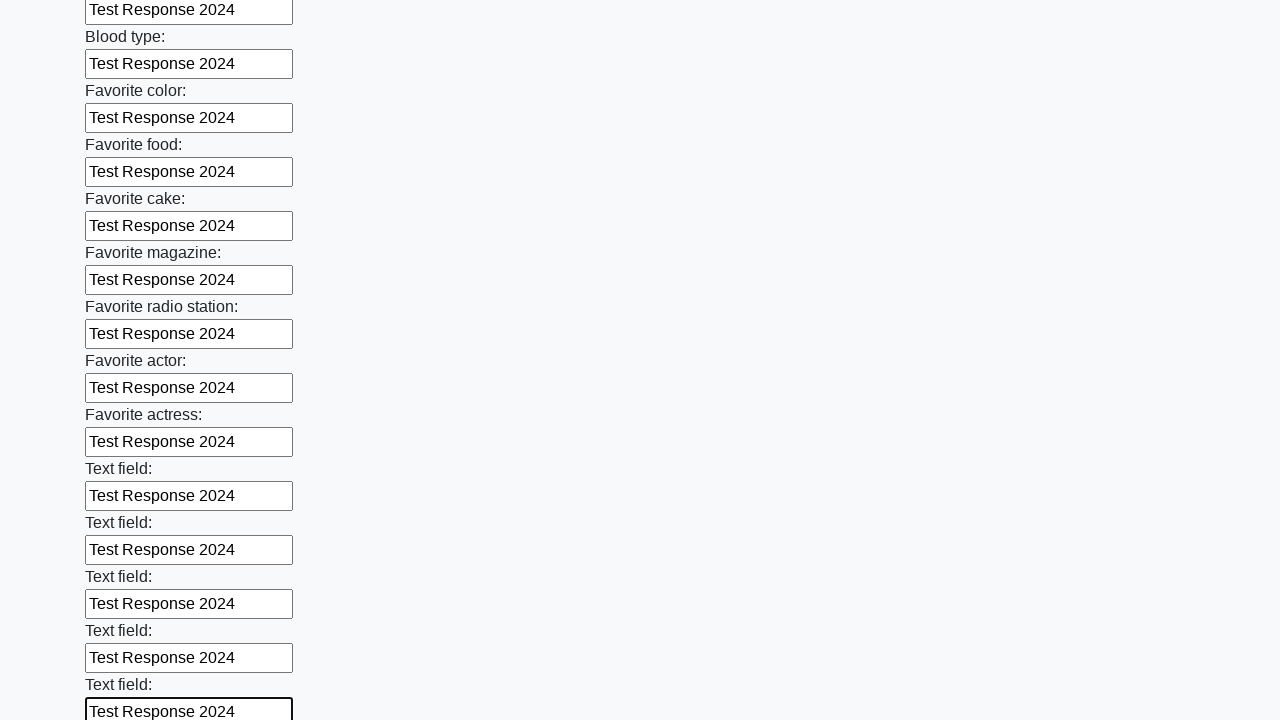

Filled an input field with 'Test Response 2024' on input >> nth=31
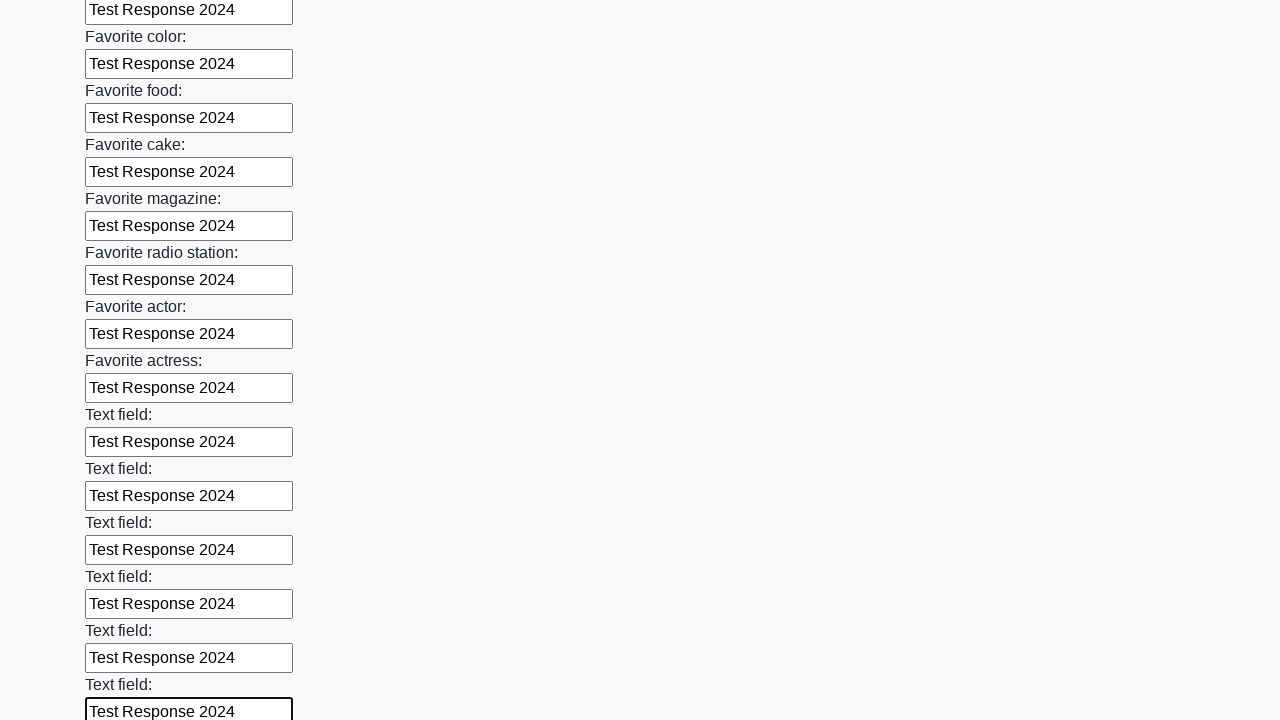

Filled an input field with 'Test Response 2024' on input >> nth=32
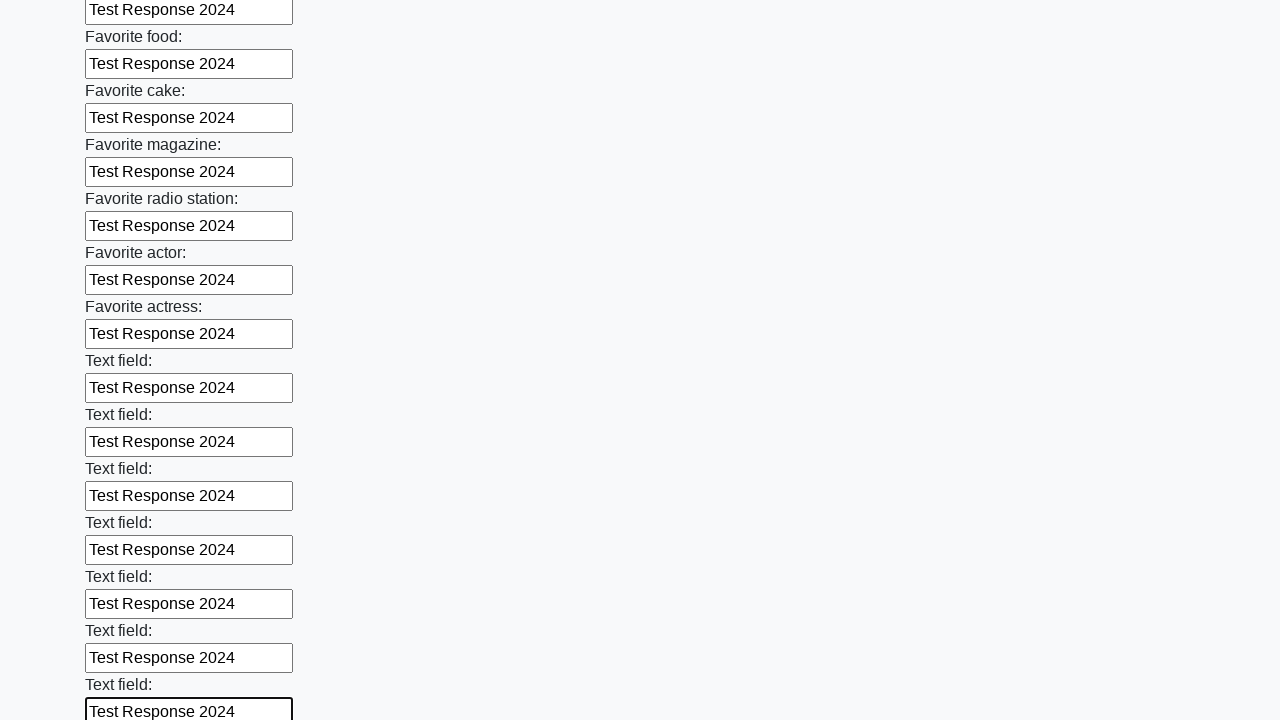

Filled an input field with 'Test Response 2024' on input >> nth=33
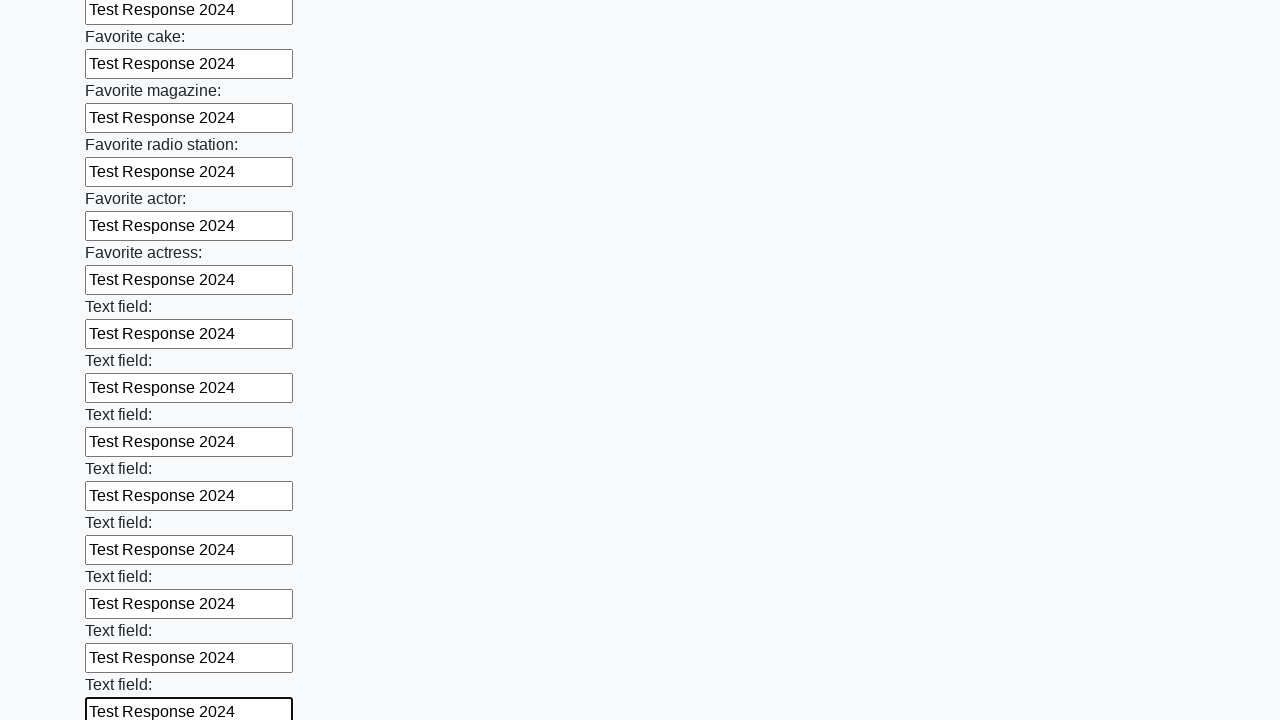

Filled an input field with 'Test Response 2024' on input >> nth=34
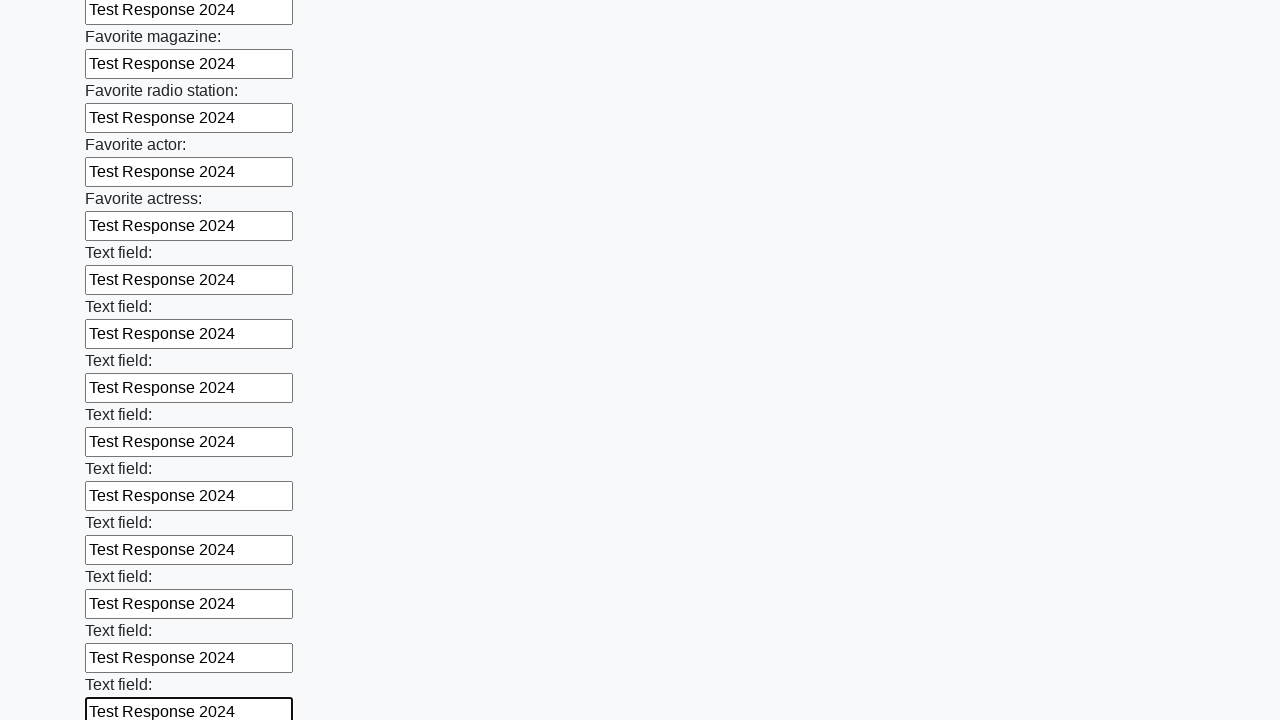

Filled an input field with 'Test Response 2024' on input >> nth=35
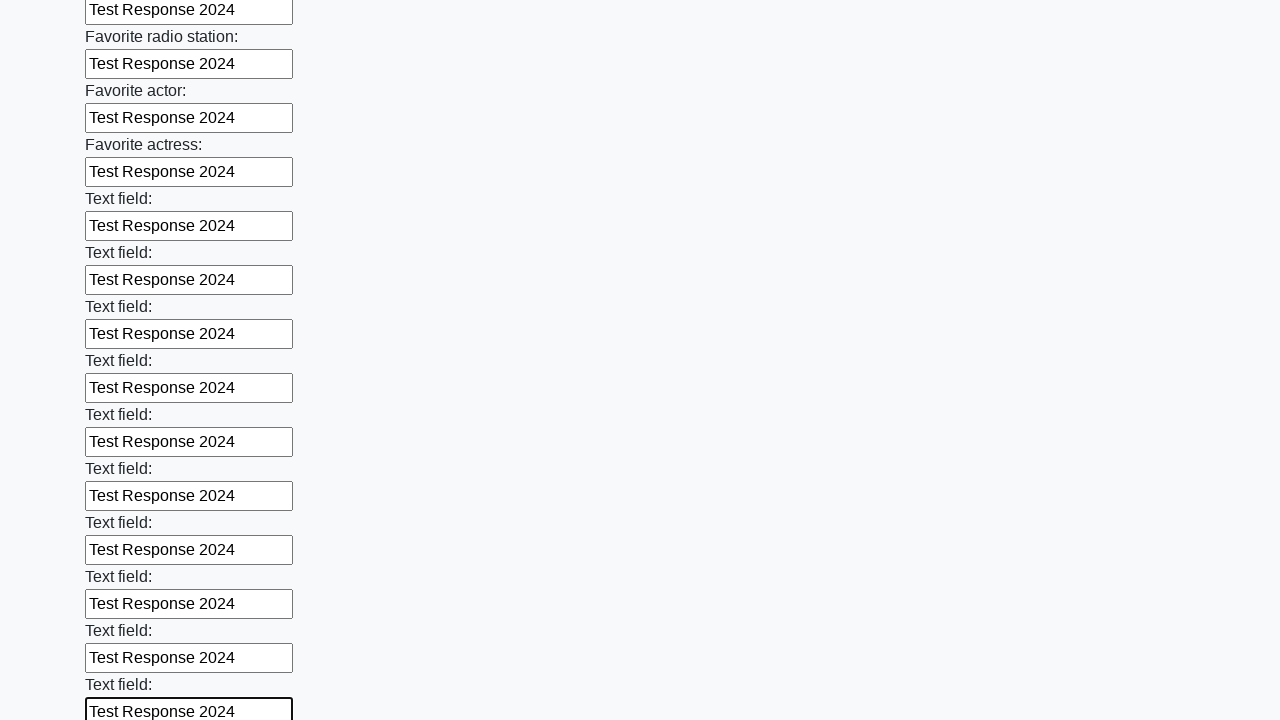

Filled an input field with 'Test Response 2024' on input >> nth=36
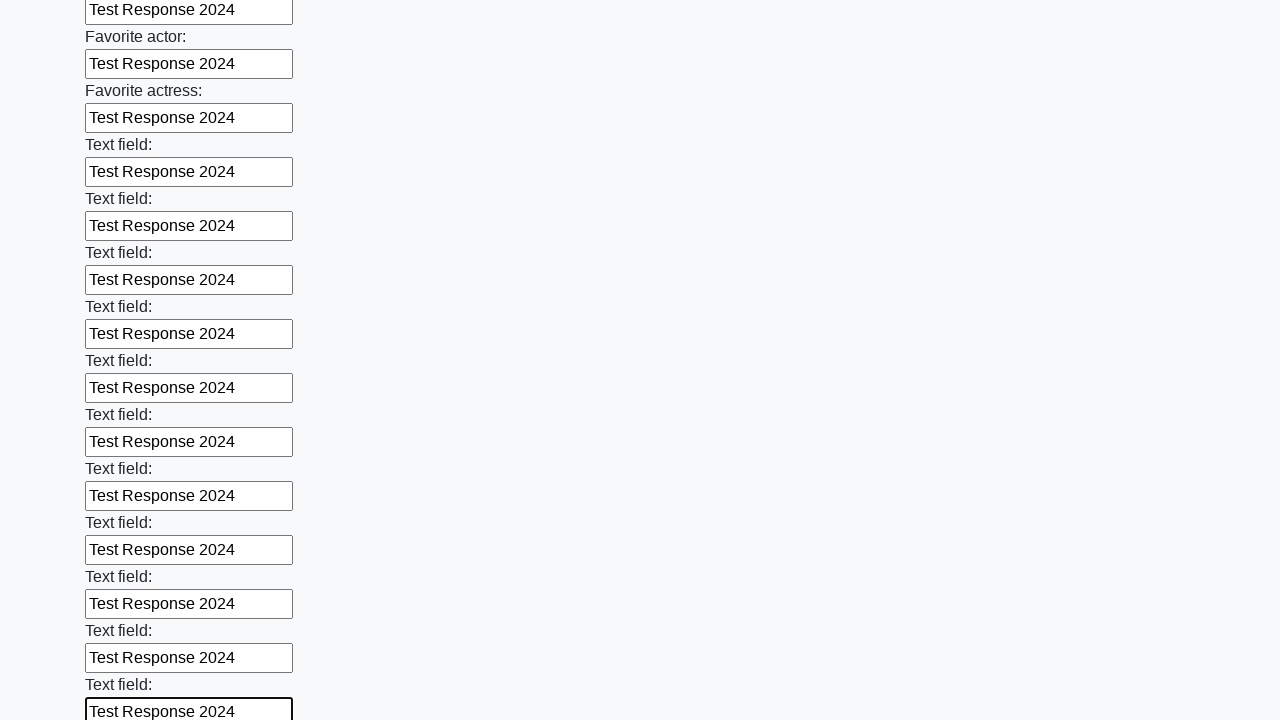

Filled an input field with 'Test Response 2024' on input >> nth=37
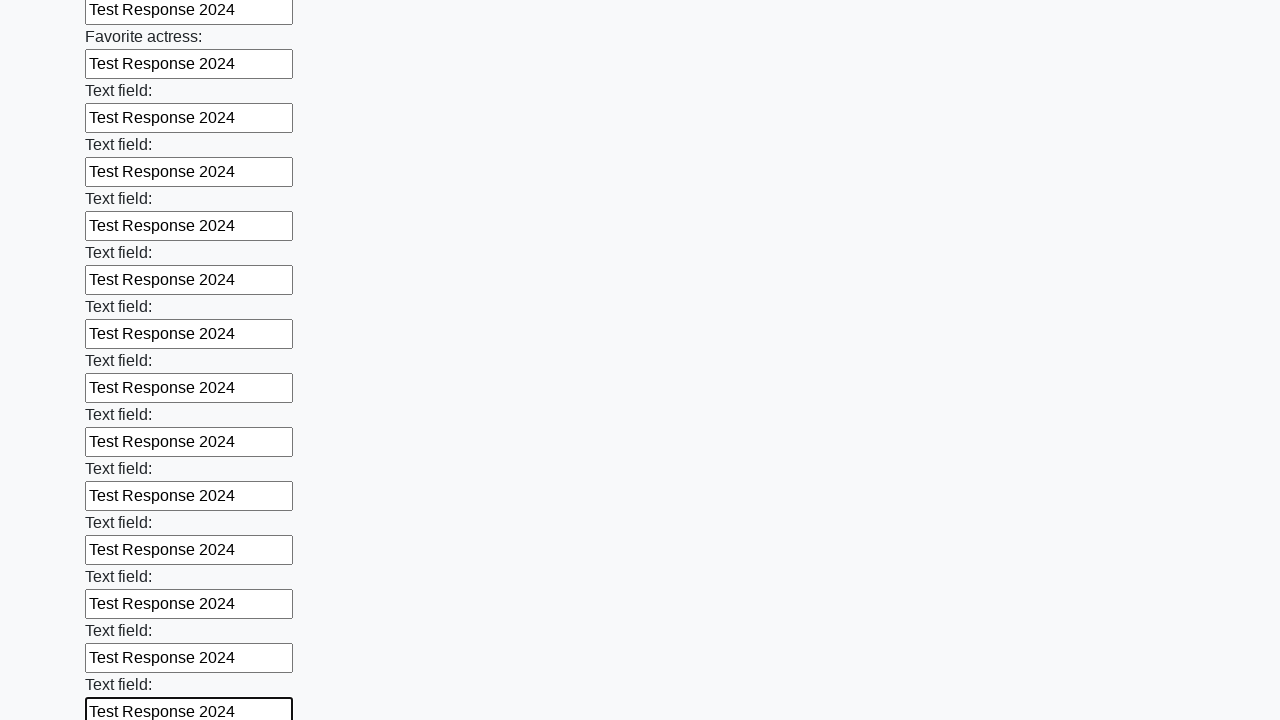

Filled an input field with 'Test Response 2024' on input >> nth=38
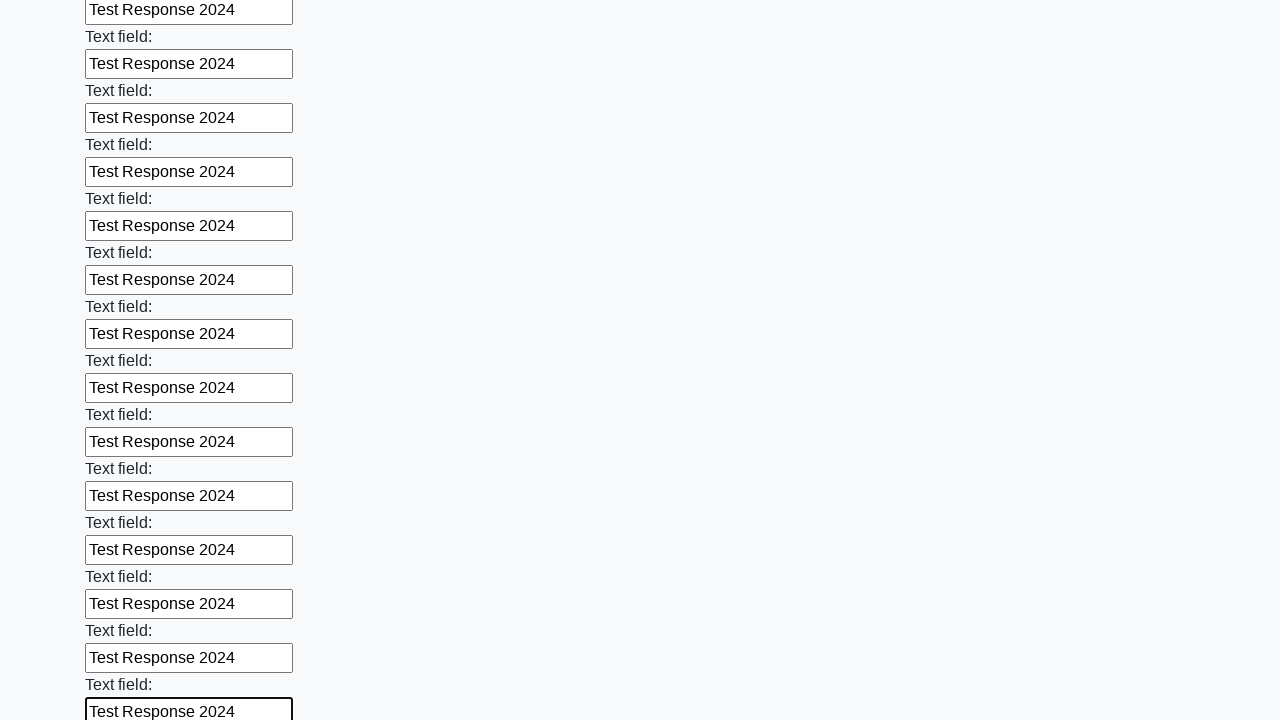

Filled an input field with 'Test Response 2024' on input >> nth=39
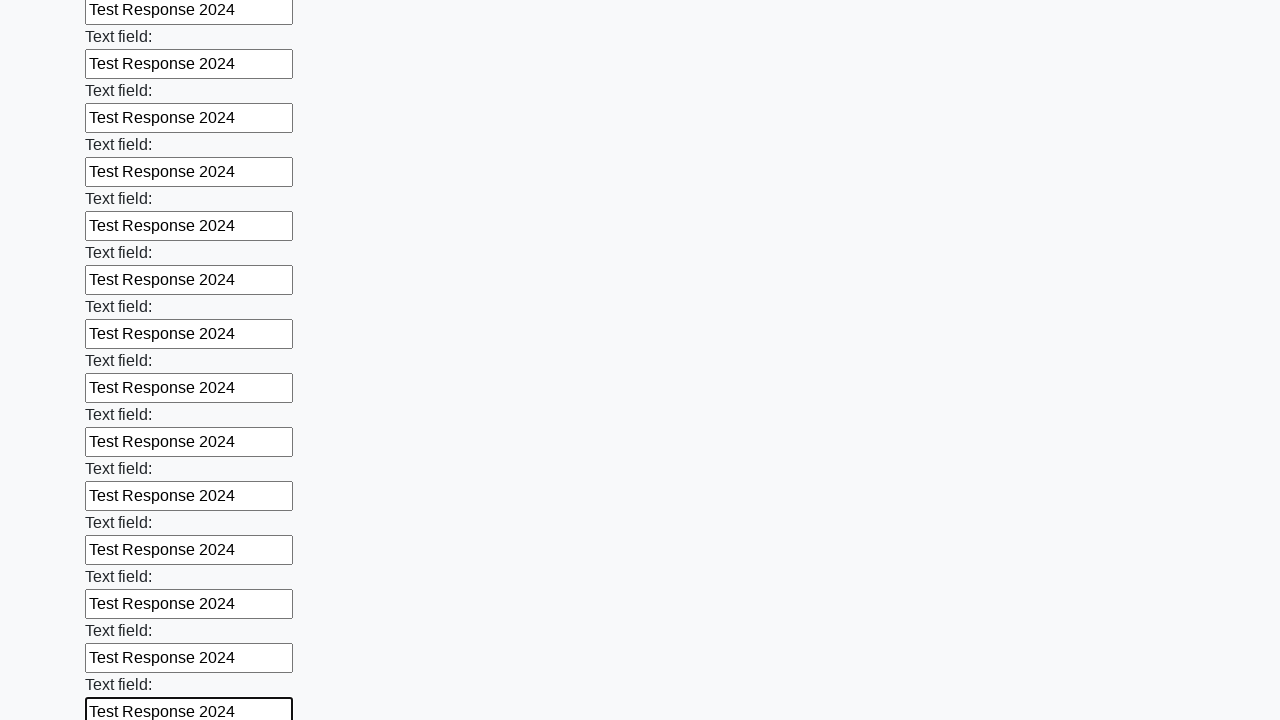

Filled an input field with 'Test Response 2024' on input >> nth=40
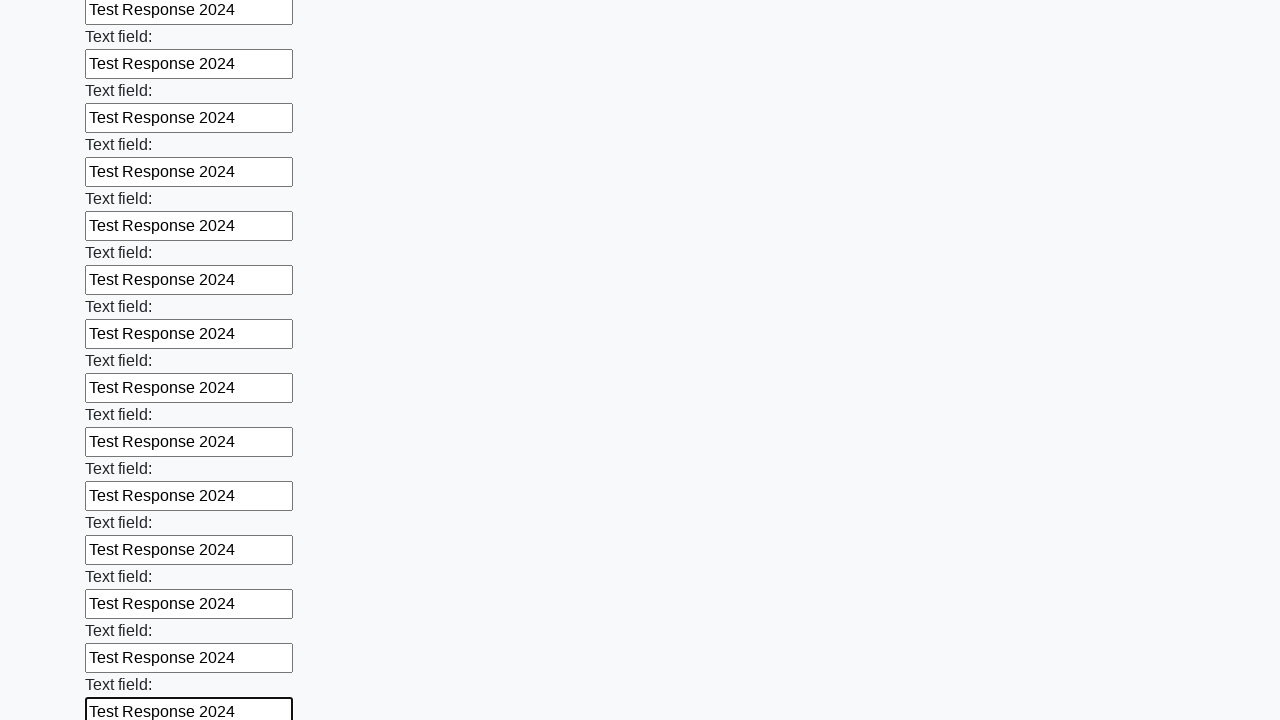

Filled an input field with 'Test Response 2024' on input >> nth=41
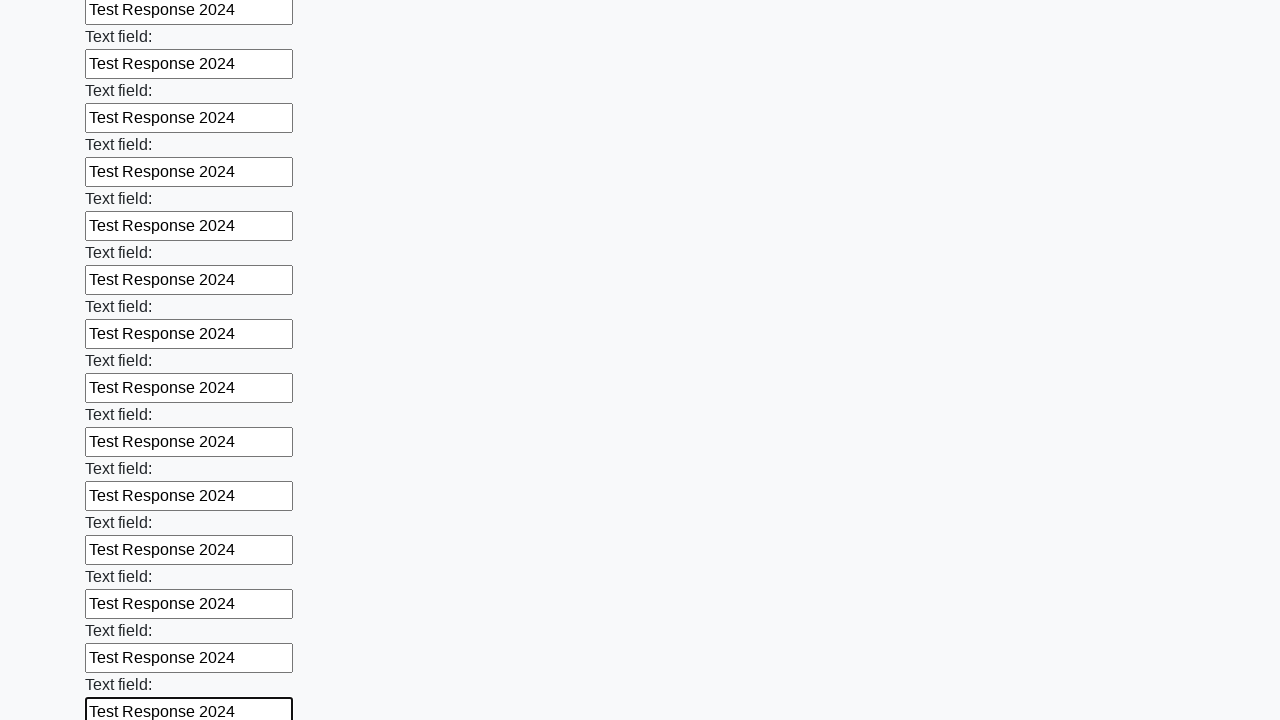

Filled an input field with 'Test Response 2024' on input >> nth=42
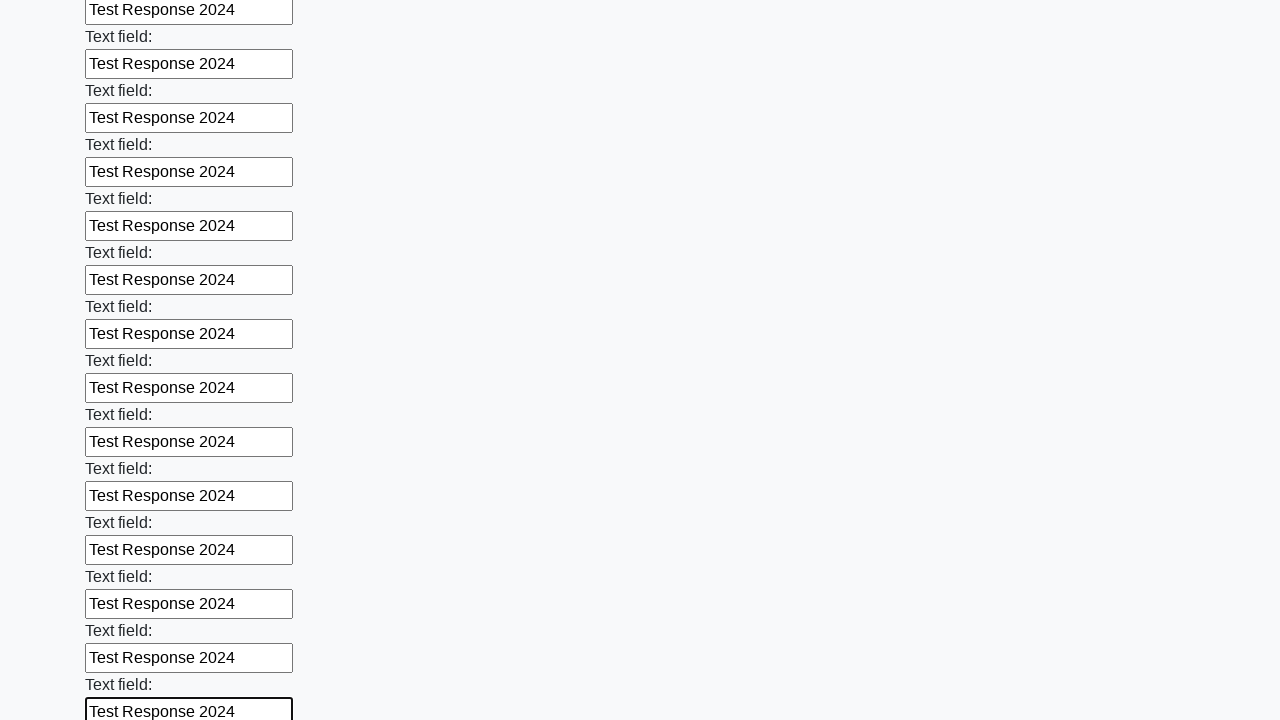

Filled an input field with 'Test Response 2024' on input >> nth=43
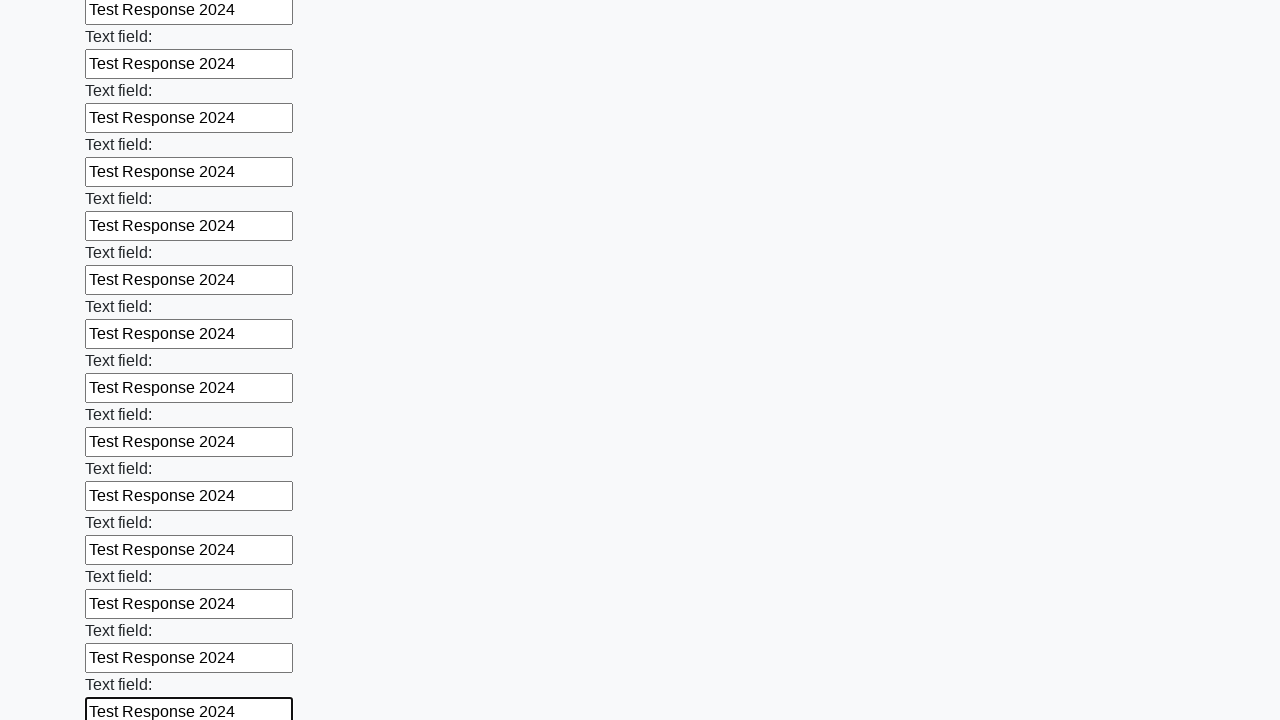

Filled an input field with 'Test Response 2024' on input >> nth=44
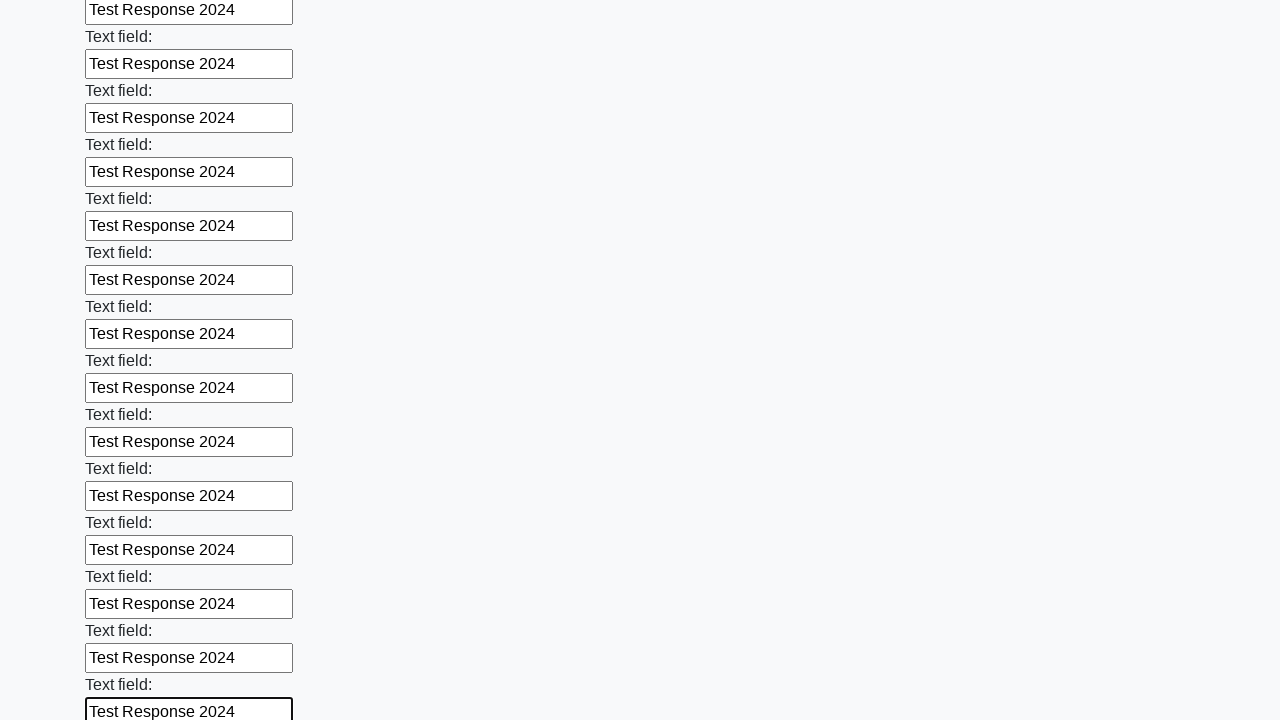

Filled an input field with 'Test Response 2024' on input >> nth=45
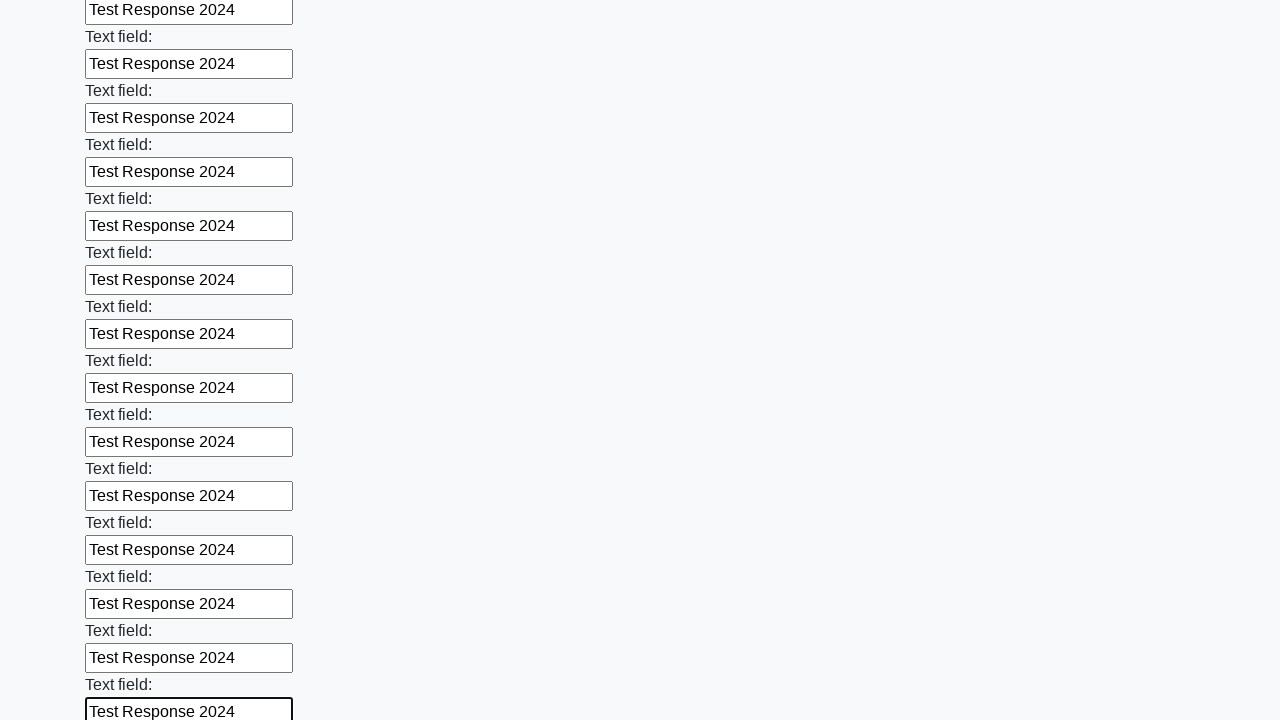

Filled an input field with 'Test Response 2024' on input >> nth=46
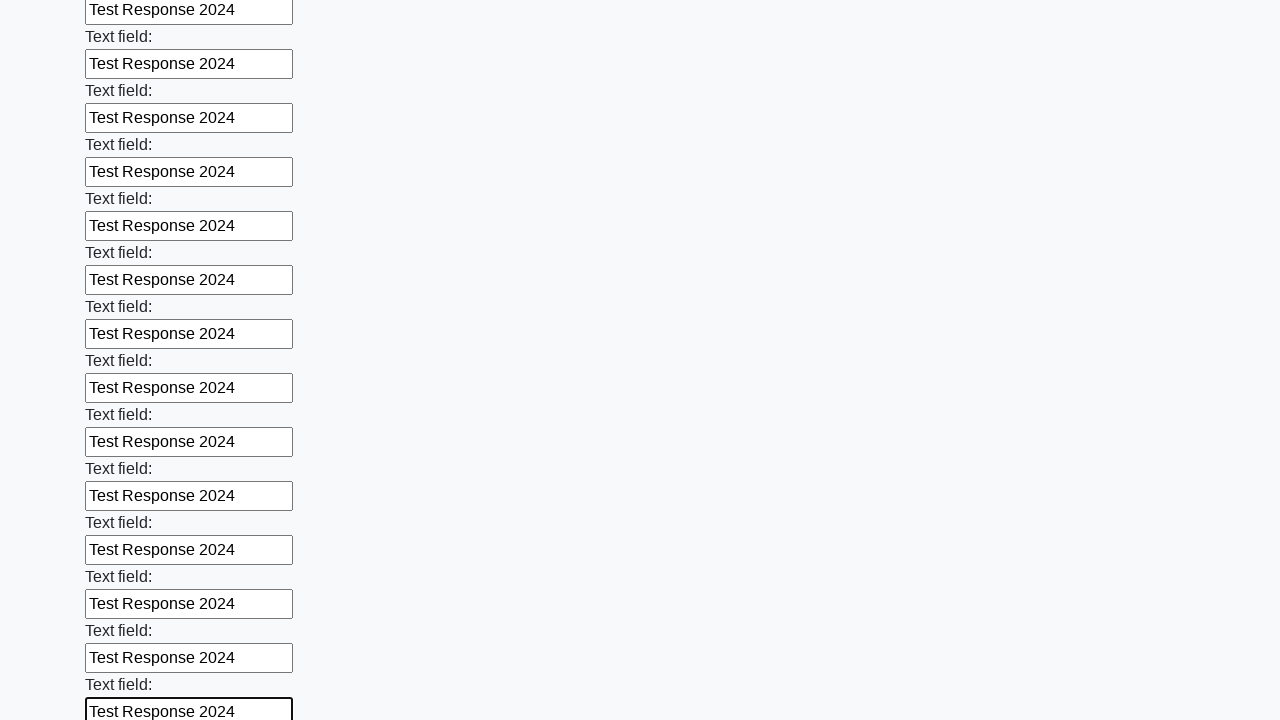

Filled an input field with 'Test Response 2024' on input >> nth=47
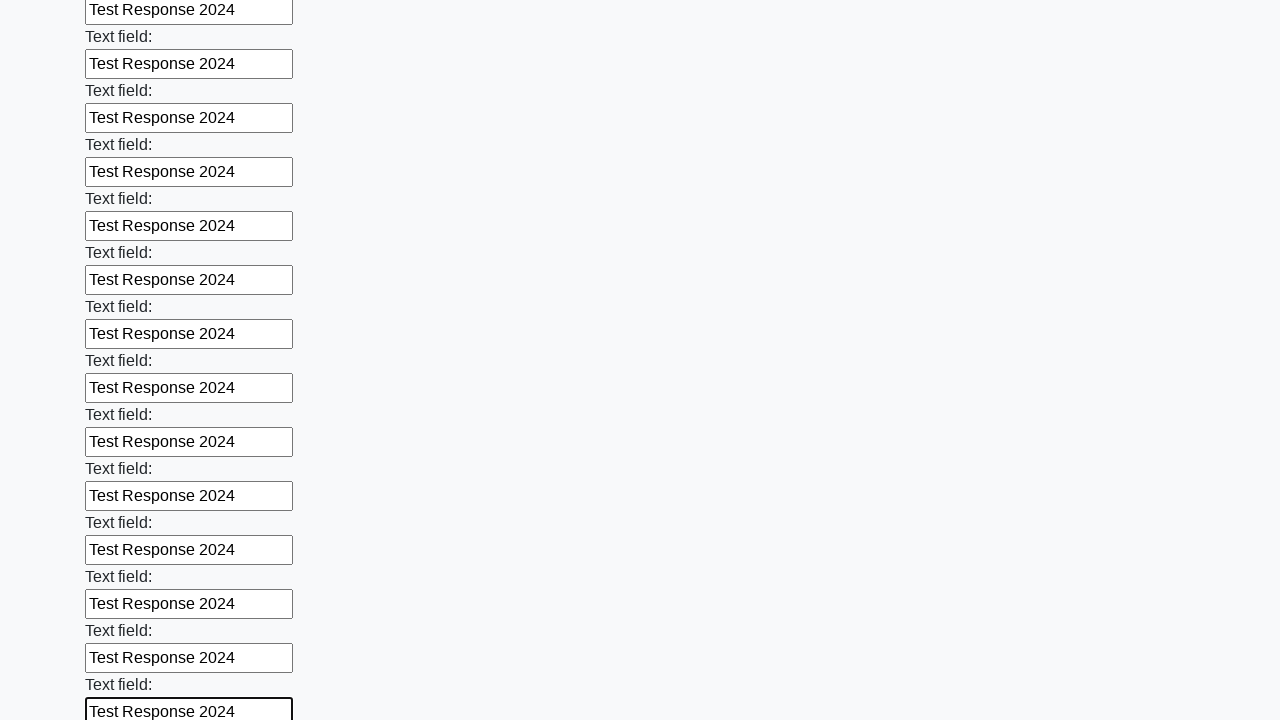

Filled an input field with 'Test Response 2024' on input >> nth=48
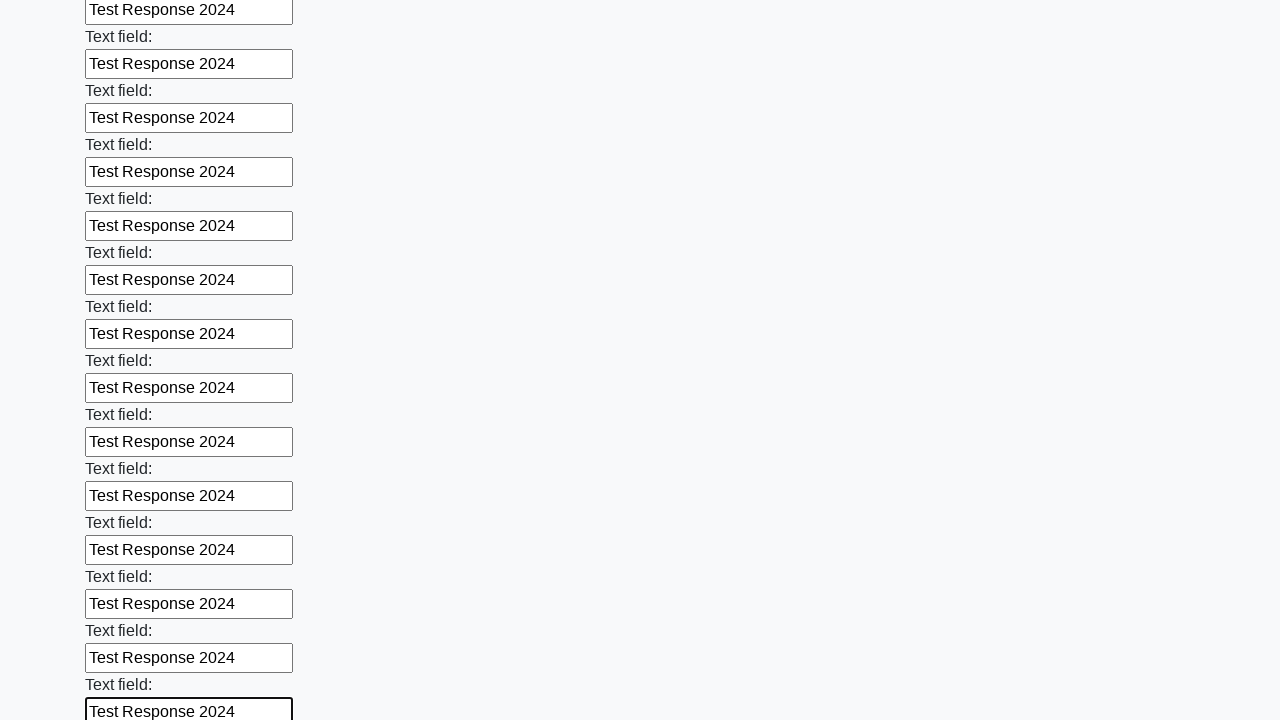

Filled an input field with 'Test Response 2024' on input >> nth=49
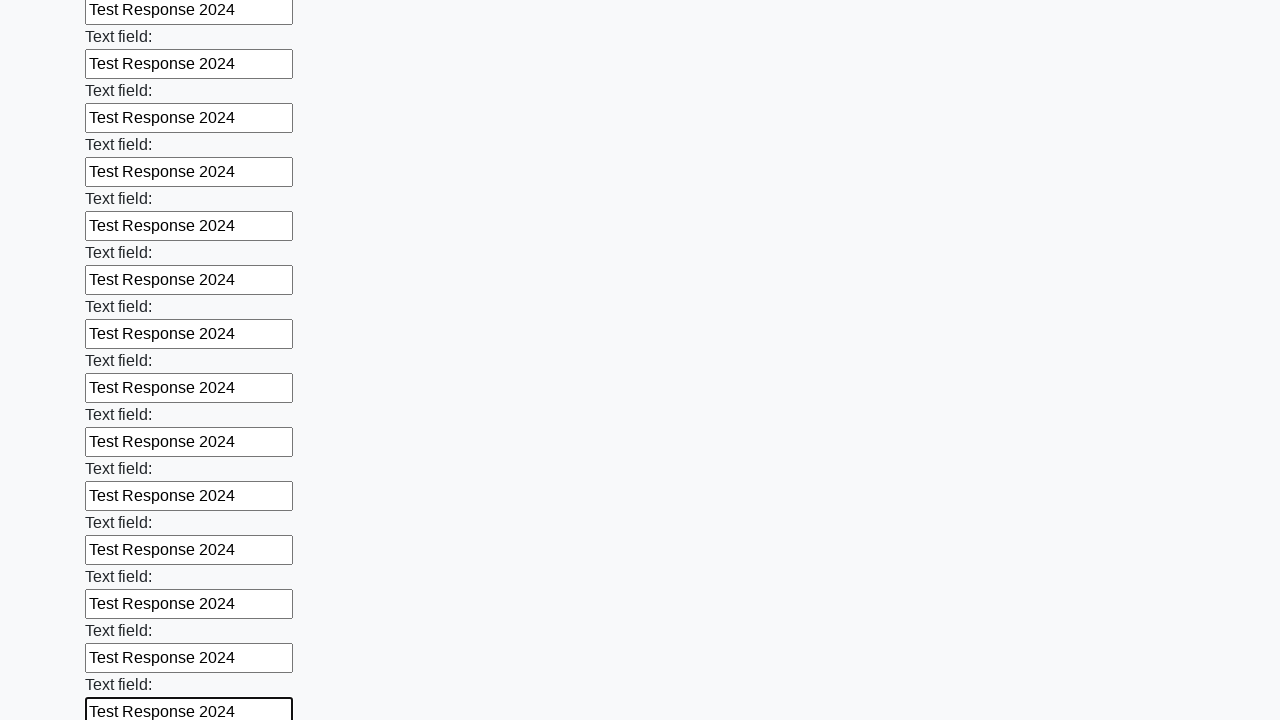

Filled an input field with 'Test Response 2024' on input >> nth=50
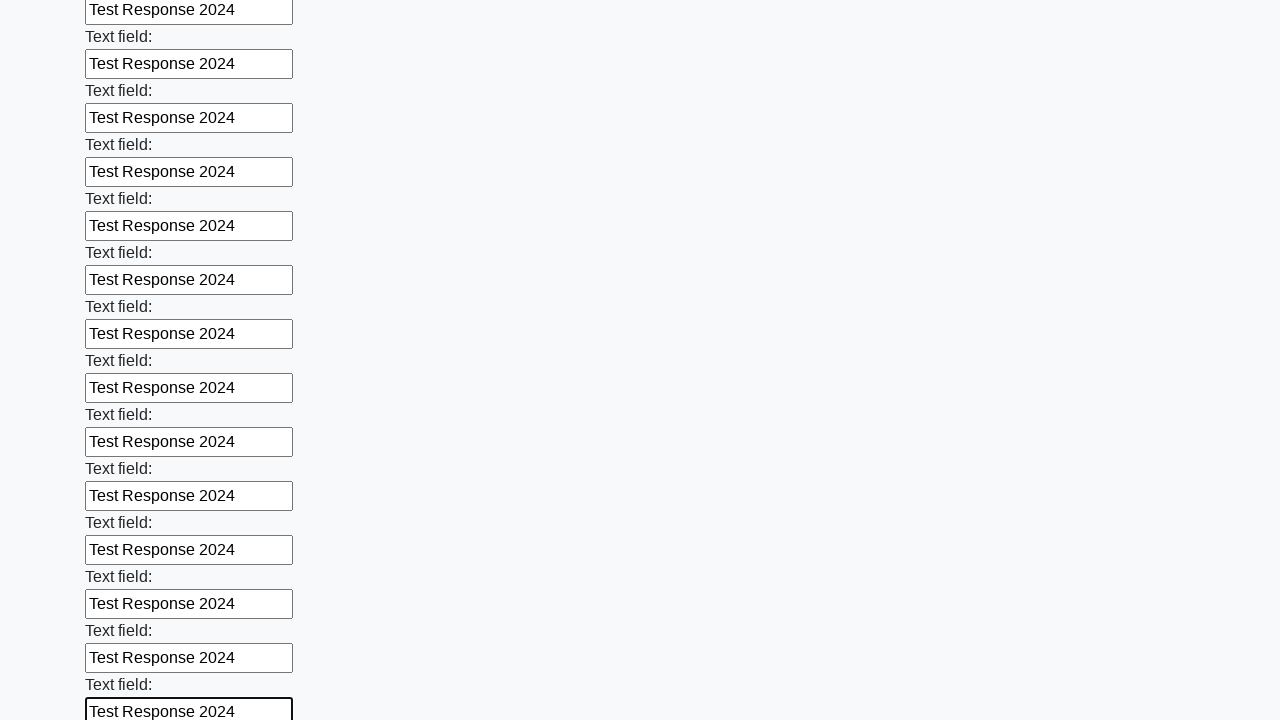

Filled an input field with 'Test Response 2024' on input >> nth=51
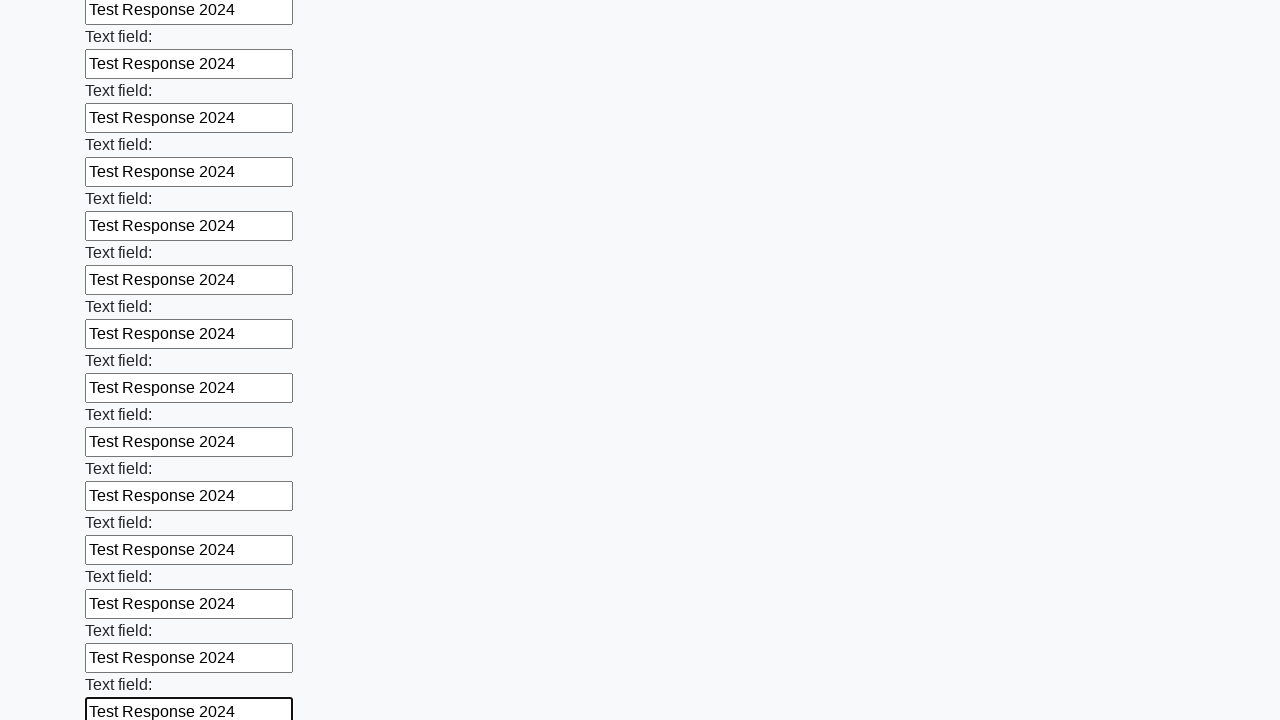

Filled an input field with 'Test Response 2024' on input >> nth=52
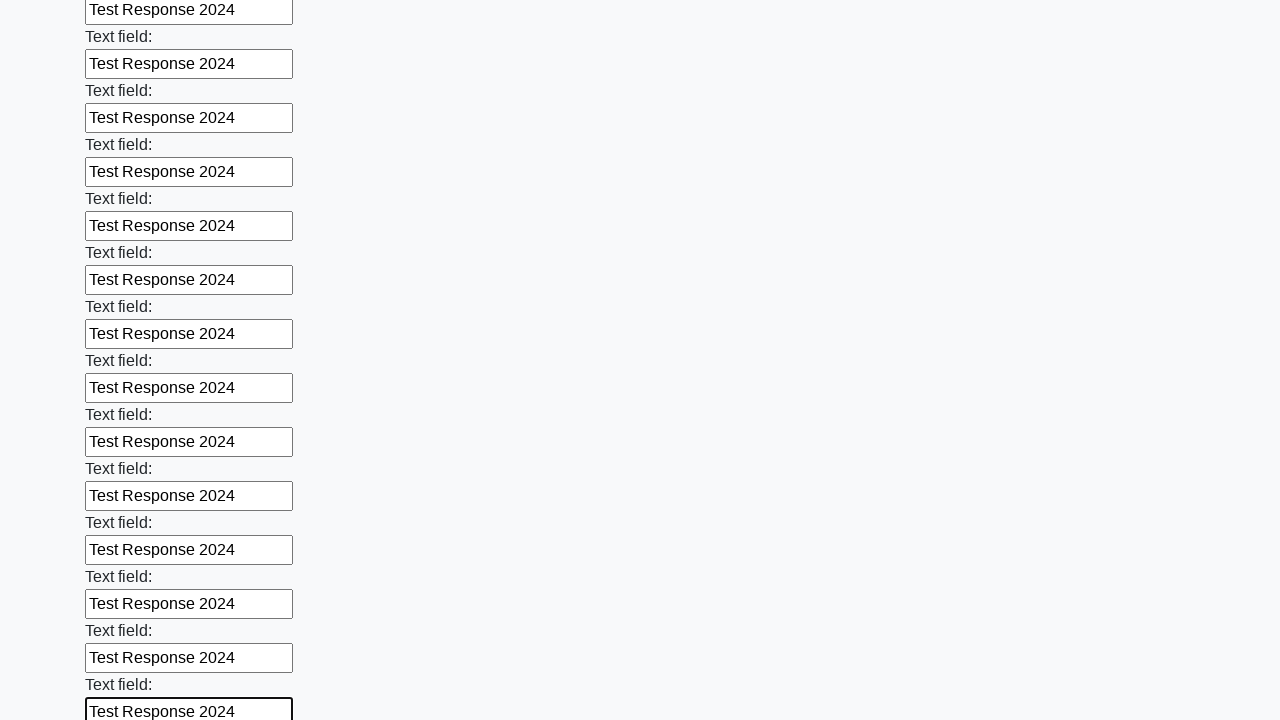

Filled an input field with 'Test Response 2024' on input >> nth=53
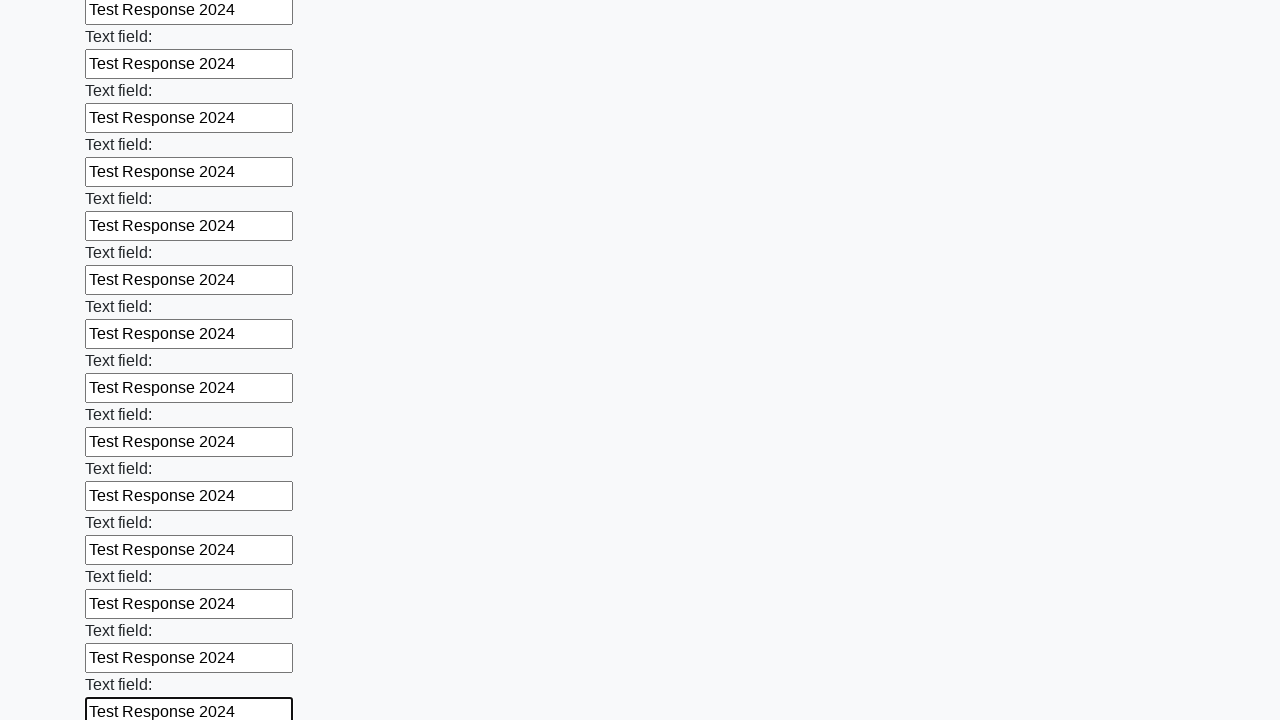

Filled an input field with 'Test Response 2024' on input >> nth=54
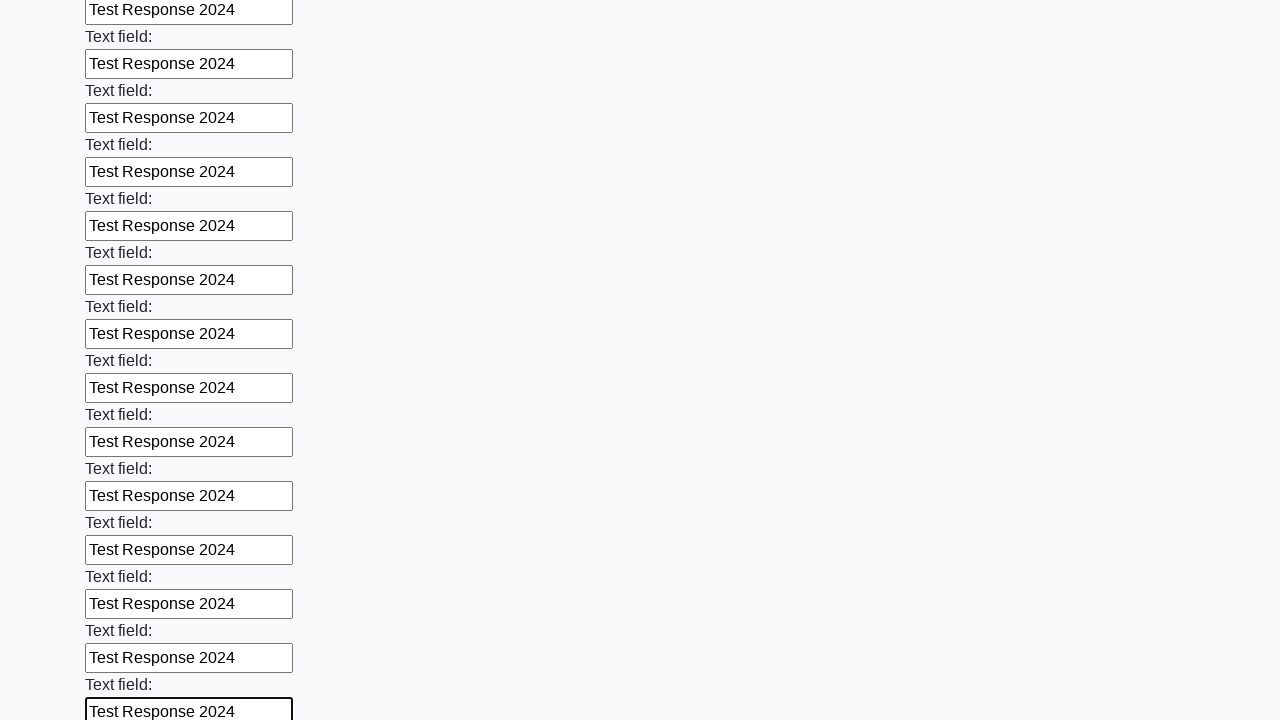

Filled an input field with 'Test Response 2024' on input >> nth=55
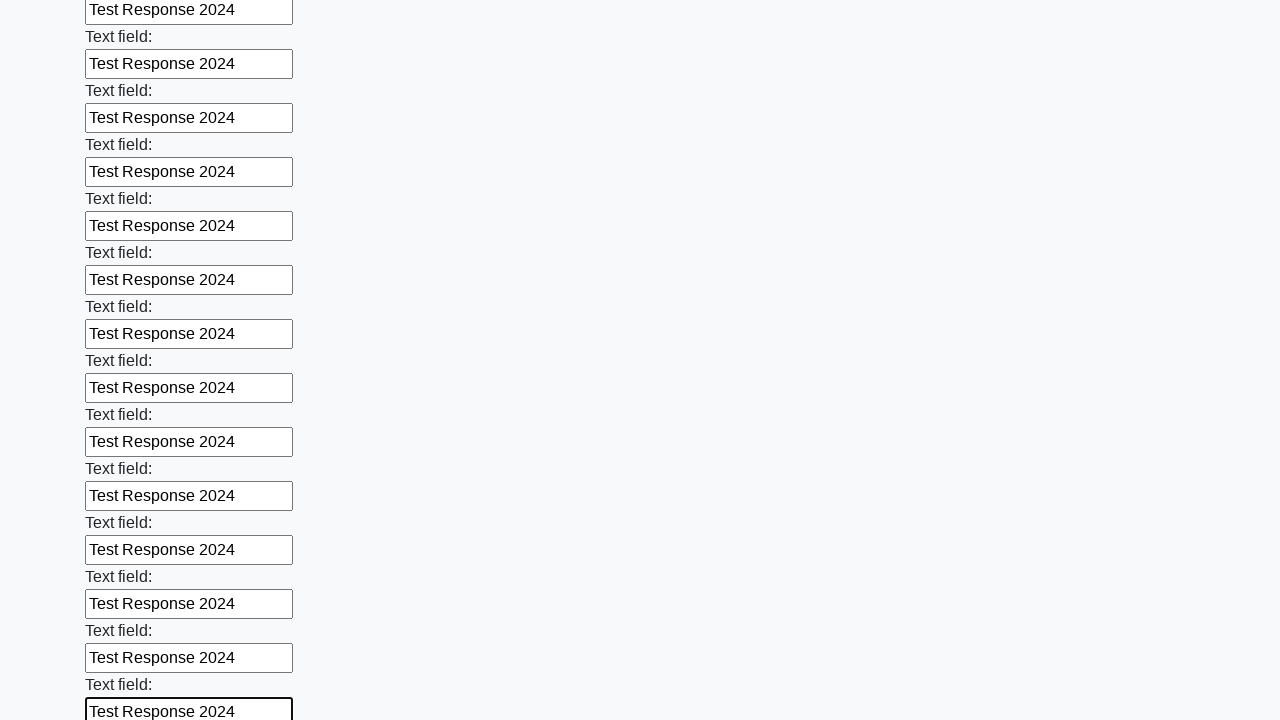

Filled an input field with 'Test Response 2024' on input >> nth=56
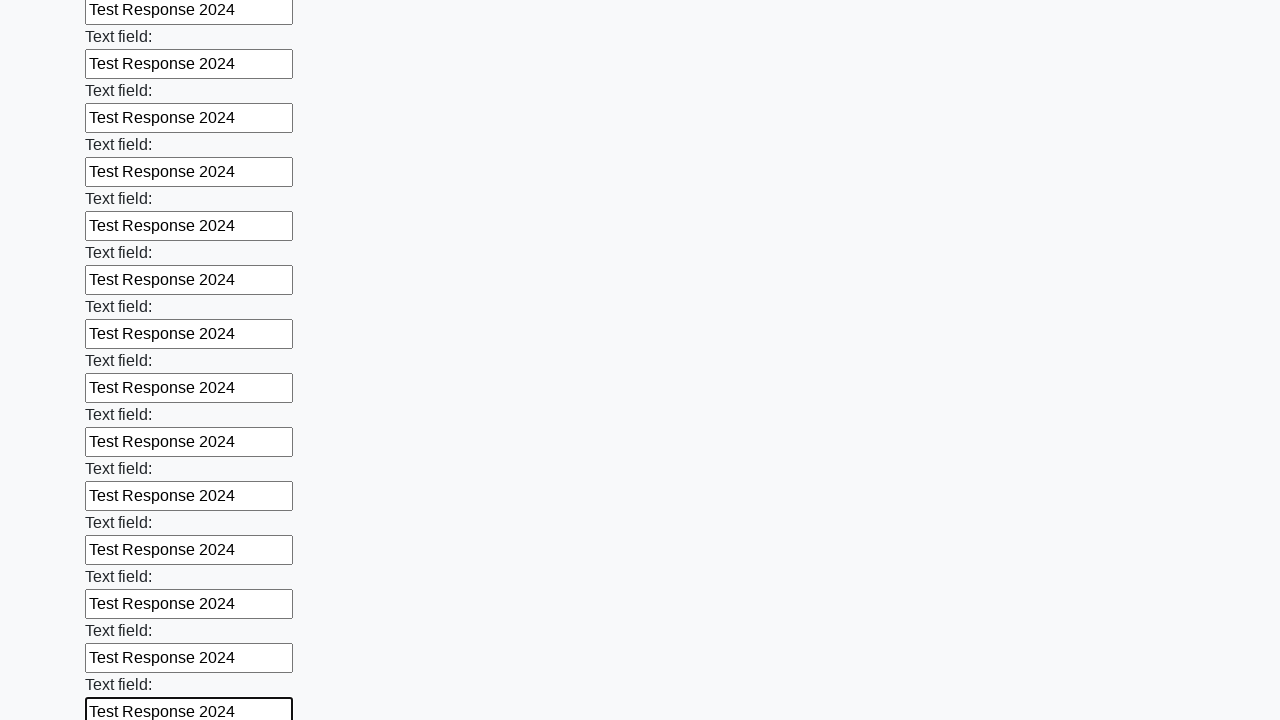

Filled an input field with 'Test Response 2024' on input >> nth=57
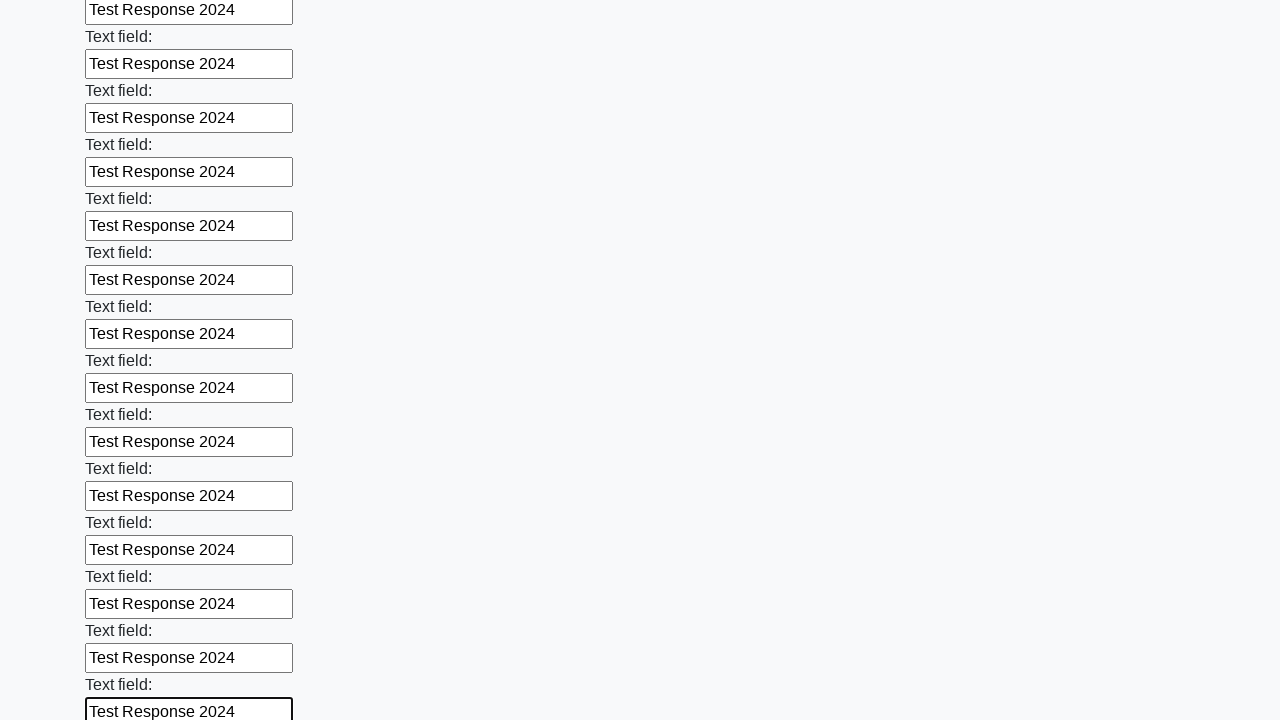

Filled an input field with 'Test Response 2024' on input >> nth=58
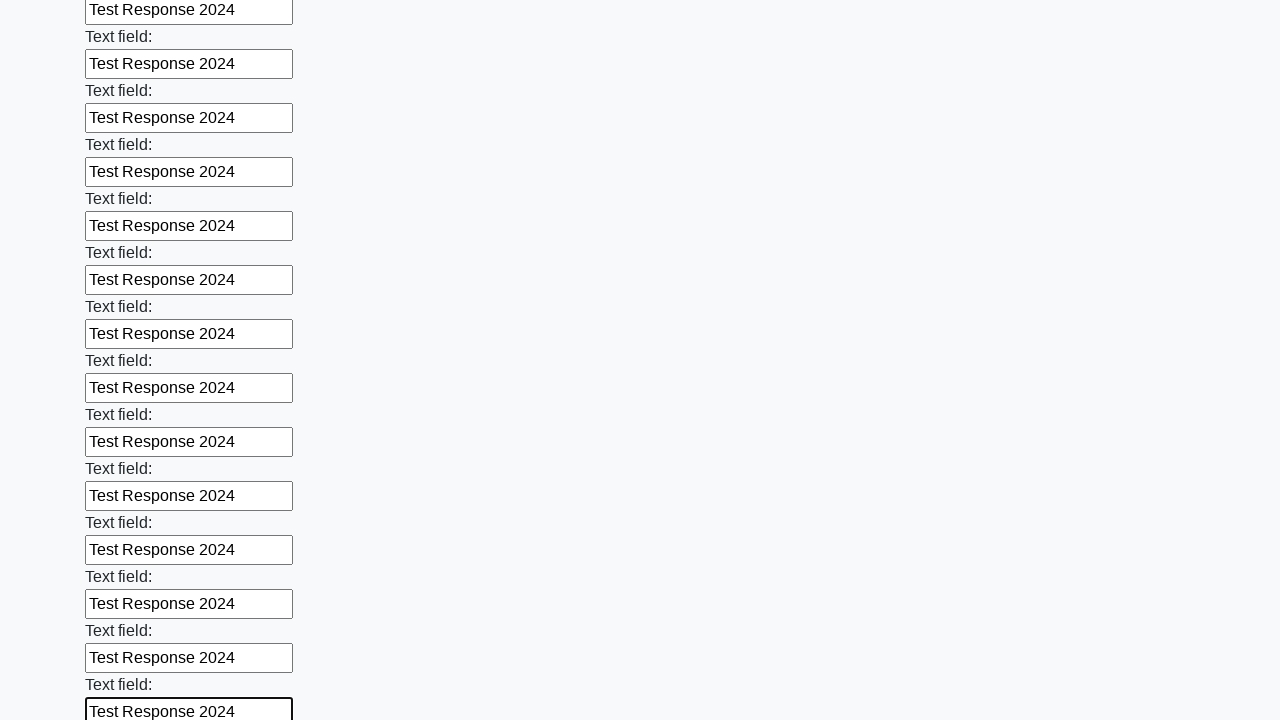

Filled an input field with 'Test Response 2024' on input >> nth=59
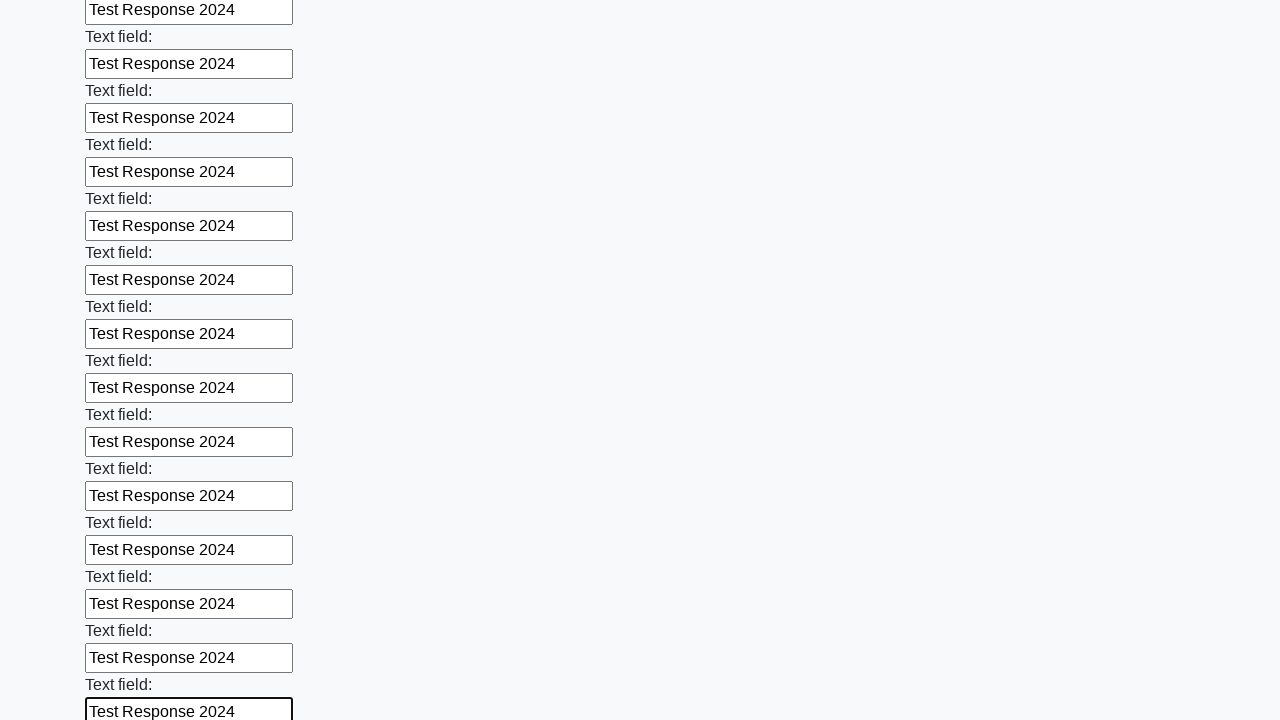

Filled an input field with 'Test Response 2024' on input >> nth=60
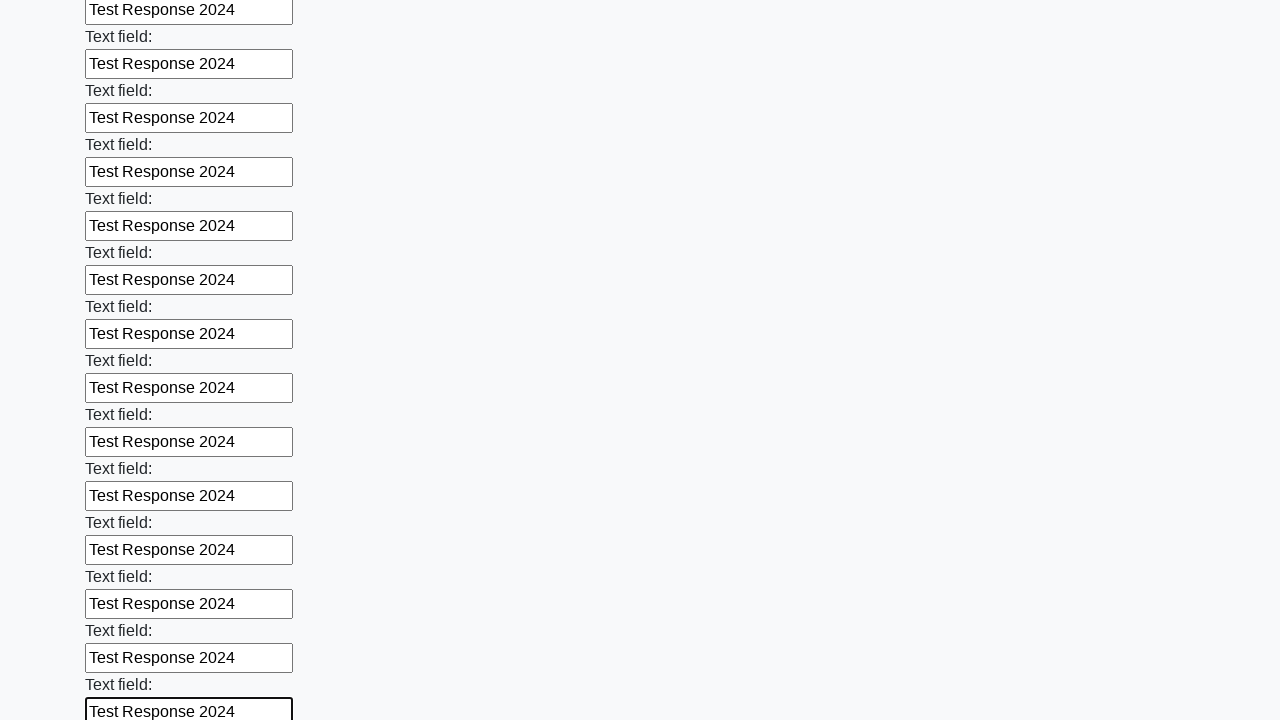

Filled an input field with 'Test Response 2024' on input >> nth=61
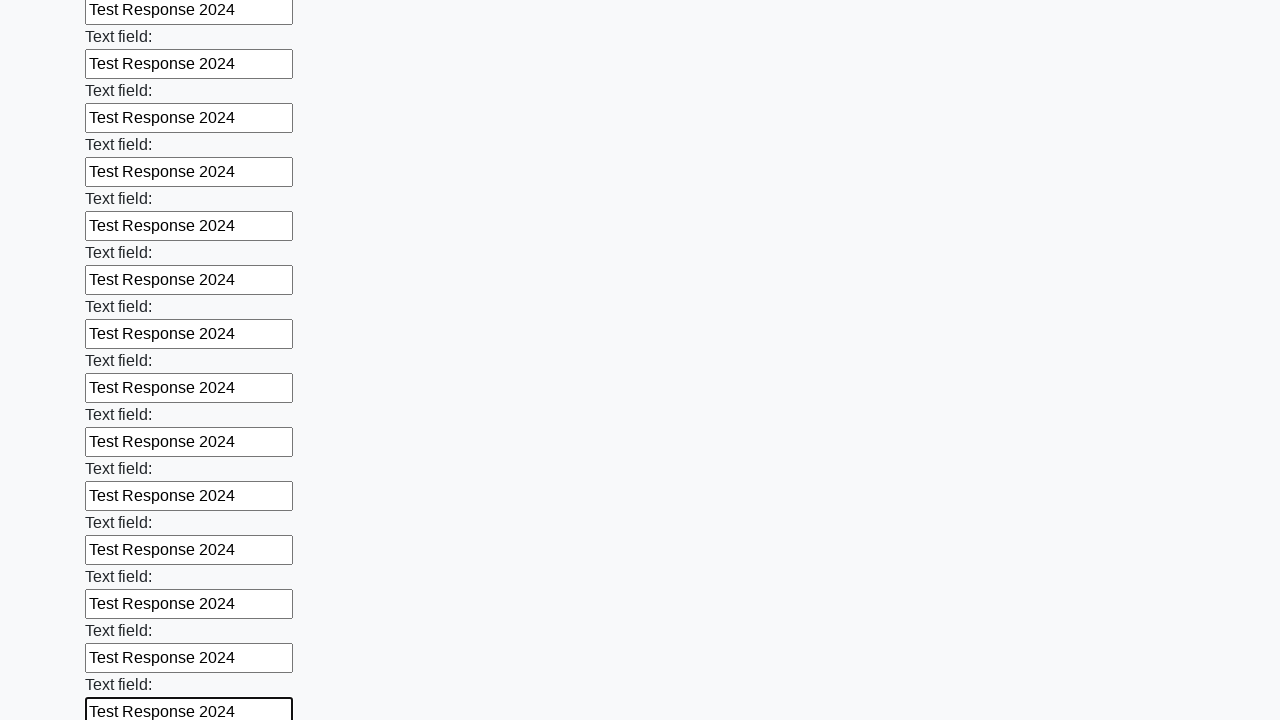

Filled an input field with 'Test Response 2024' on input >> nth=62
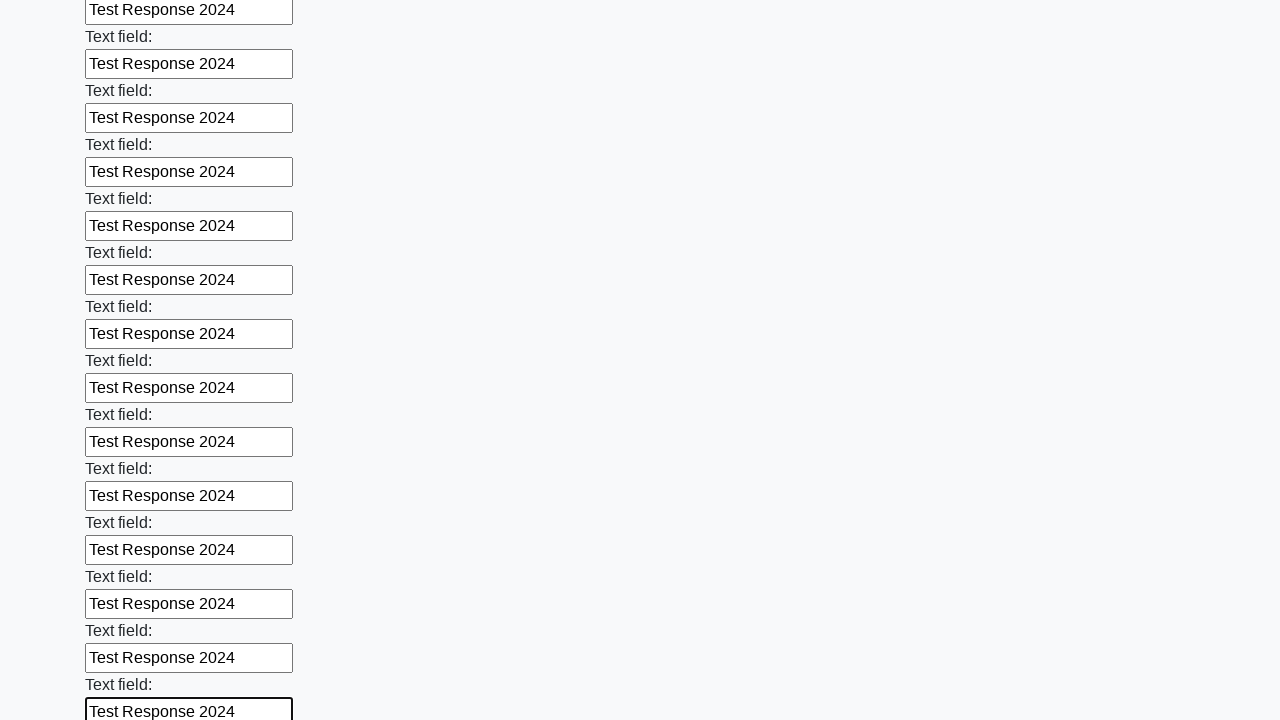

Filled an input field with 'Test Response 2024' on input >> nth=63
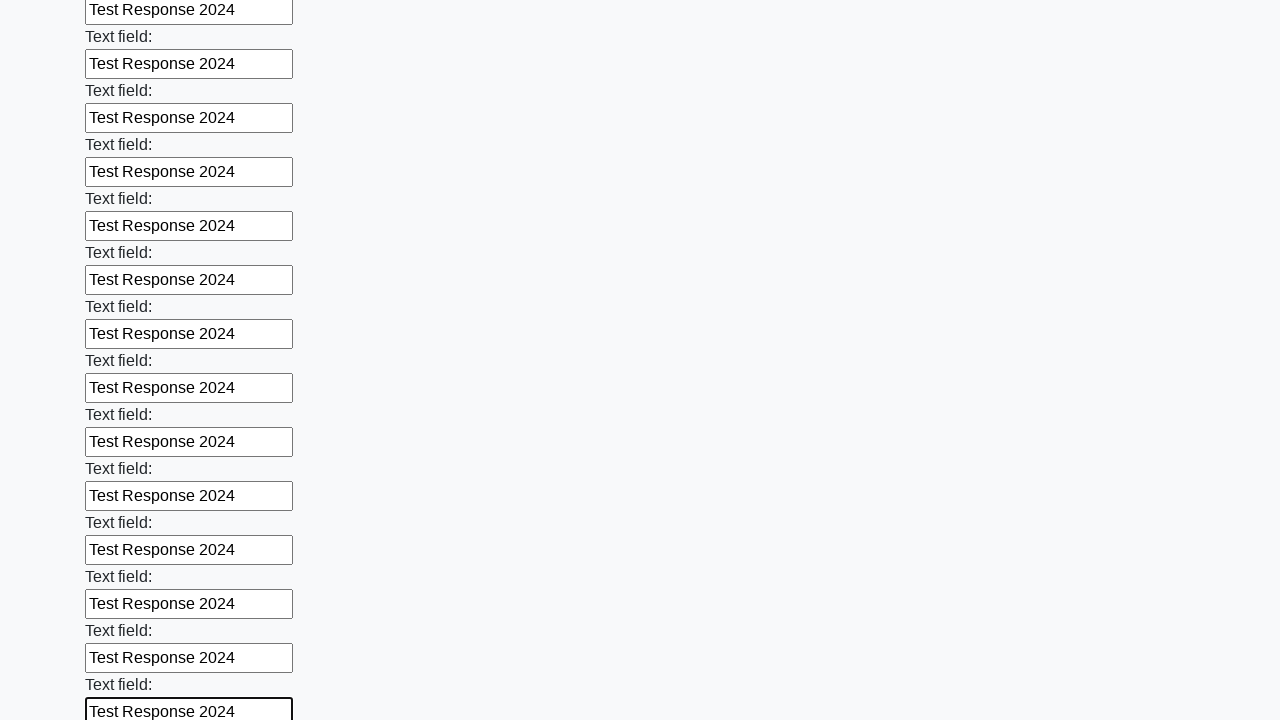

Filled an input field with 'Test Response 2024' on input >> nth=64
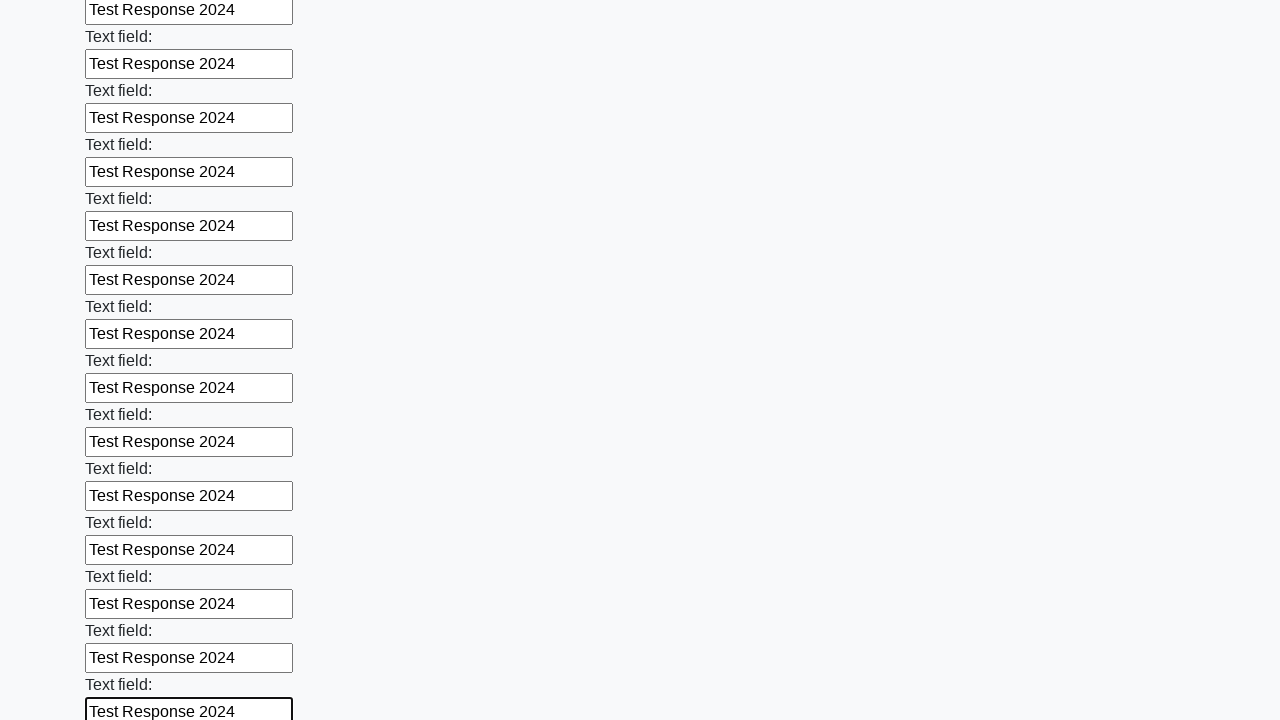

Filled an input field with 'Test Response 2024' on input >> nth=65
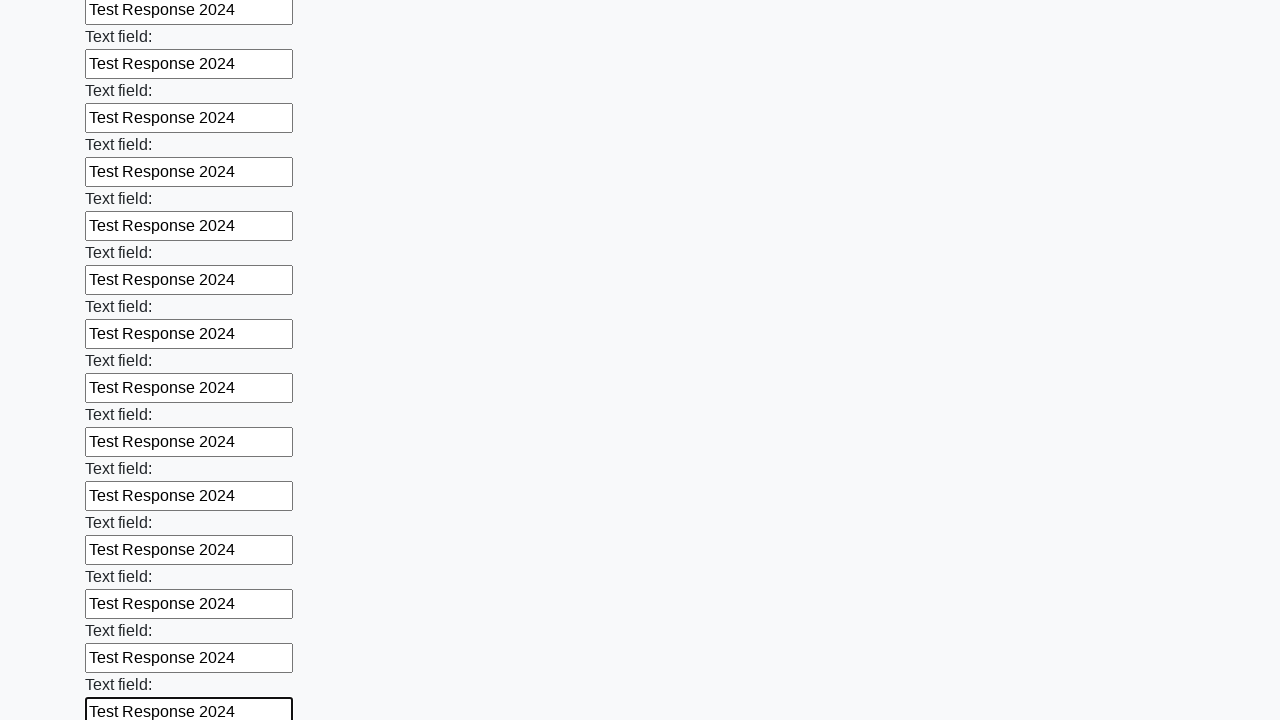

Filled an input field with 'Test Response 2024' on input >> nth=66
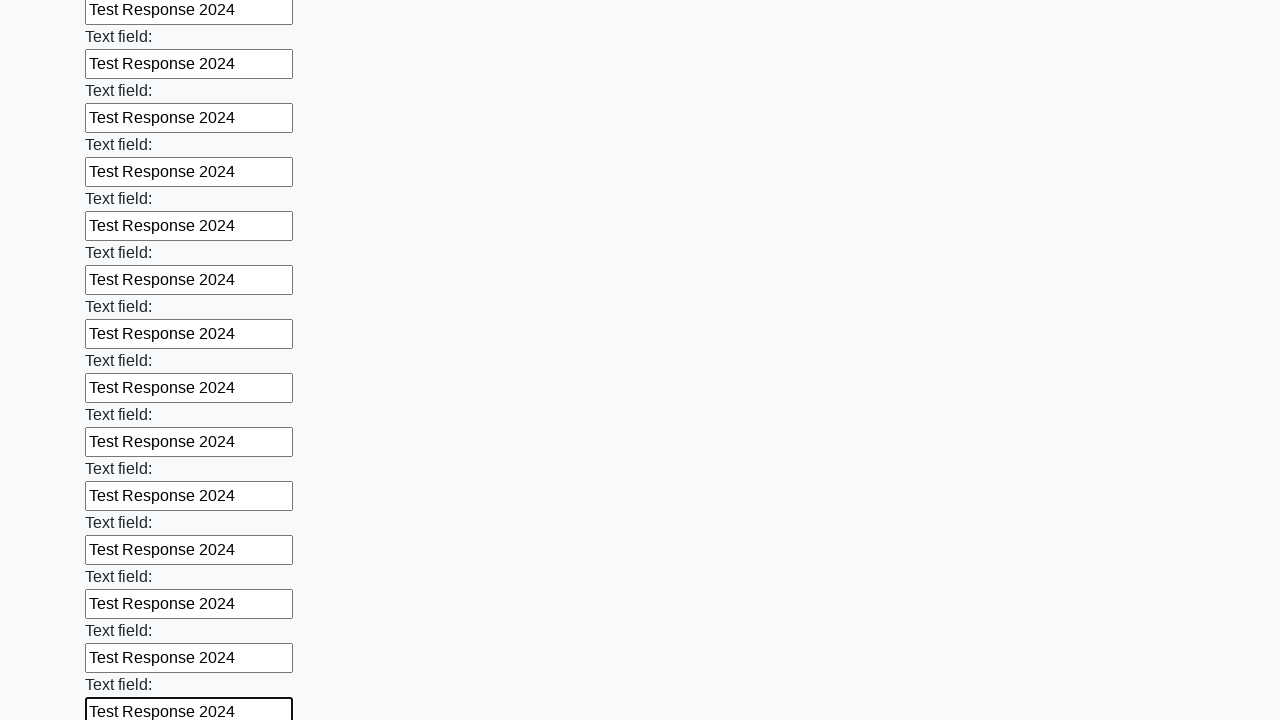

Filled an input field with 'Test Response 2024' on input >> nth=67
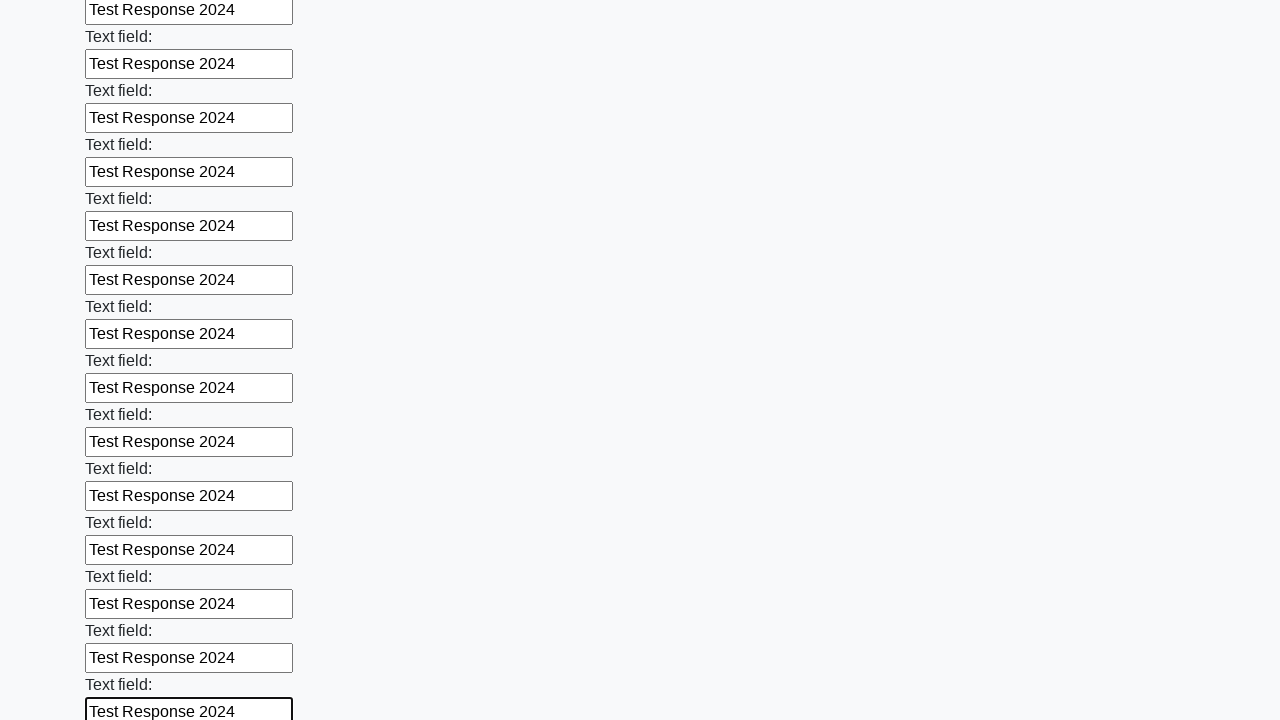

Filled an input field with 'Test Response 2024' on input >> nth=68
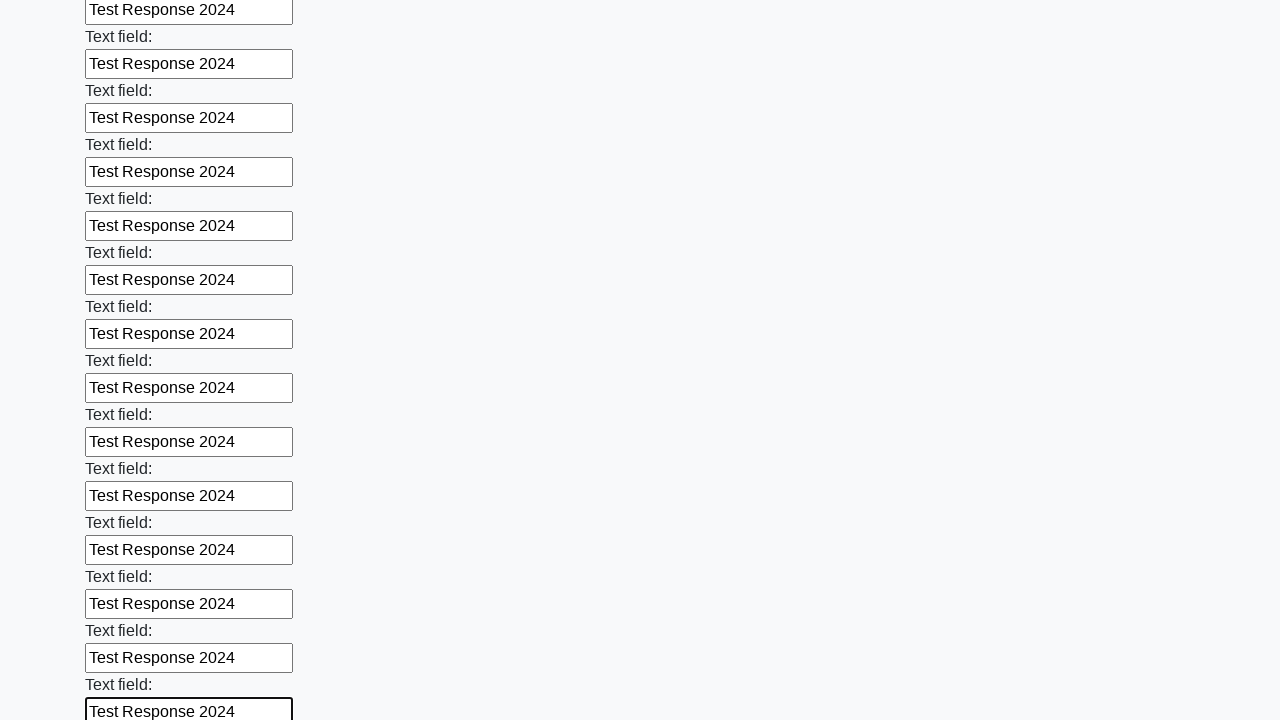

Filled an input field with 'Test Response 2024' on input >> nth=69
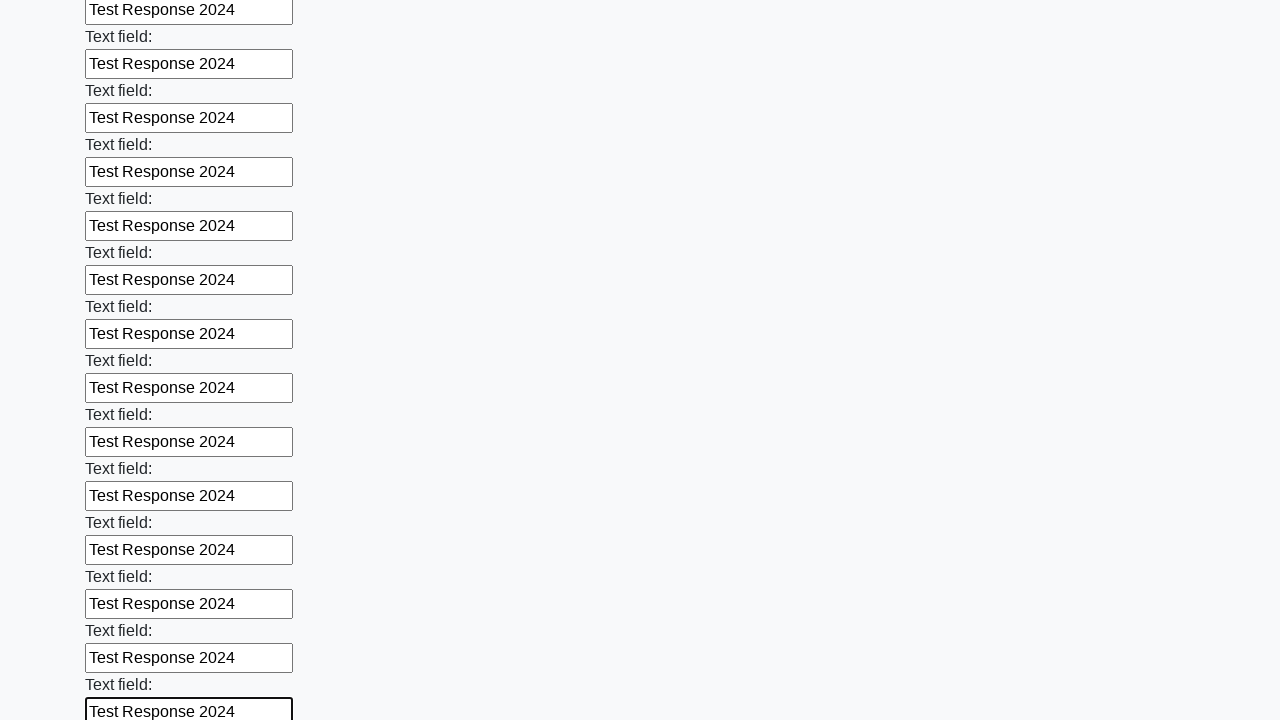

Filled an input field with 'Test Response 2024' on input >> nth=70
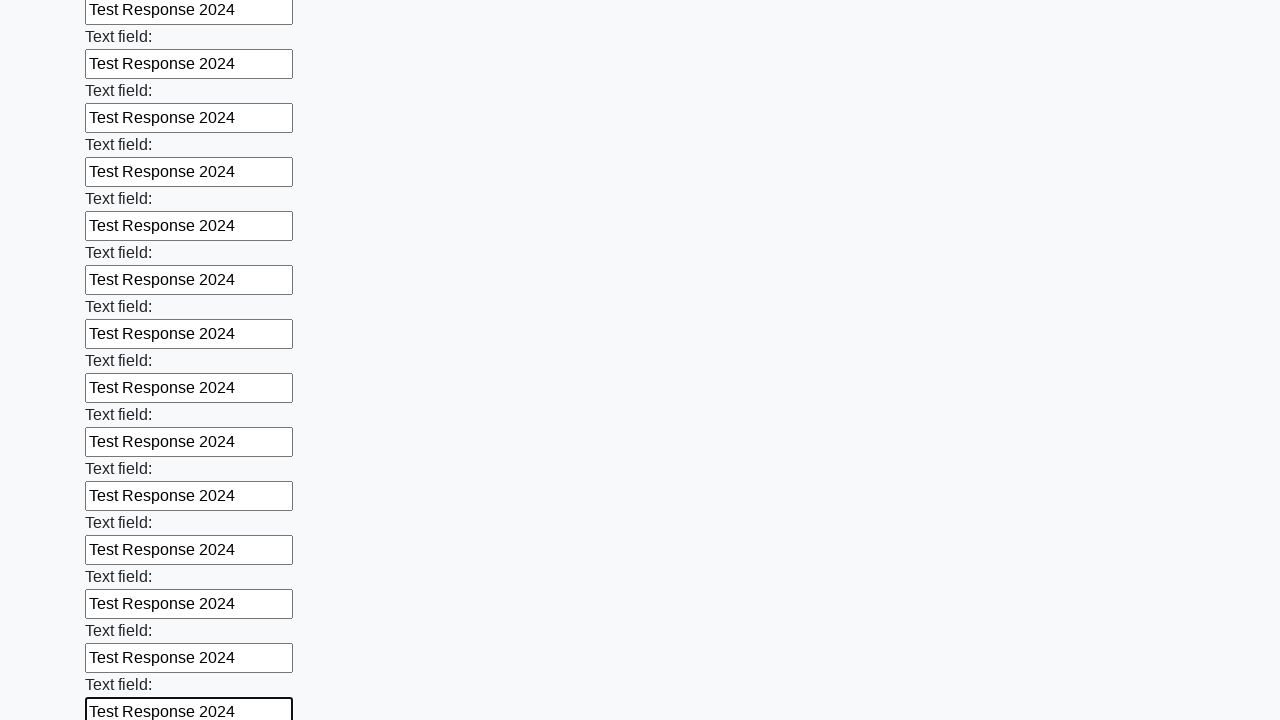

Filled an input field with 'Test Response 2024' on input >> nth=71
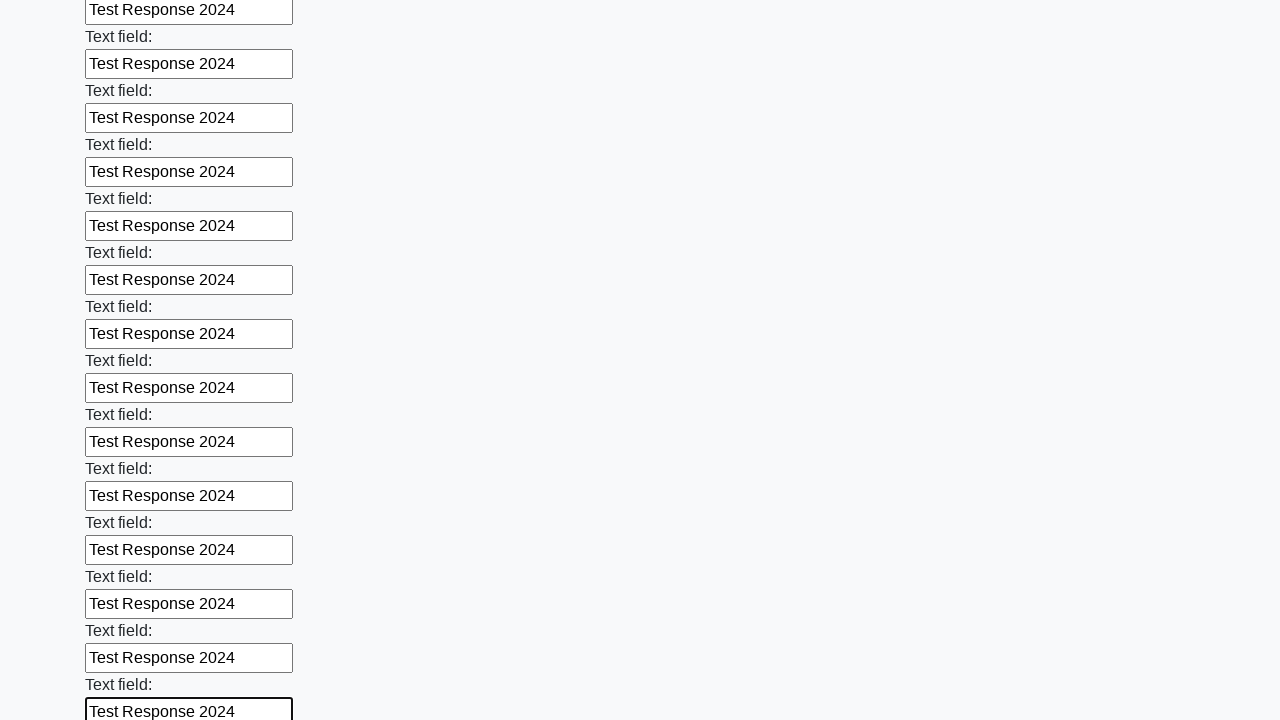

Filled an input field with 'Test Response 2024' on input >> nth=72
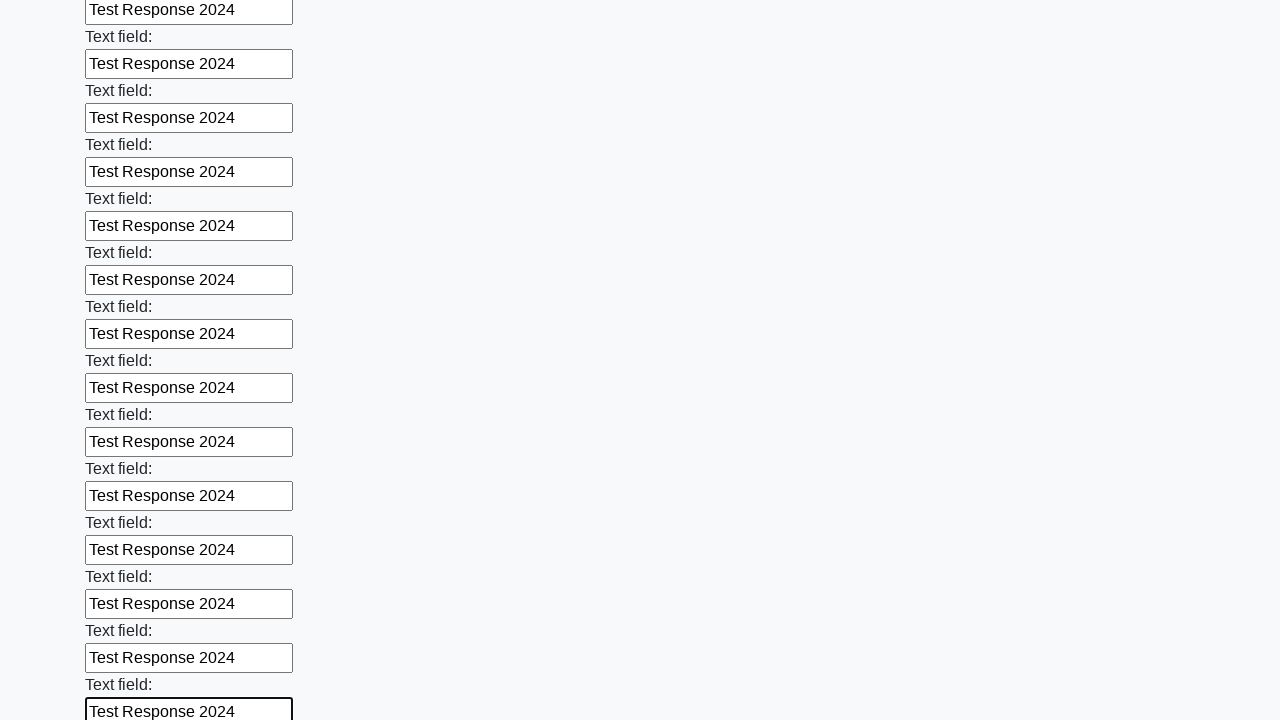

Filled an input field with 'Test Response 2024' on input >> nth=73
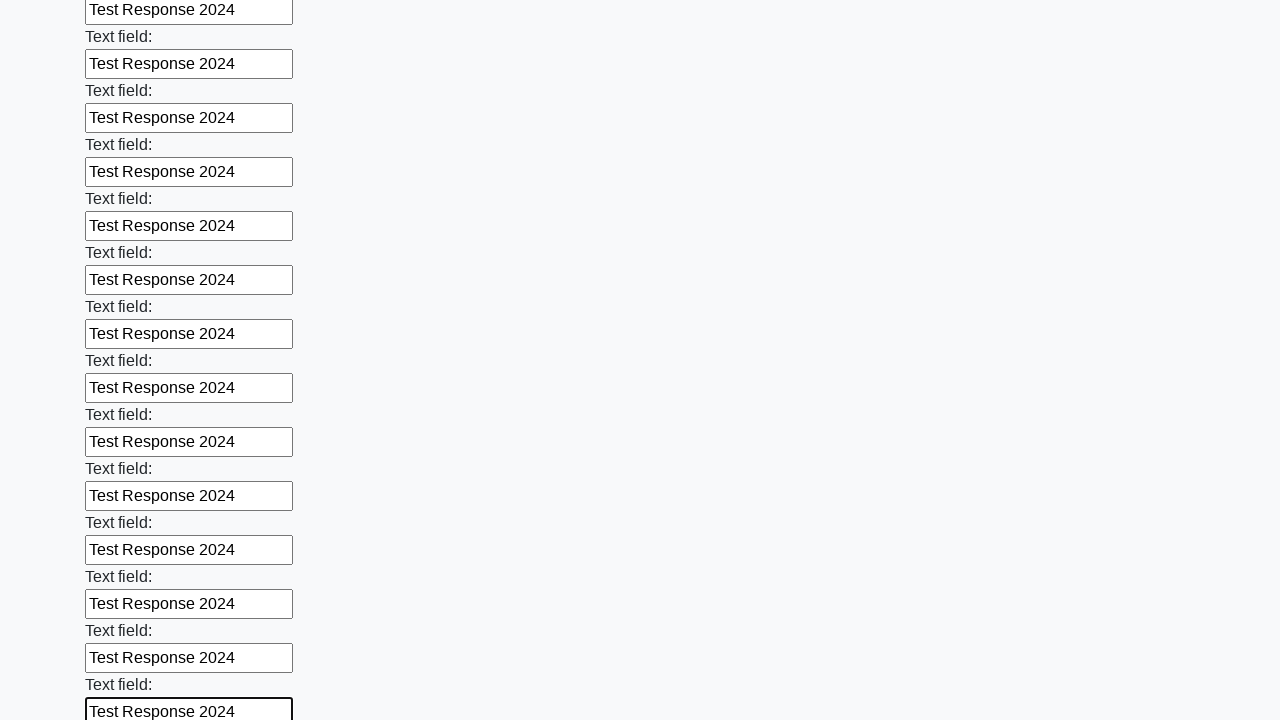

Filled an input field with 'Test Response 2024' on input >> nth=74
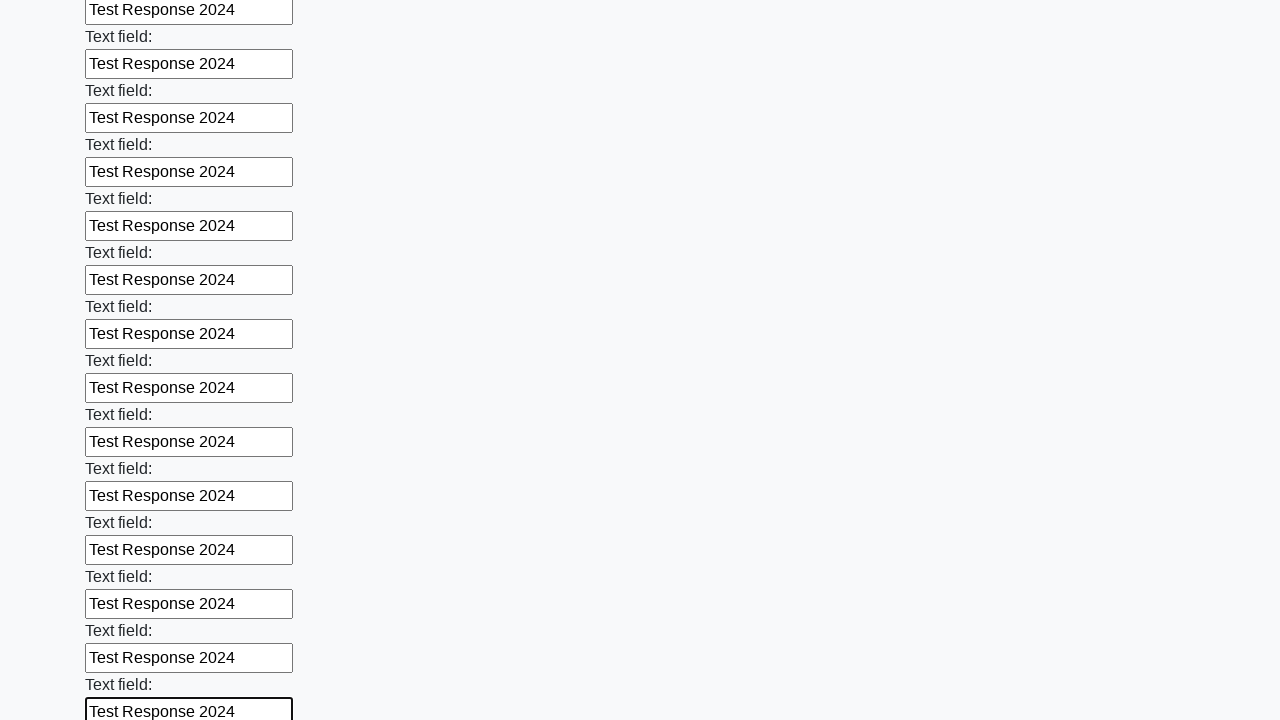

Filled an input field with 'Test Response 2024' on input >> nth=75
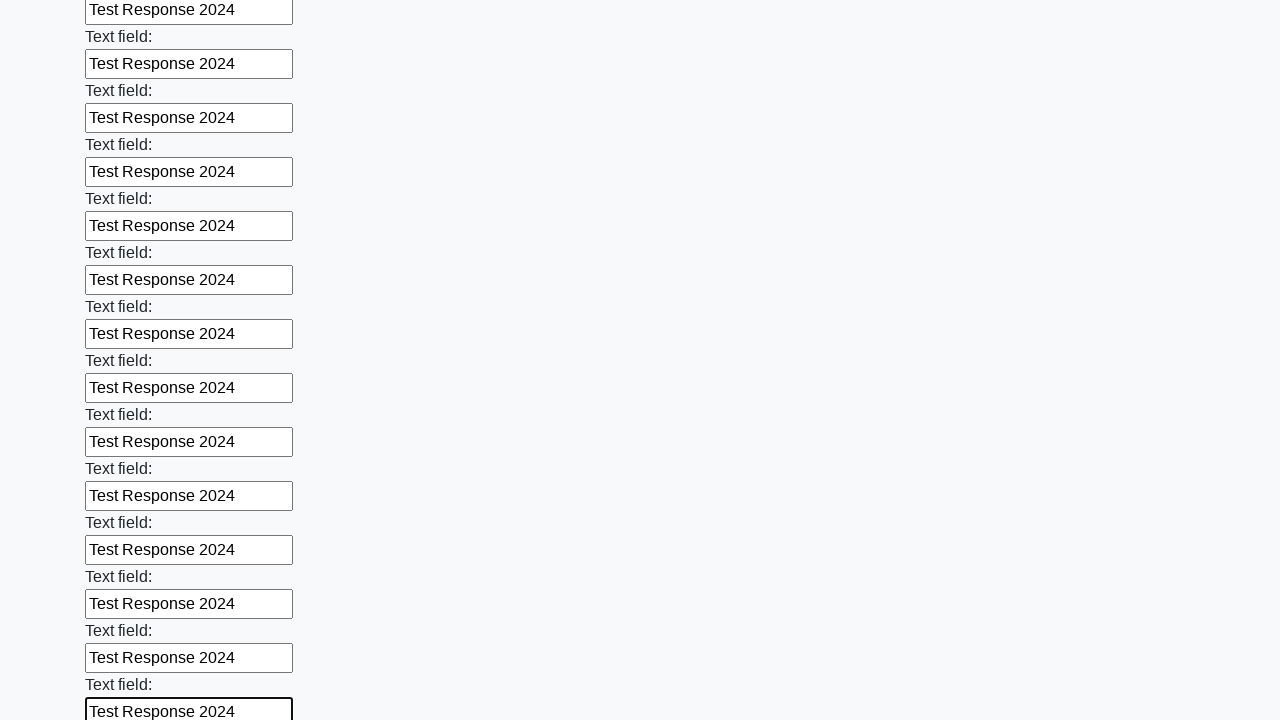

Filled an input field with 'Test Response 2024' on input >> nth=76
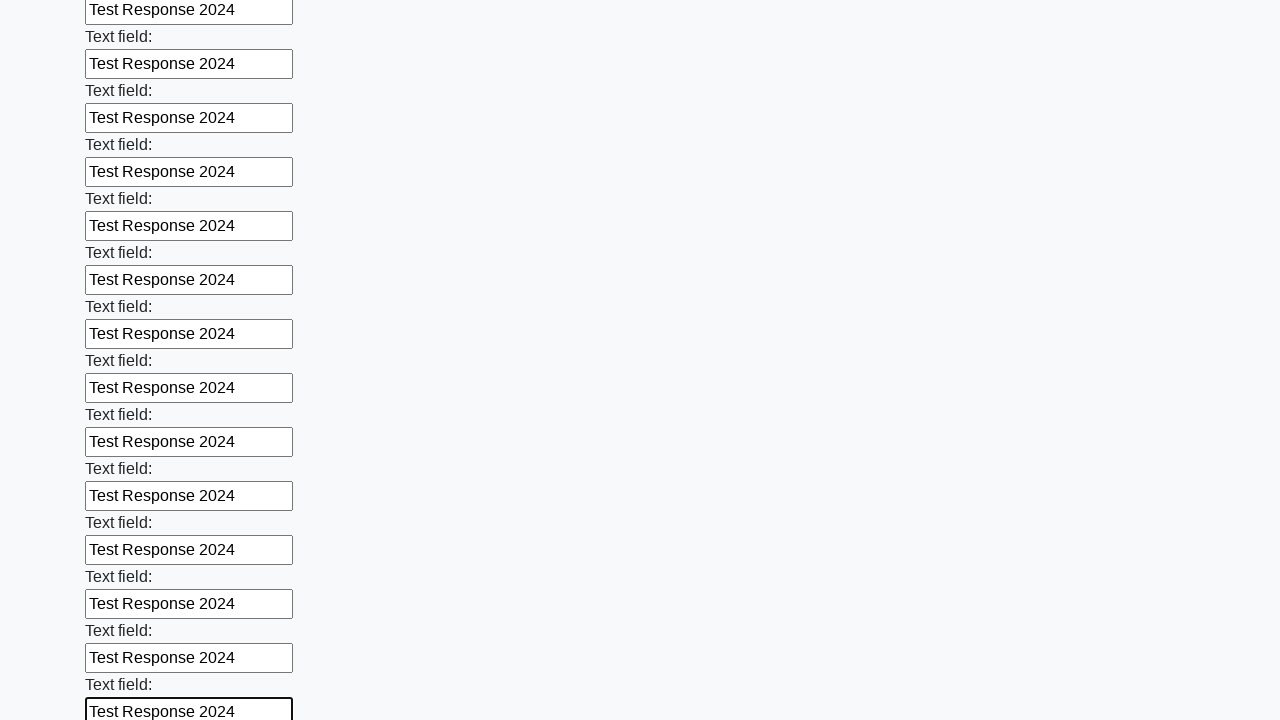

Filled an input field with 'Test Response 2024' on input >> nth=77
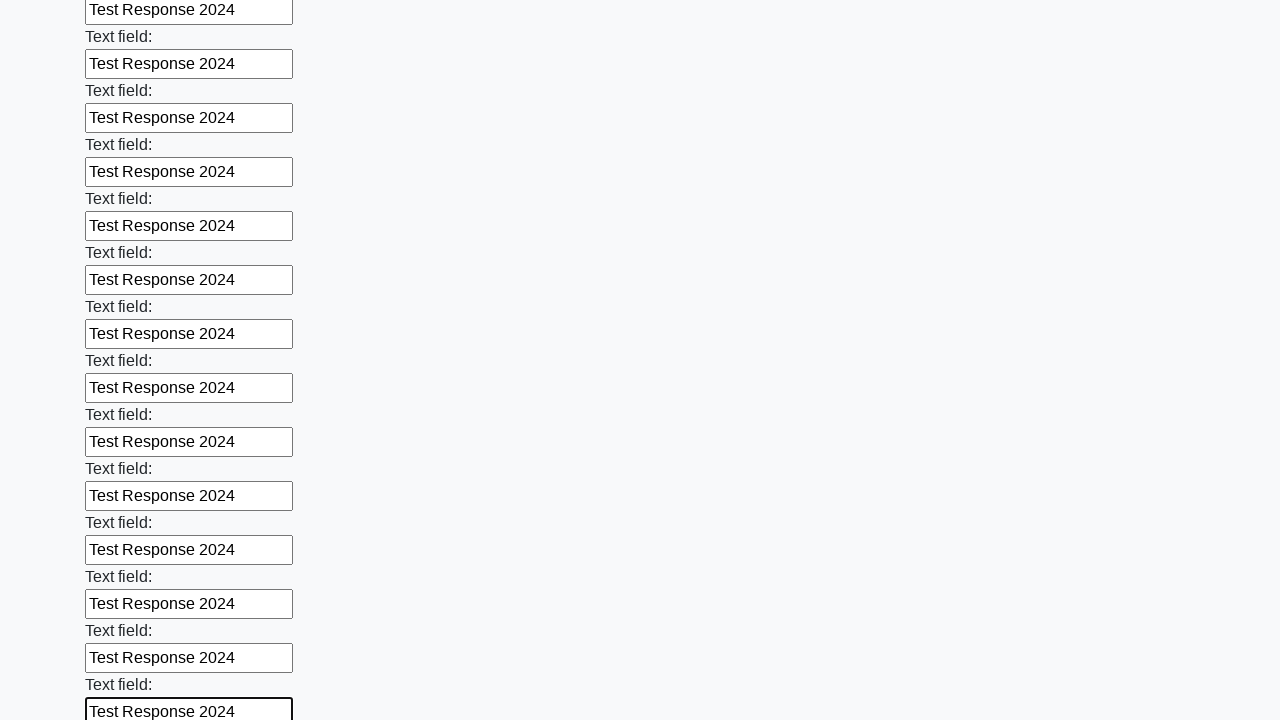

Filled an input field with 'Test Response 2024' on input >> nth=78
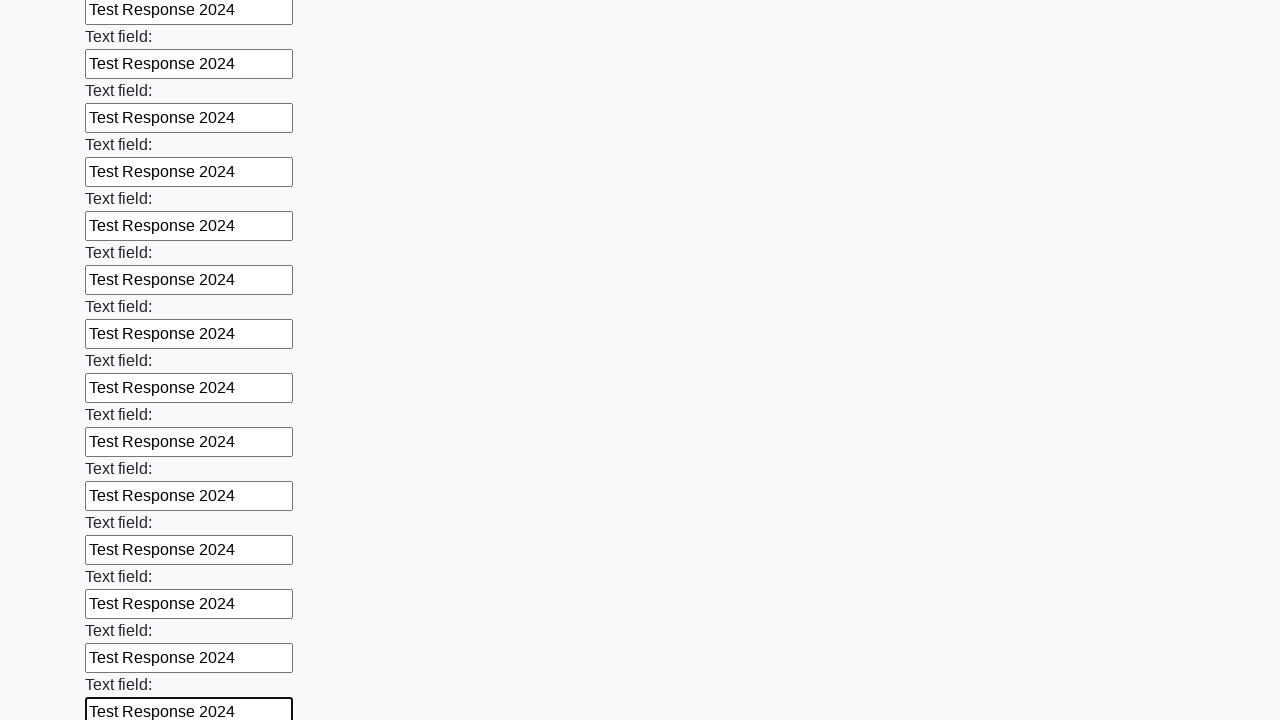

Filled an input field with 'Test Response 2024' on input >> nth=79
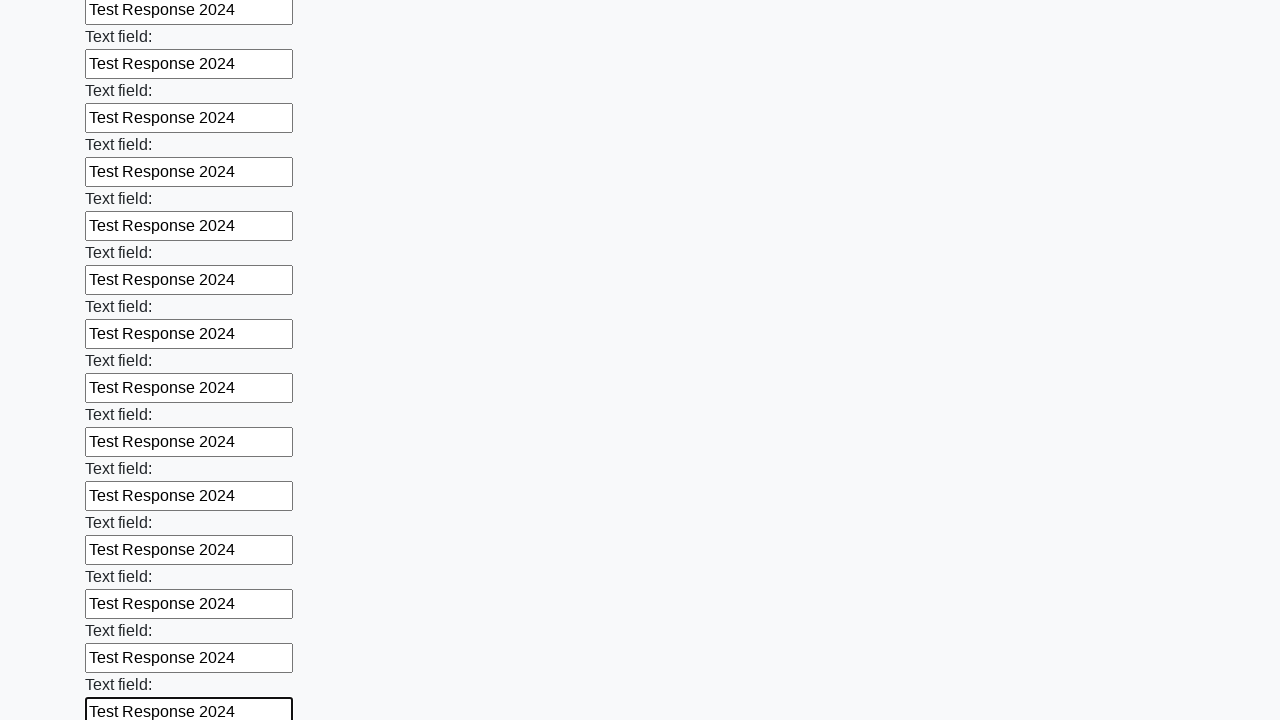

Filled an input field with 'Test Response 2024' on input >> nth=80
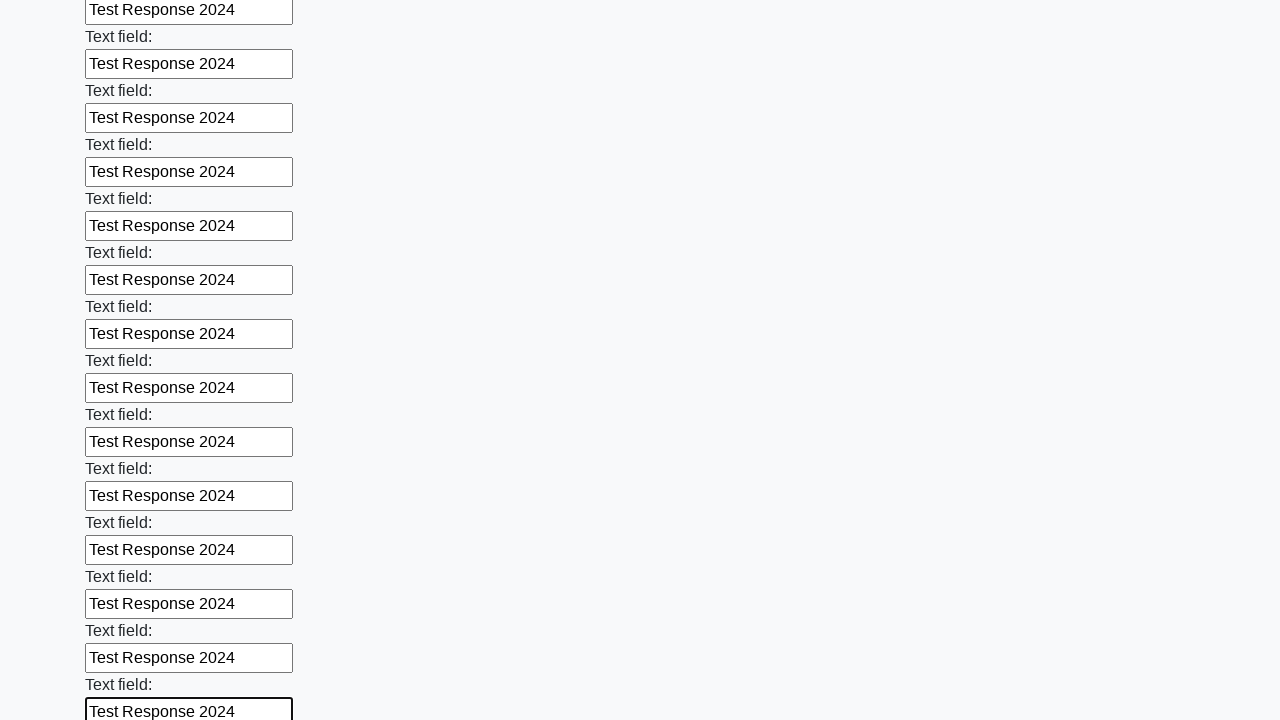

Filled an input field with 'Test Response 2024' on input >> nth=81
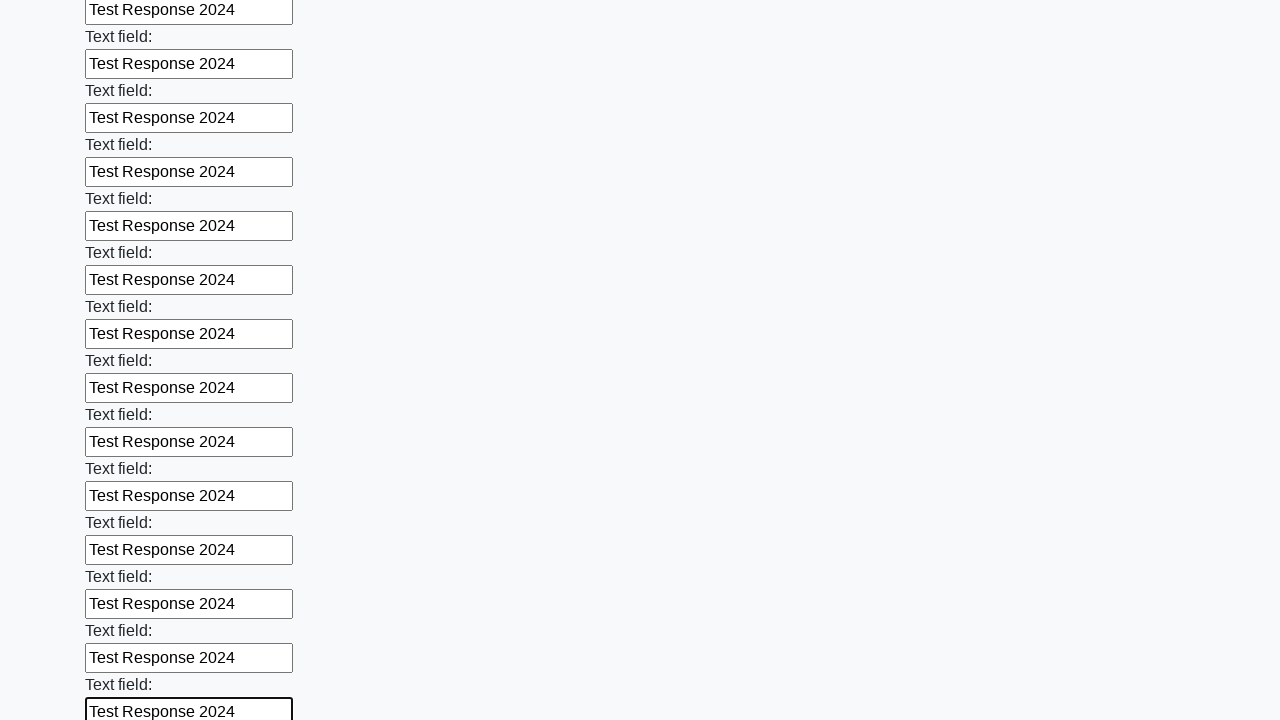

Filled an input field with 'Test Response 2024' on input >> nth=82
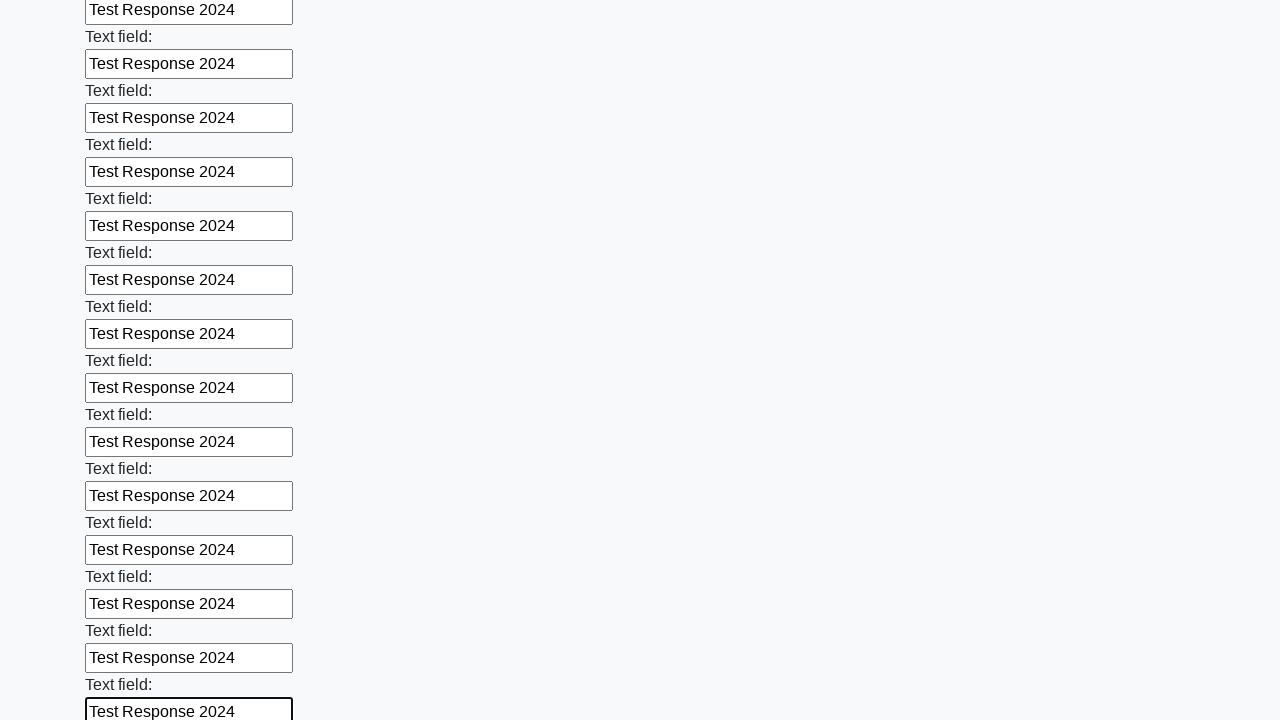

Filled an input field with 'Test Response 2024' on input >> nth=83
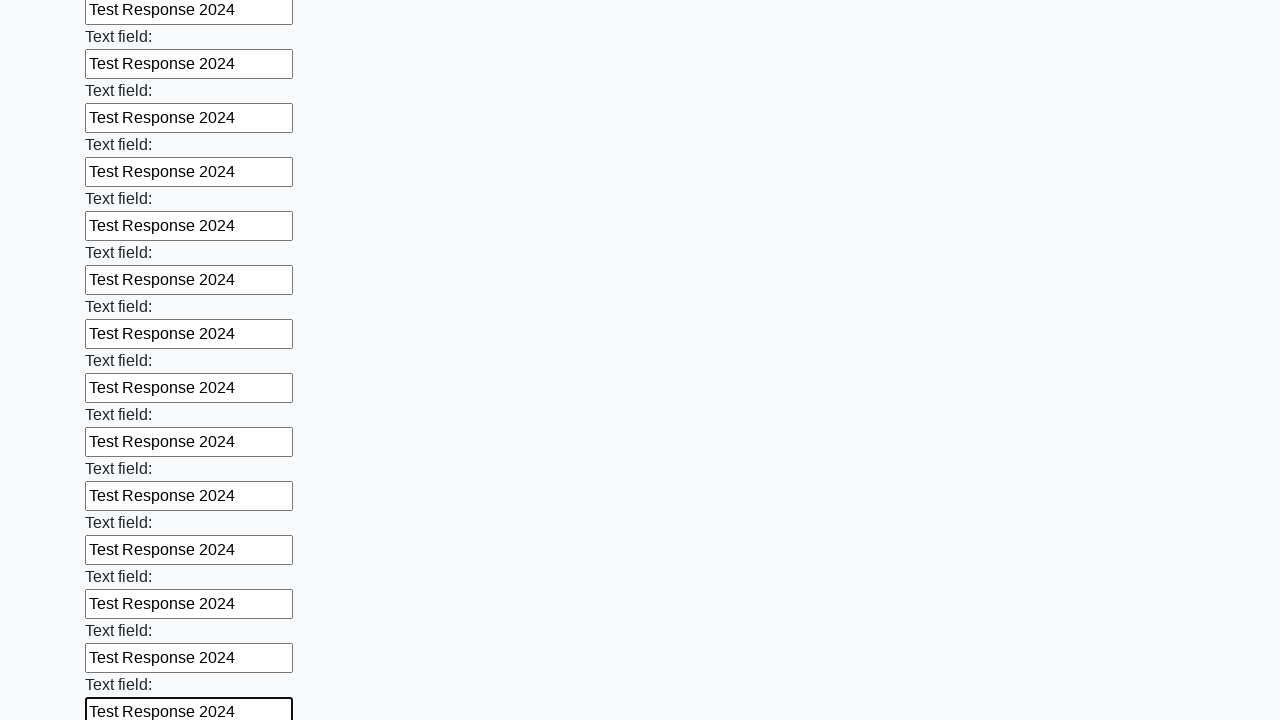

Filled an input field with 'Test Response 2024' on input >> nth=84
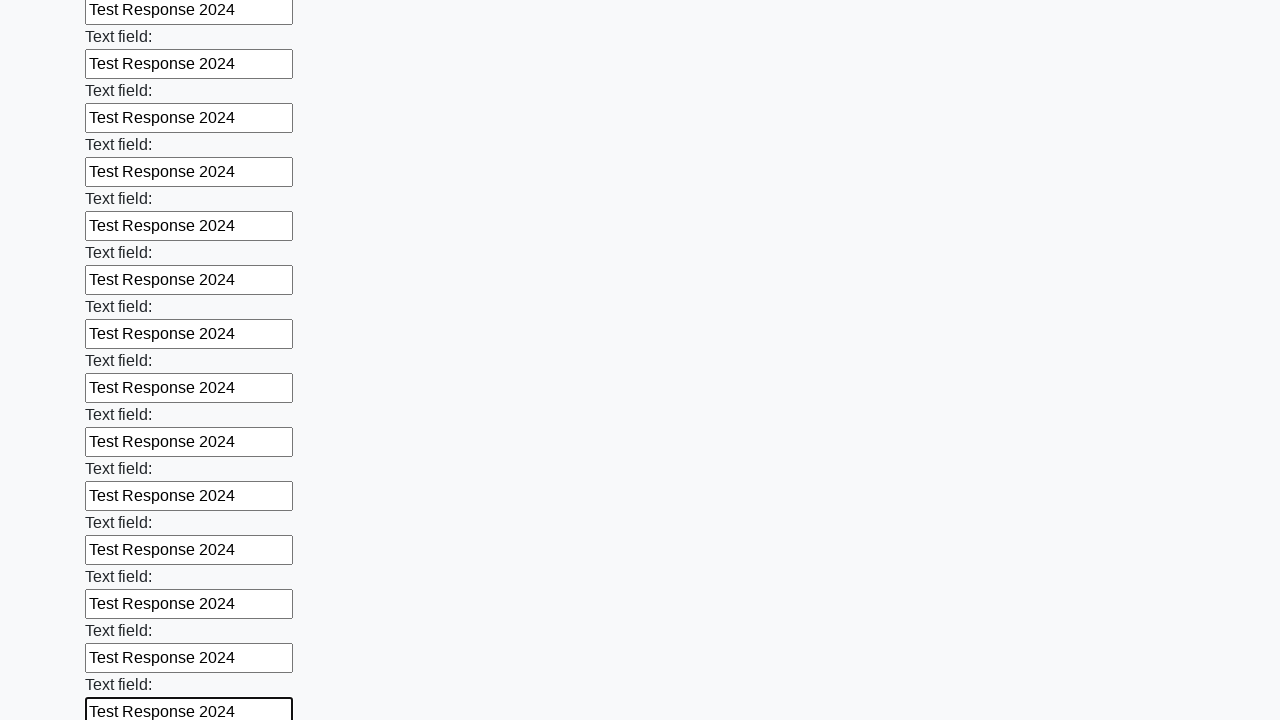

Filled an input field with 'Test Response 2024' on input >> nth=85
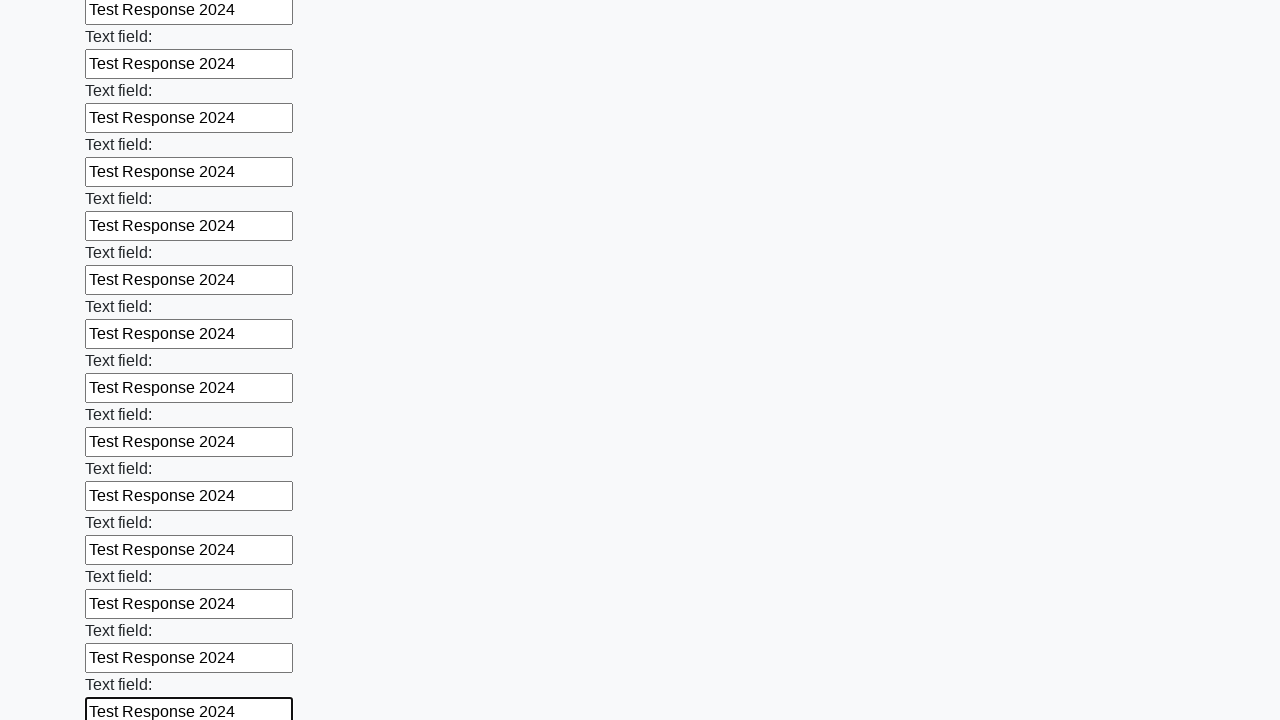

Filled an input field with 'Test Response 2024' on input >> nth=86
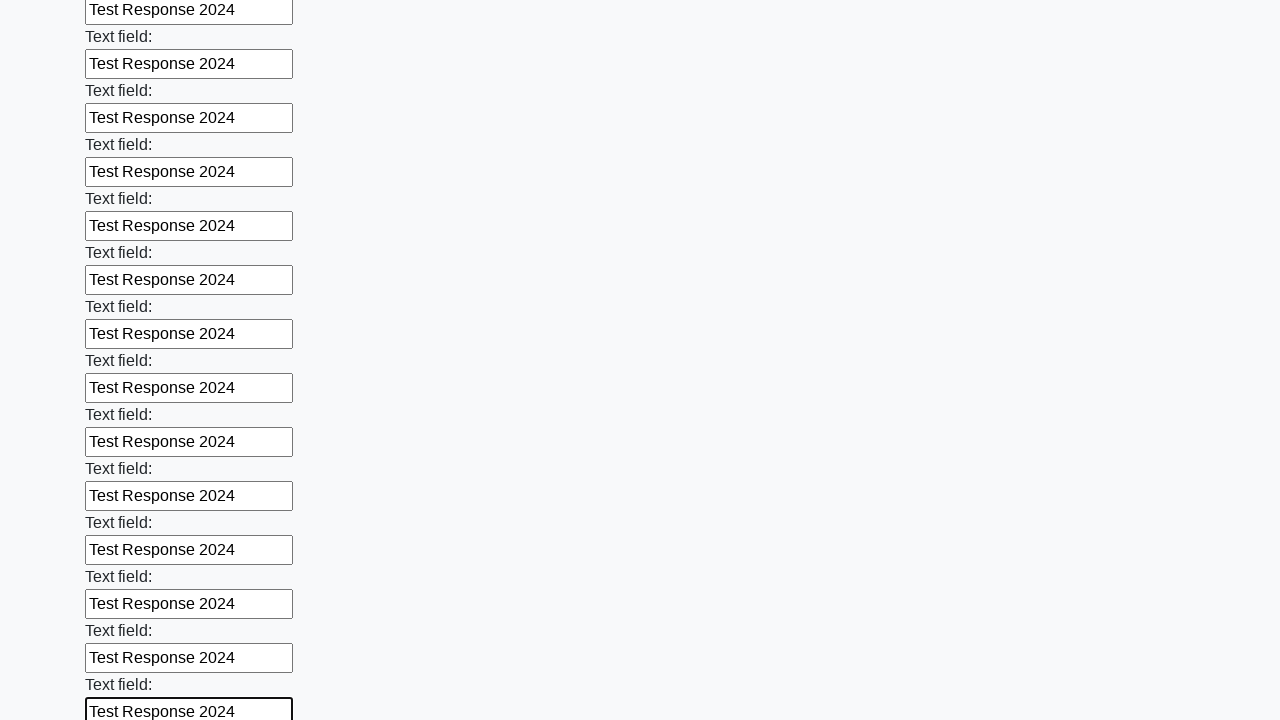

Filled an input field with 'Test Response 2024' on input >> nth=87
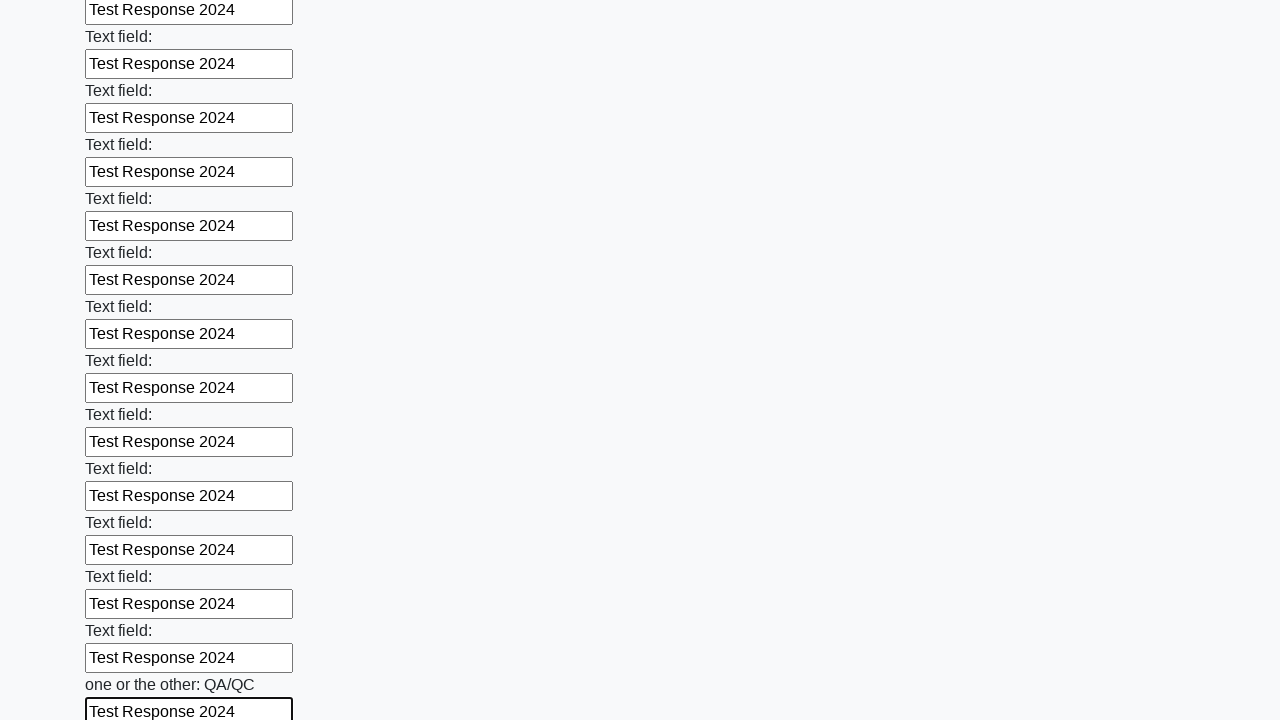

Filled an input field with 'Test Response 2024' on input >> nth=88
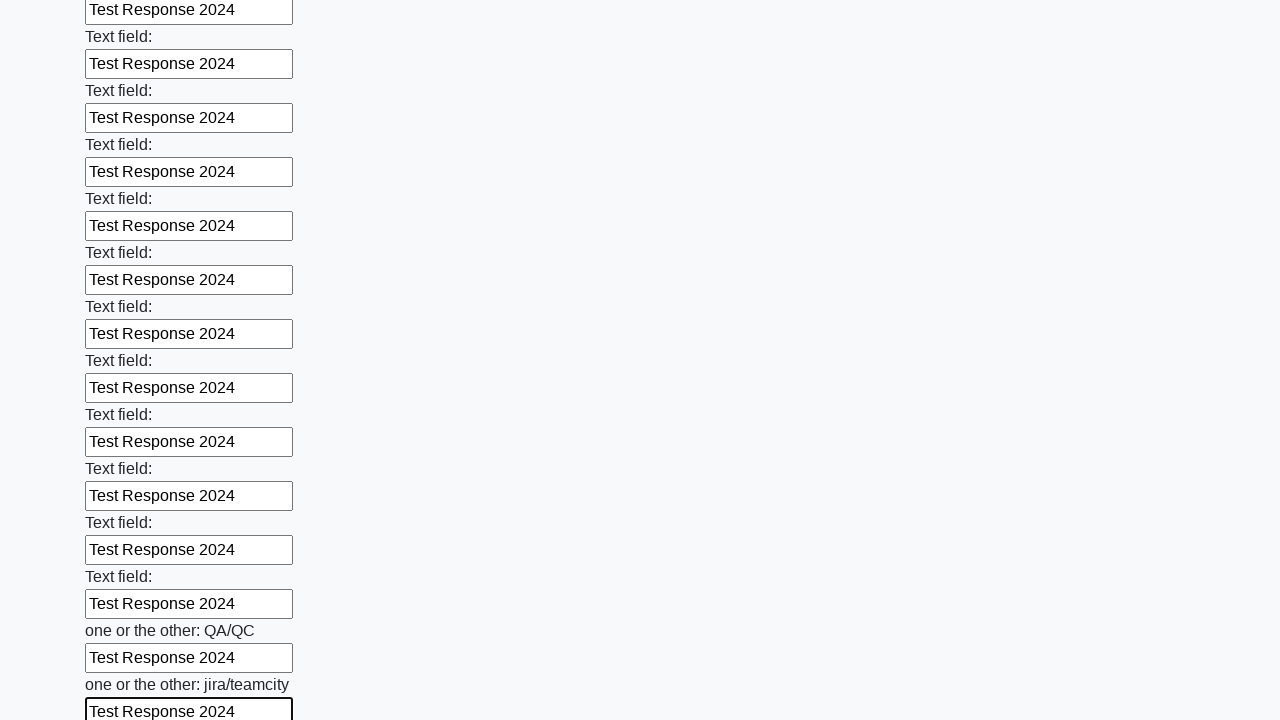

Filled an input field with 'Test Response 2024' on input >> nth=89
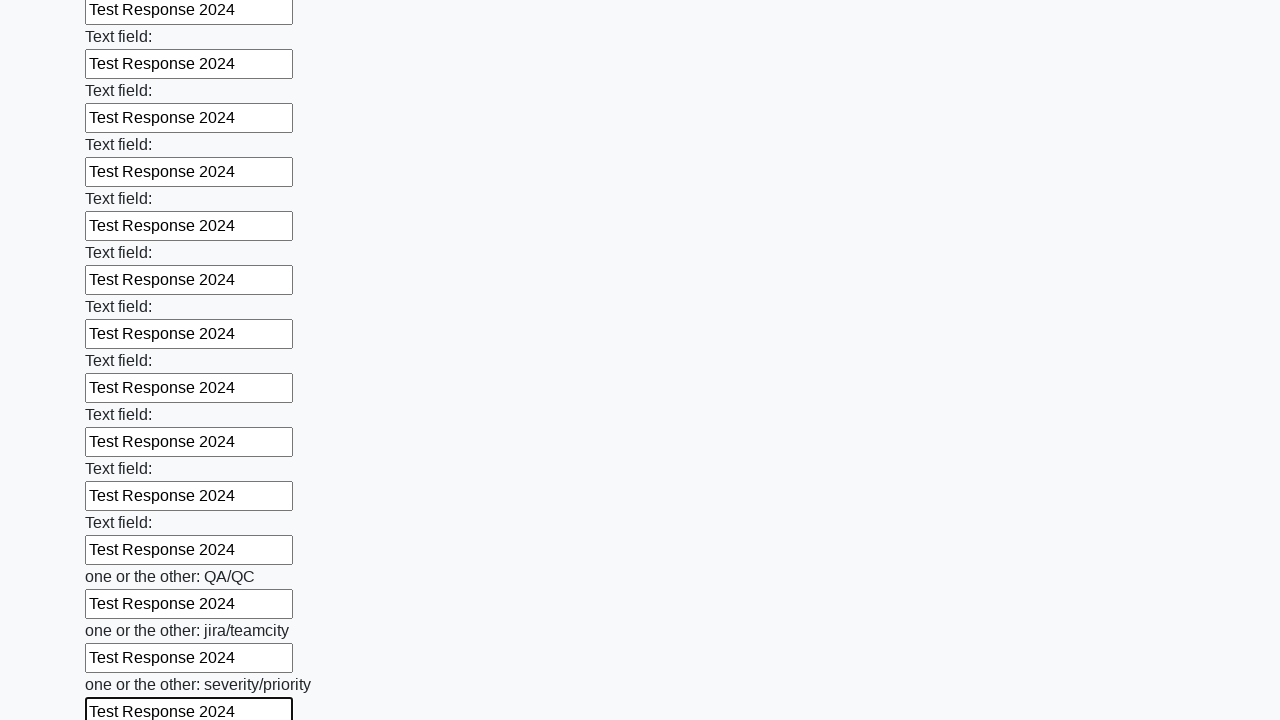

Filled an input field with 'Test Response 2024' on input >> nth=90
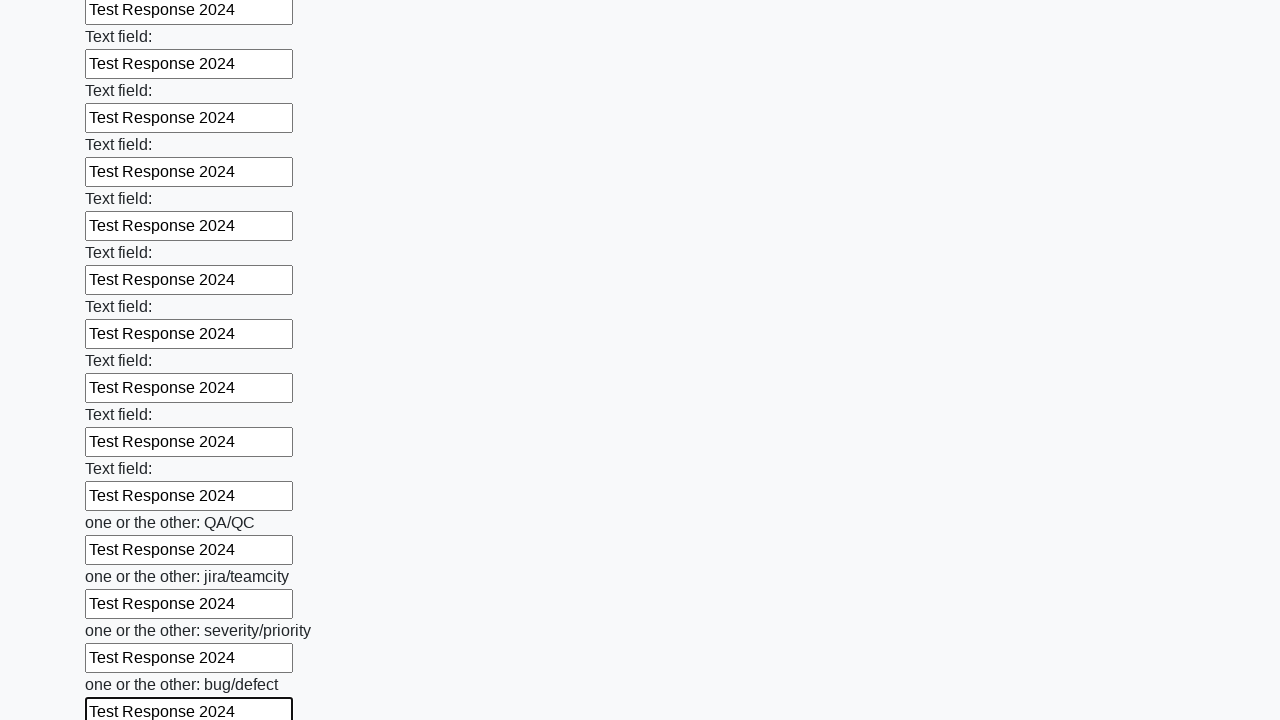

Filled an input field with 'Test Response 2024' on input >> nth=91
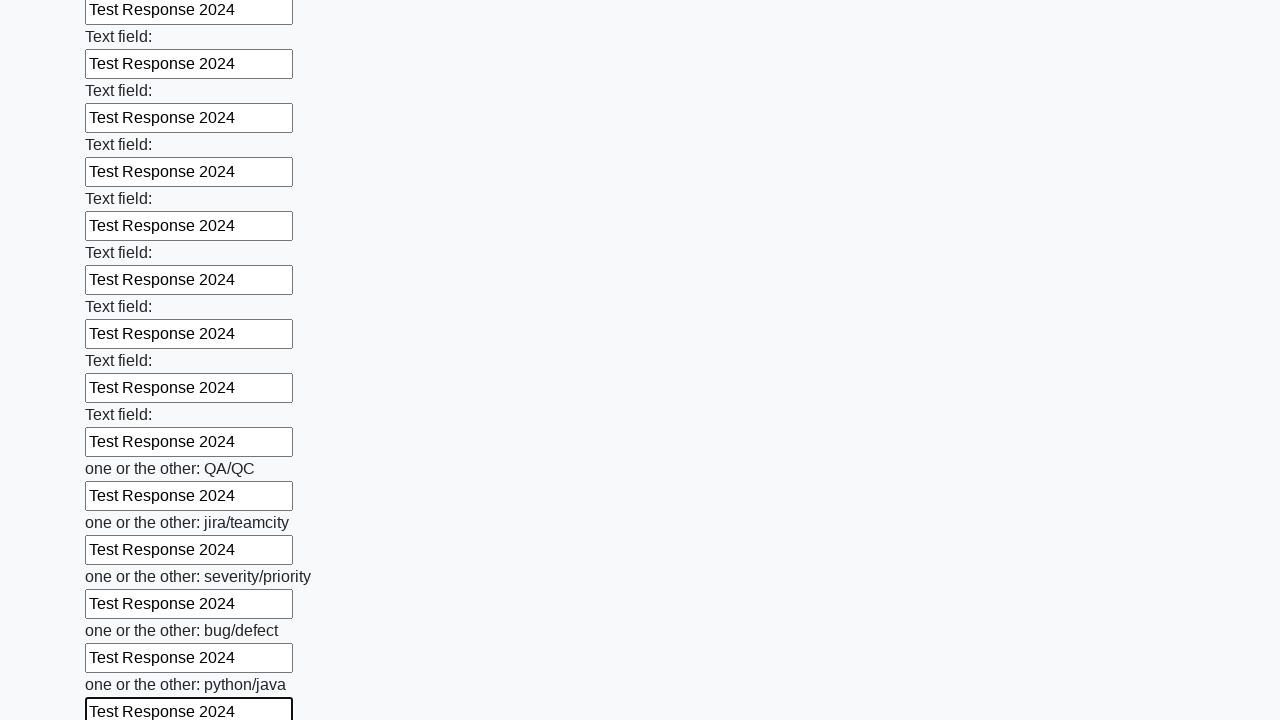

Filled an input field with 'Test Response 2024' on input >> nth=92
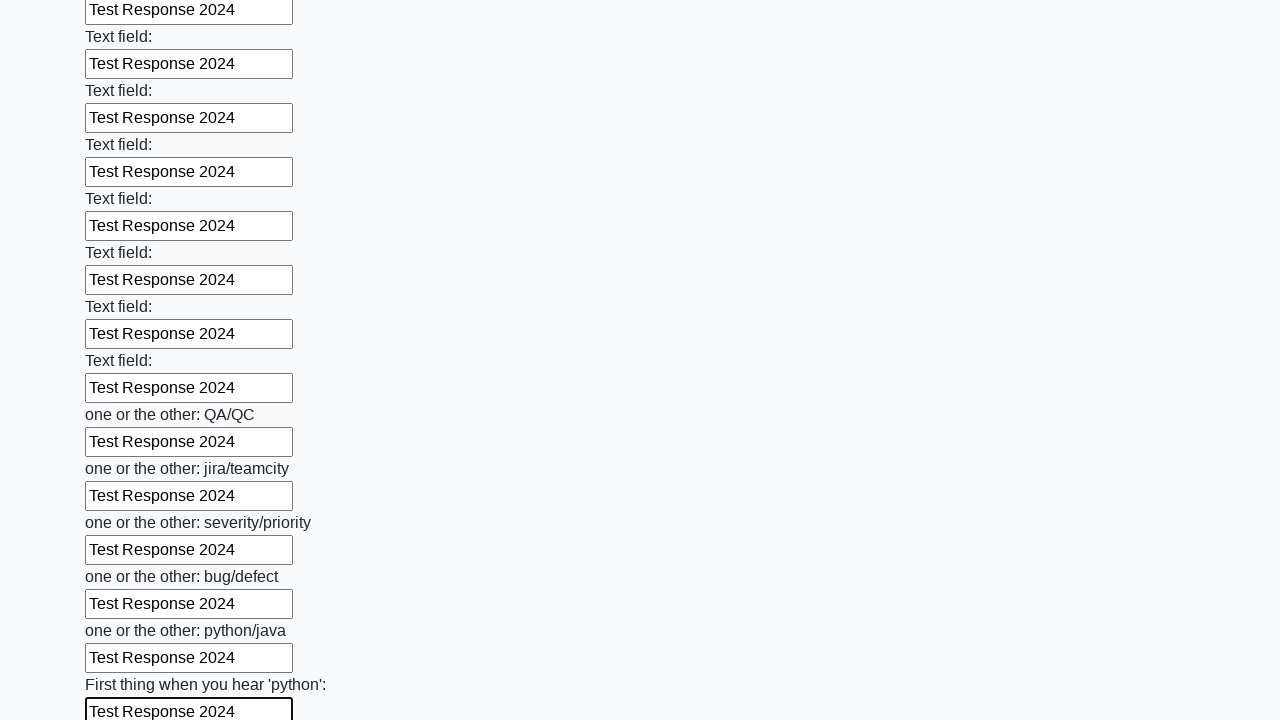

Filled an input field with 'Test Response 2024' on input >> nth=93
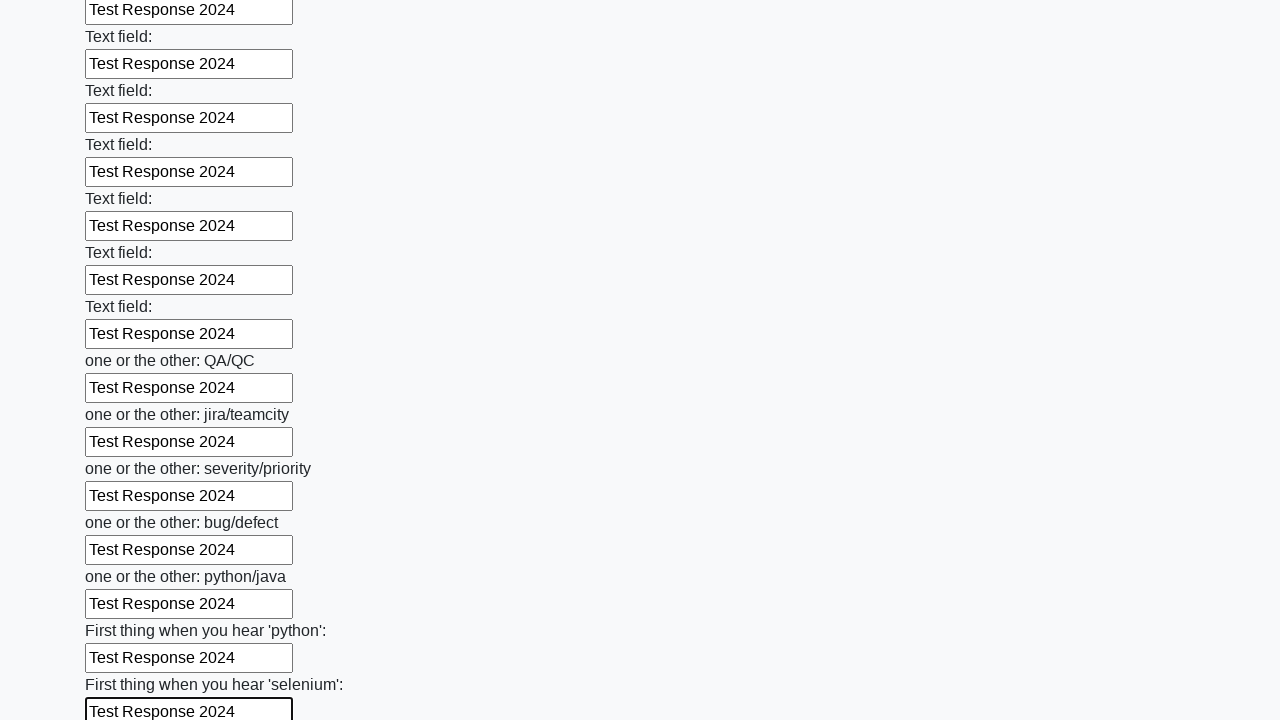

Filled an input field with 'Test Response 2024' on input >> nth=94
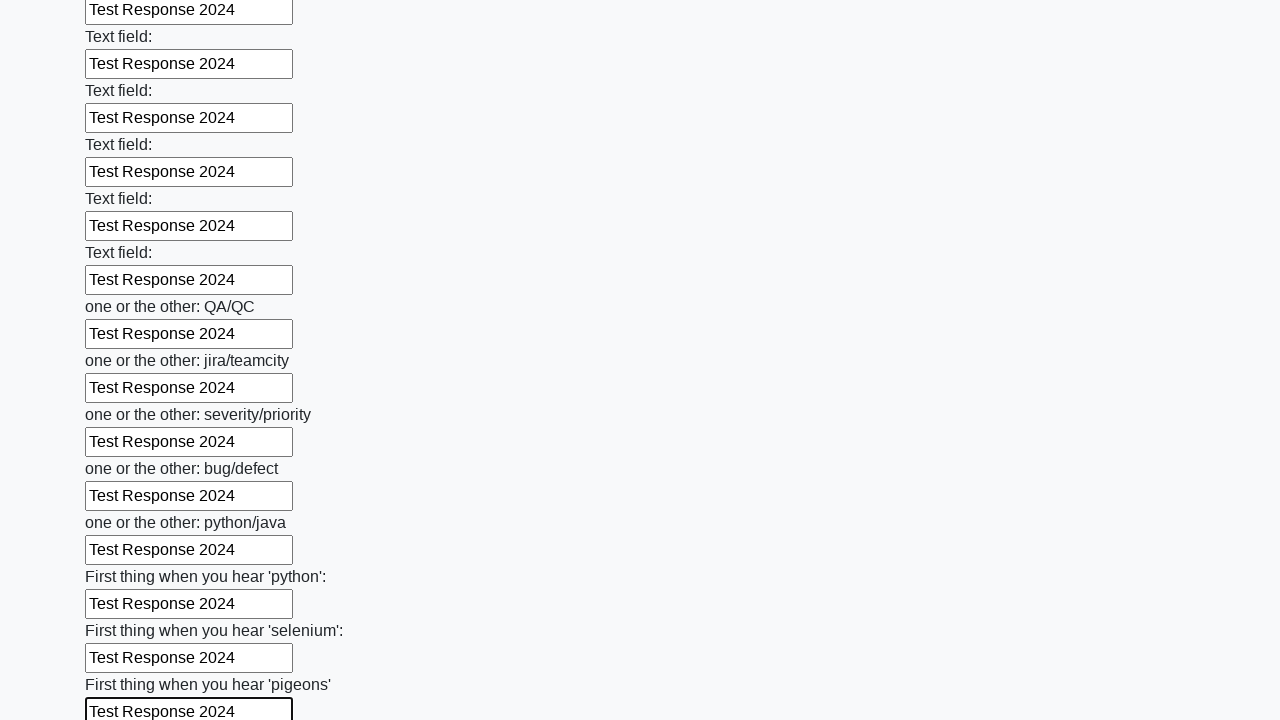

Filled an input field with 'Test Response 2024' on input >> nth=95
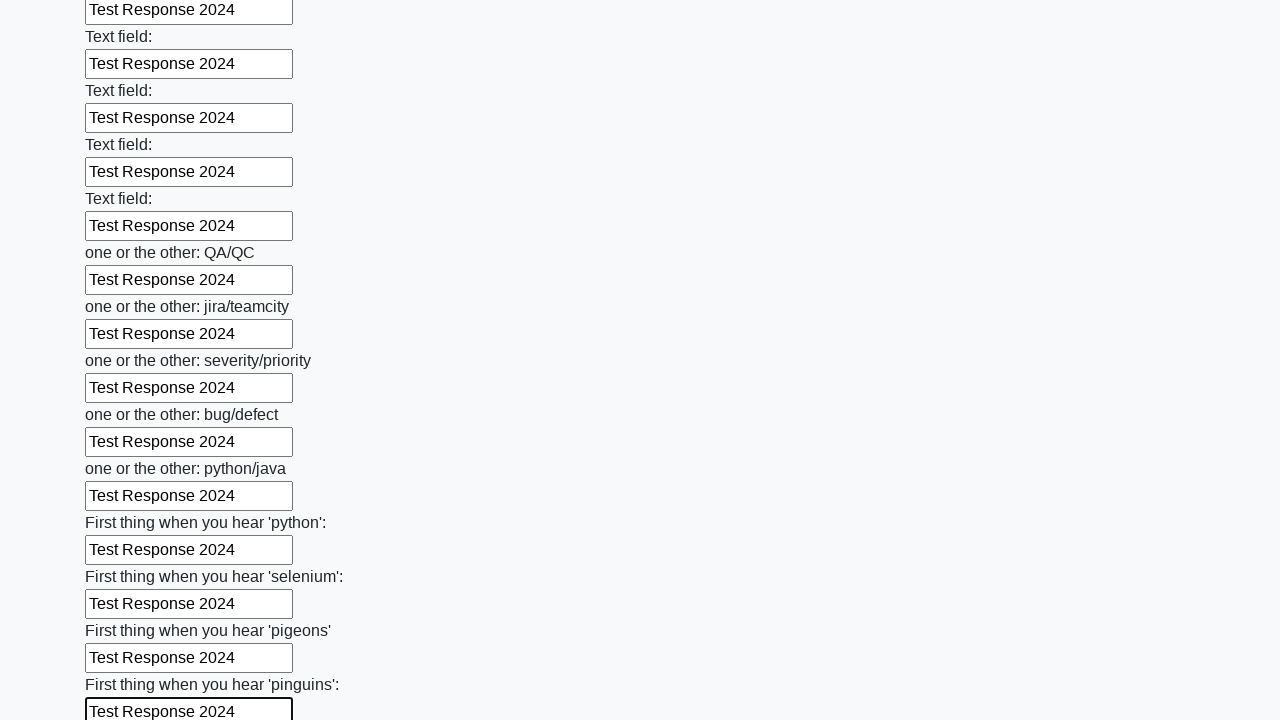

Filled an input field with 'Test Response 2024' on input >> nth=96
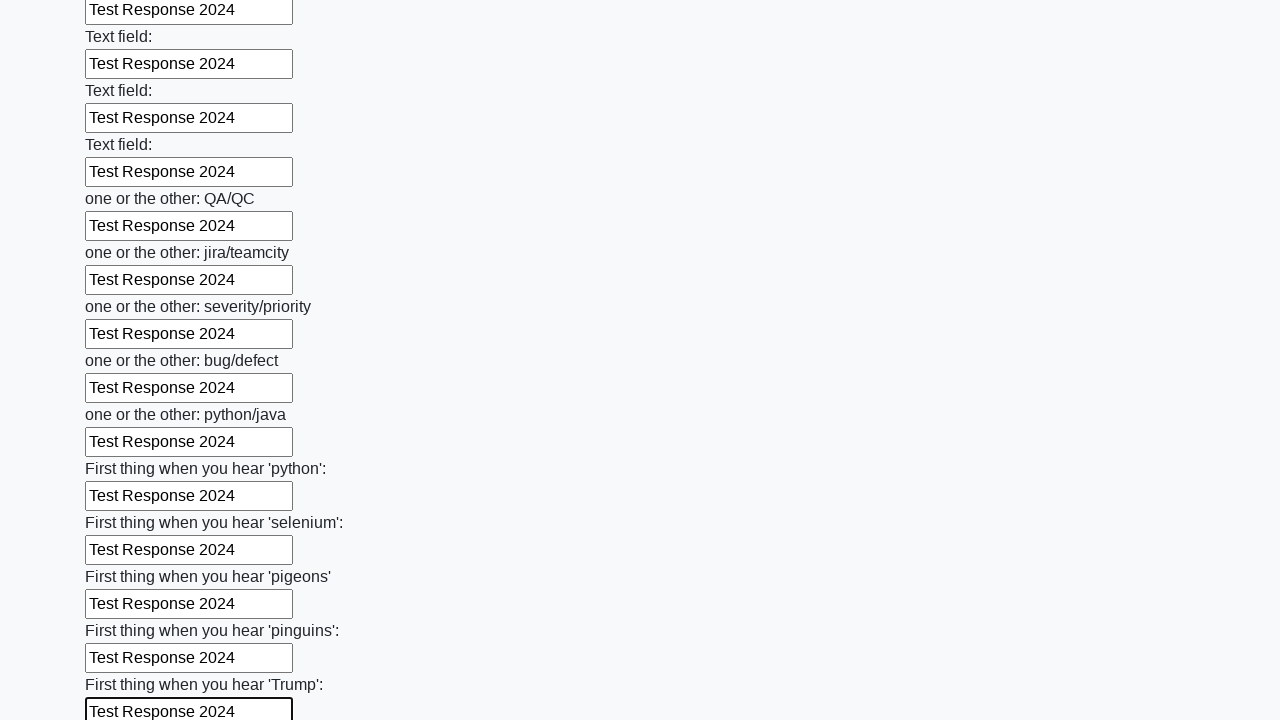

Filled an input field with 'Test Response 2024' on input >> nth=97
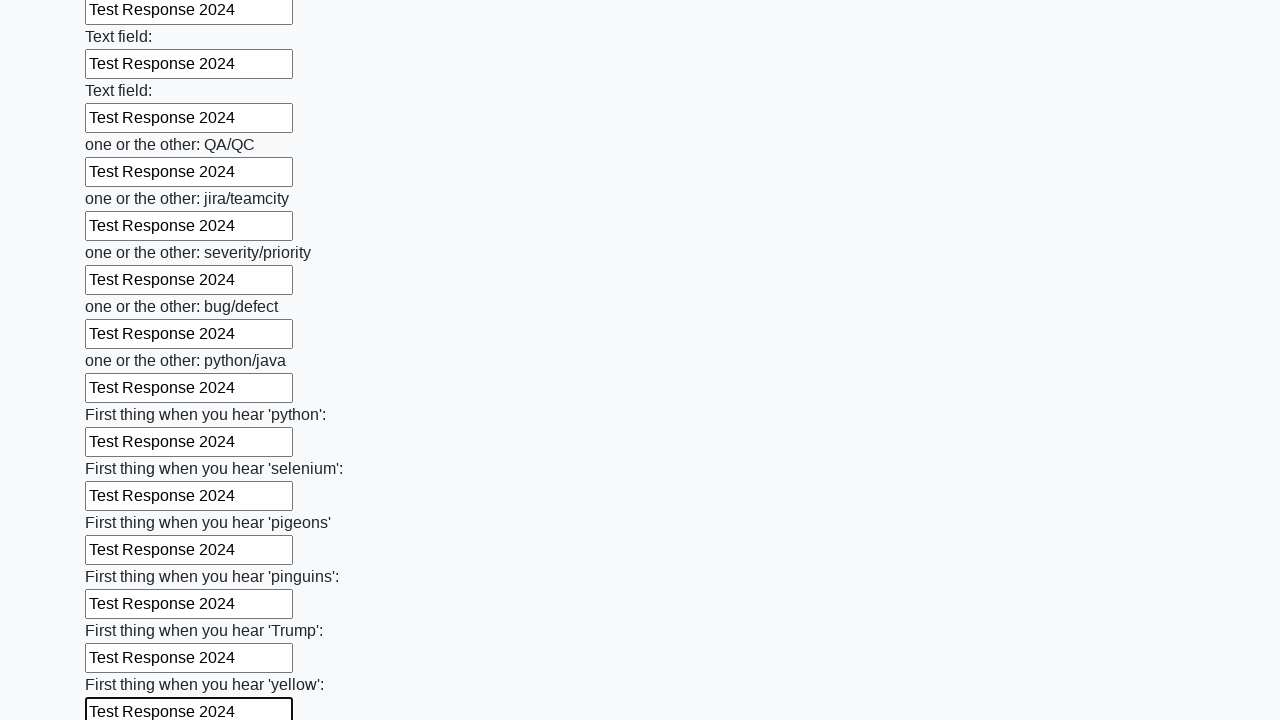

Filled an input field with 'Test Response 2024' on input >> nth=98
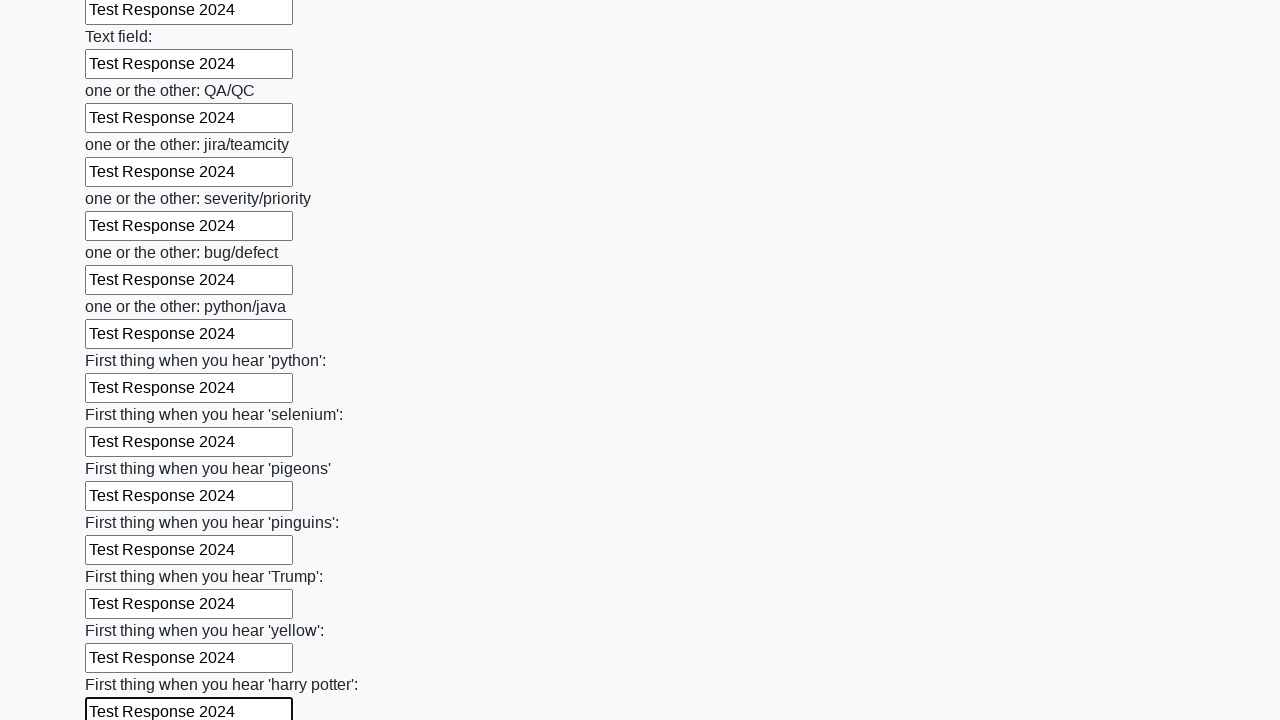

Filled an input field with 'Test Response 2024' on input >> nth=99
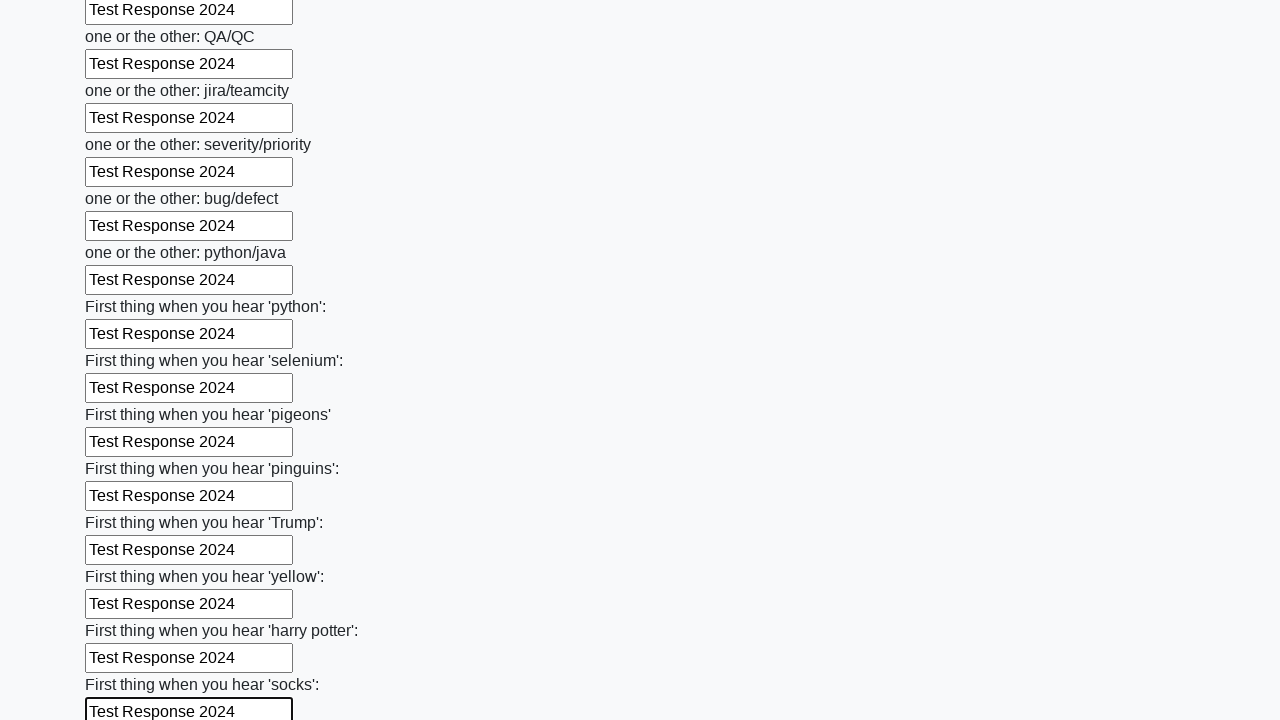

Clicked the submit button at (123, 611) on button.btn
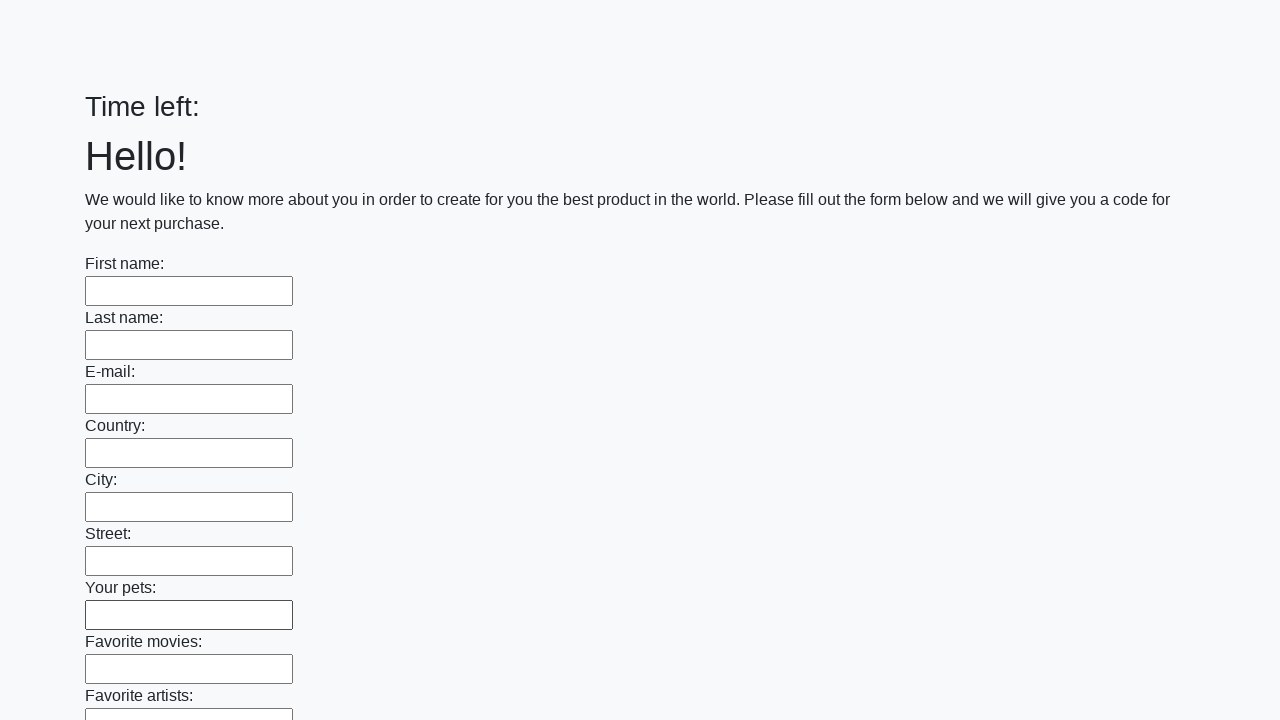

Waited 1 second for form submission response
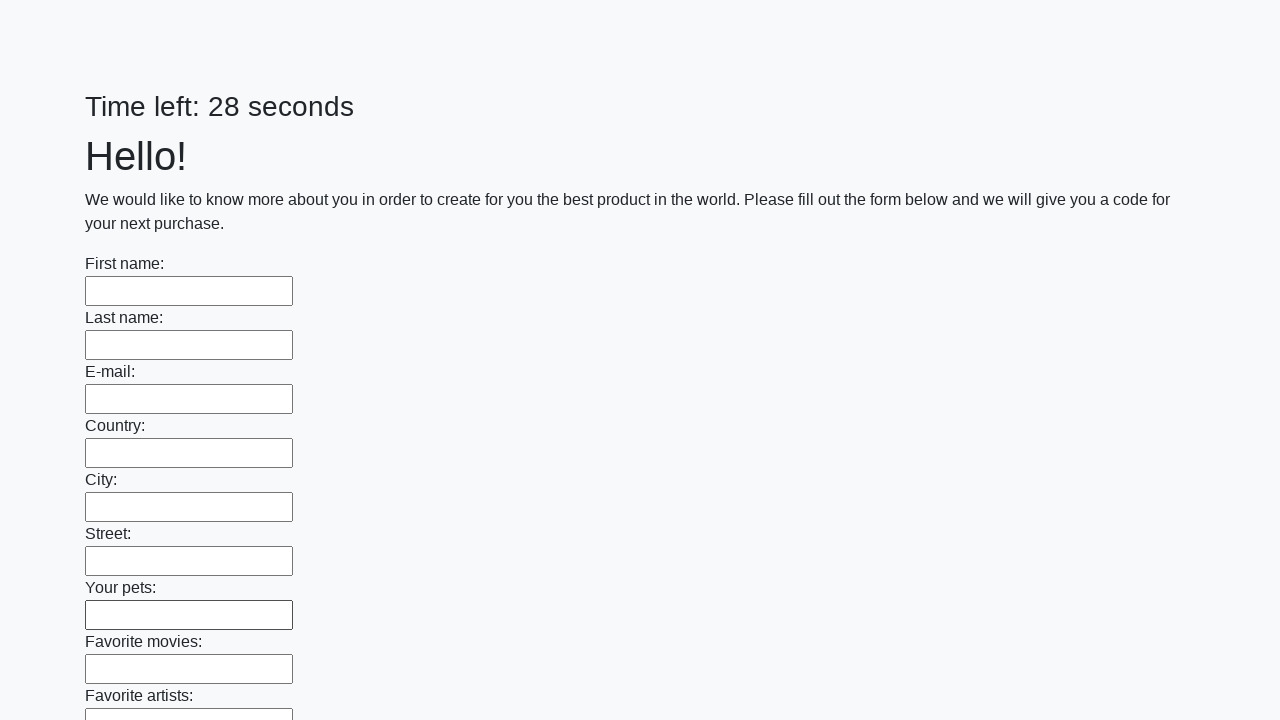

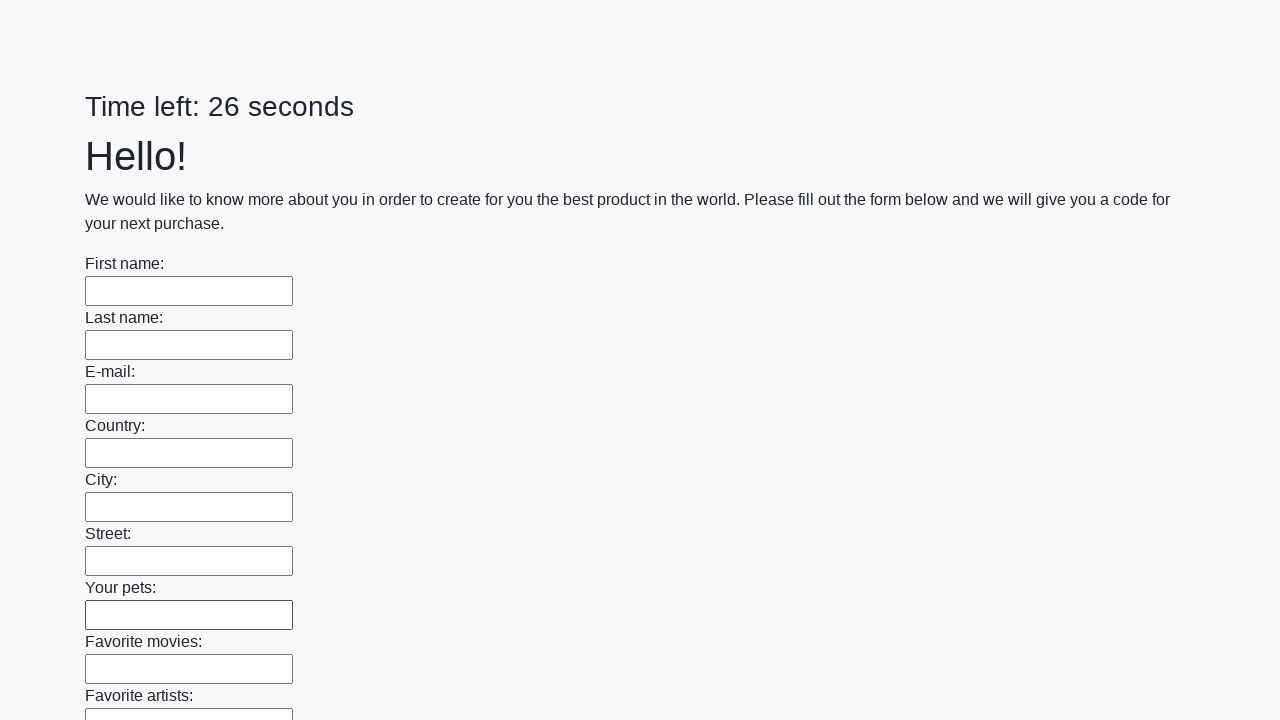